Tests jQuery UI datepicker functionality by opening the date picker, navigating through months/years to reach a target date (April 20, 2028), and selecting that date.

Starting URL: https://jqueryui.com/datepicker/

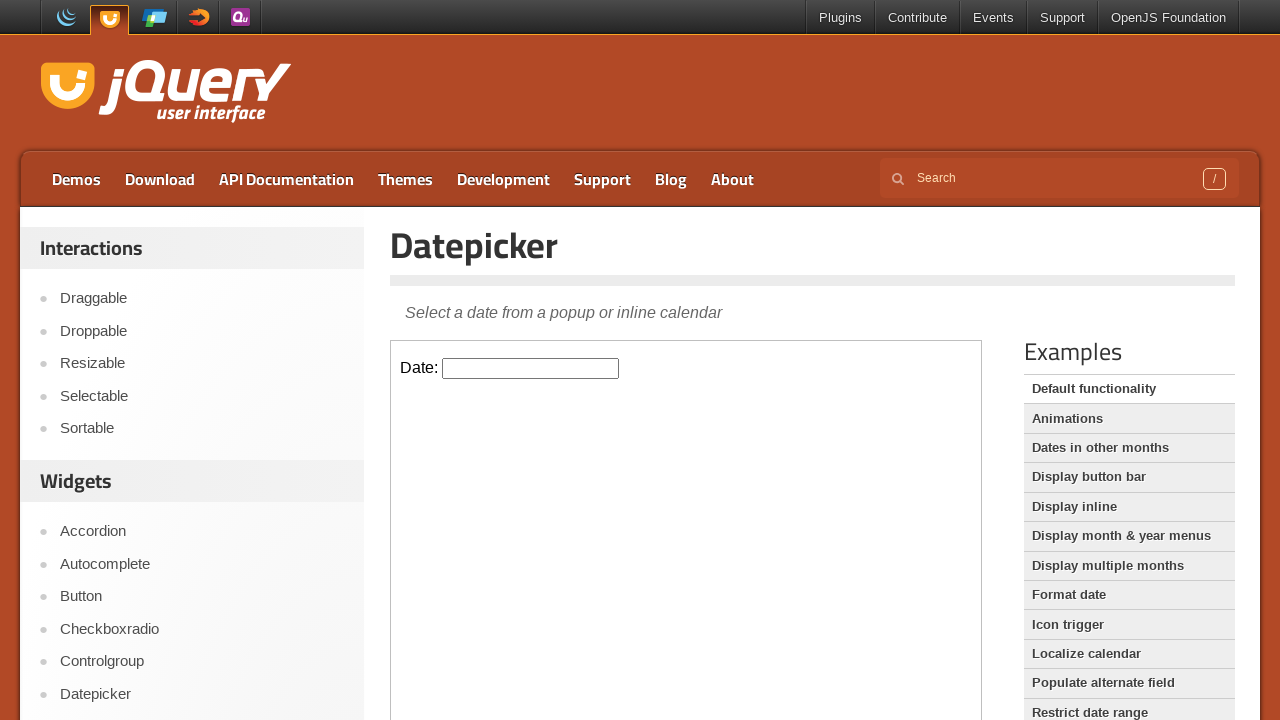

Located iframe containing the datepicker
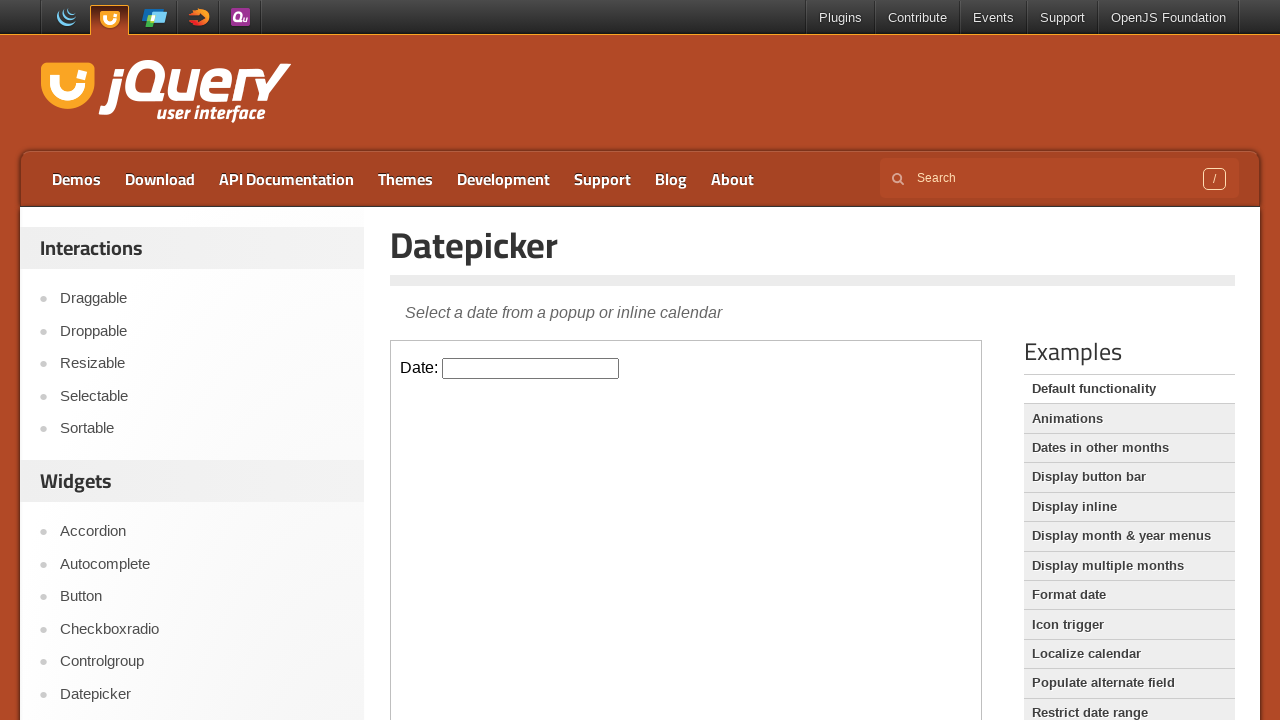

Clicked datepicker input to open the calendar at (531, 368) on iframe >> nth=0 >> internal:control=enter-frame >> #datepicker
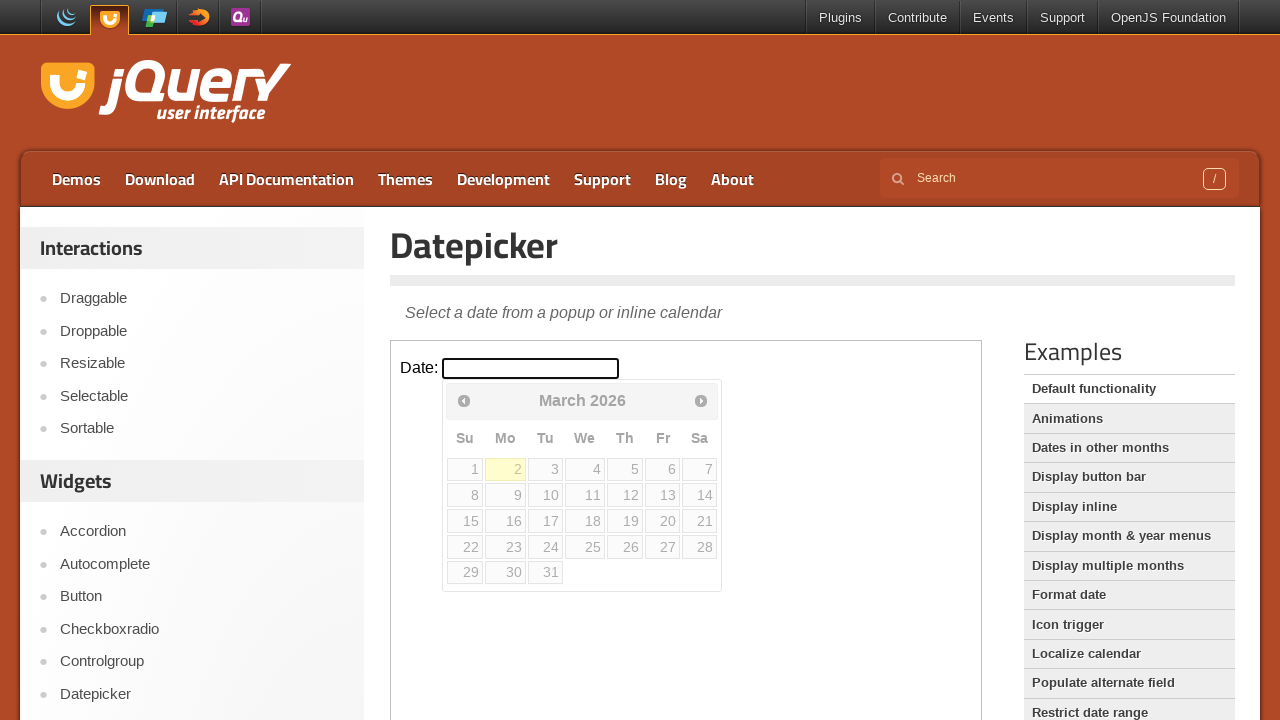

Retrieved current month: March
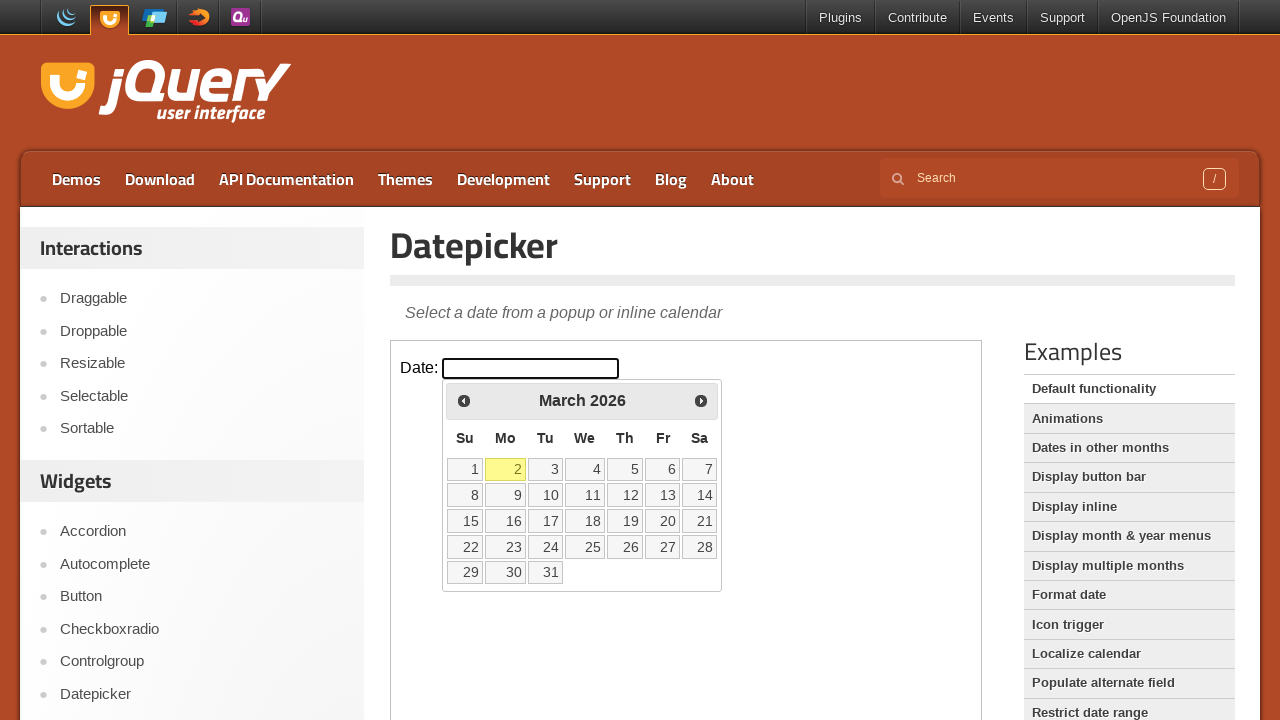

Retrieved current year: 2026
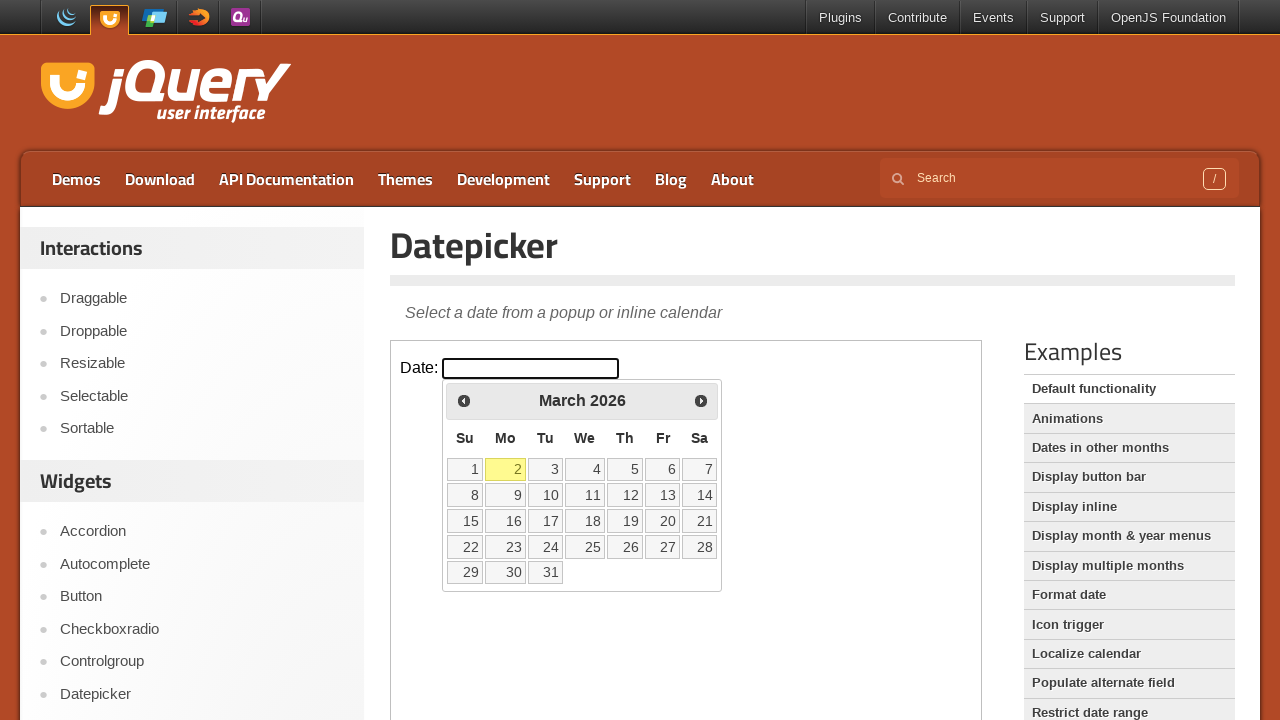

Clicked next month button to navigate from March 2026 at (701, 400) on iframe >> nth=0 >> internal:control=enter-frame >> xpath=//span[@class='ui-icon 
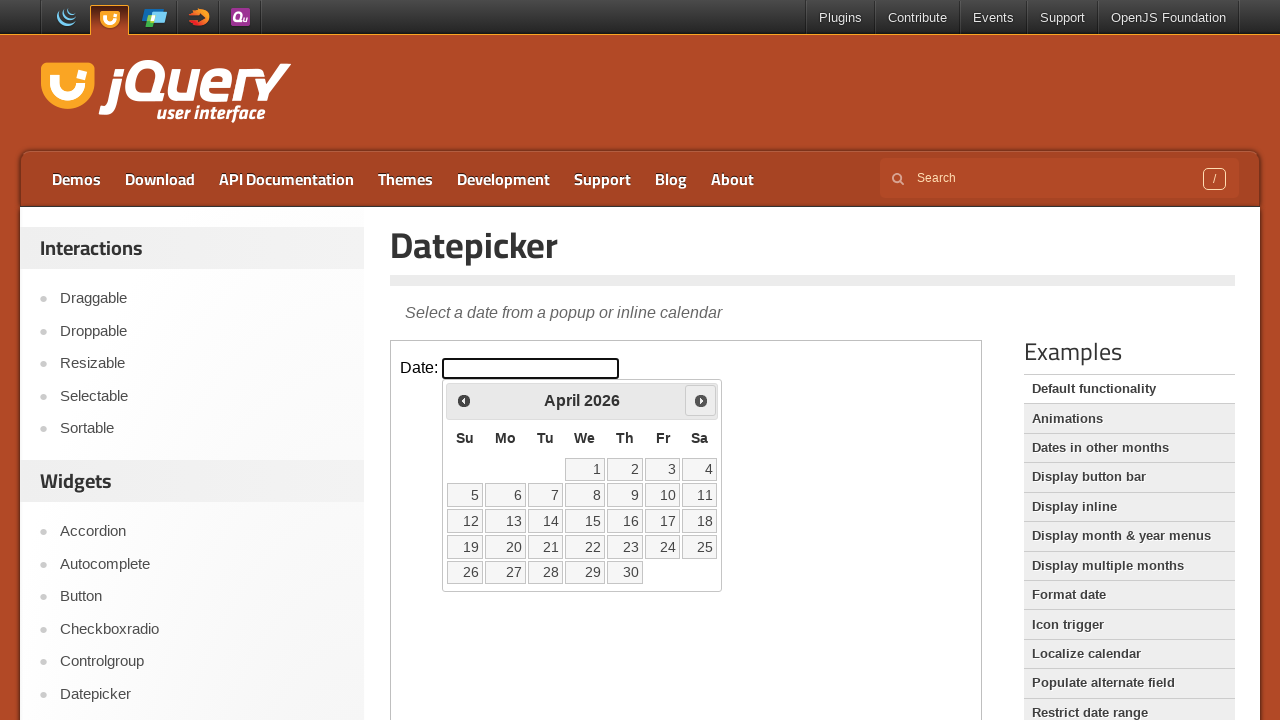

Retrieved current month: April
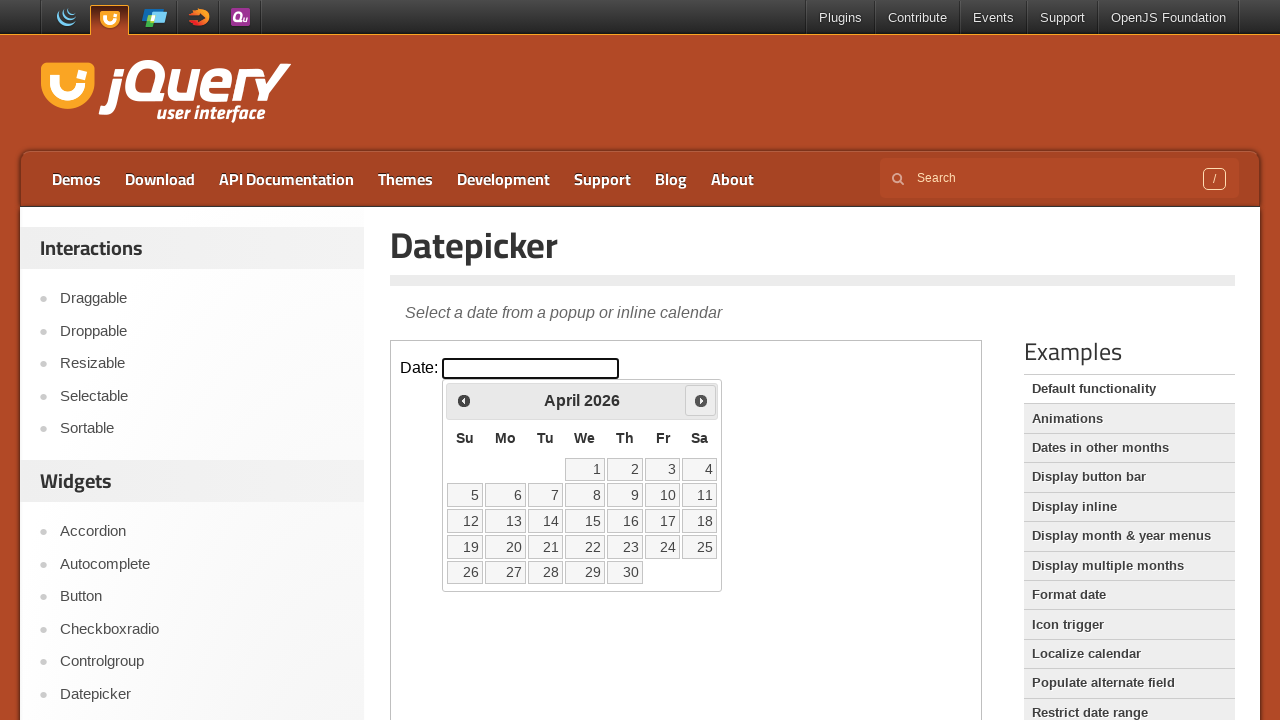

Retrieved current year: 2026
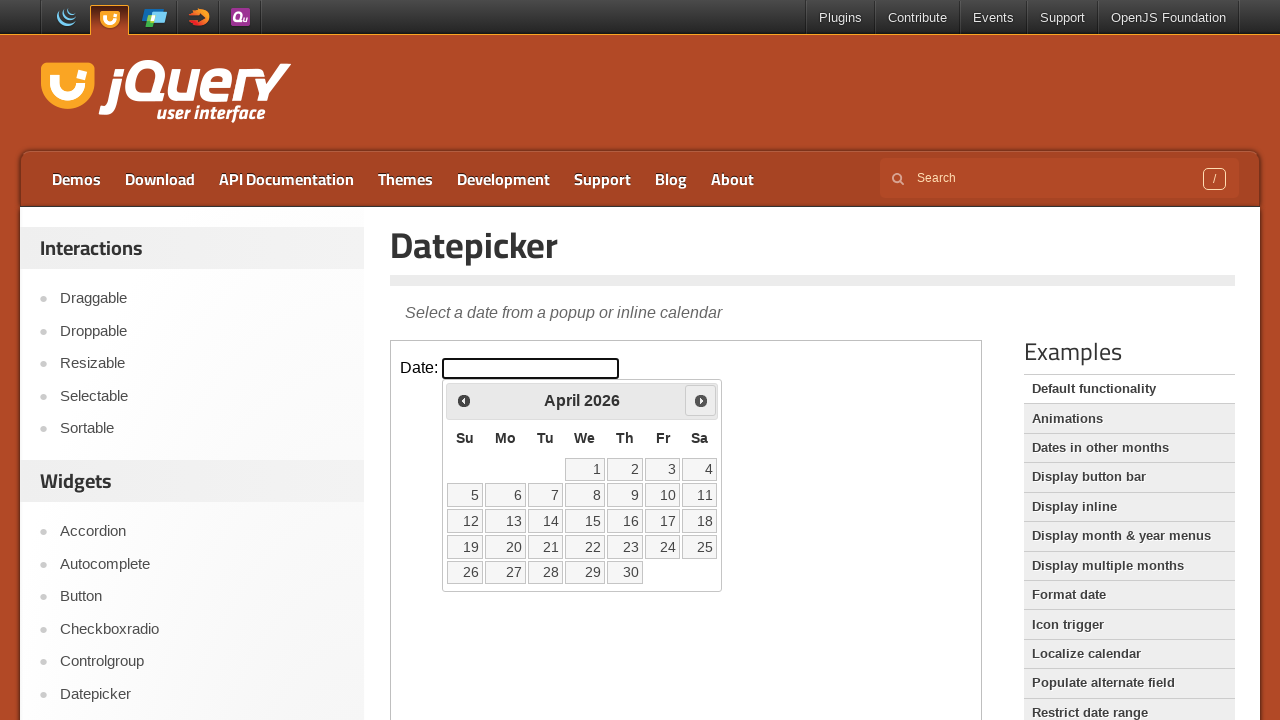

Clicked next month button to navigate from April 2026 at (701, 400) on iframe >> nth=0 >> internal:control=enter-frame >> xpath=//span[@class='ui-icon 
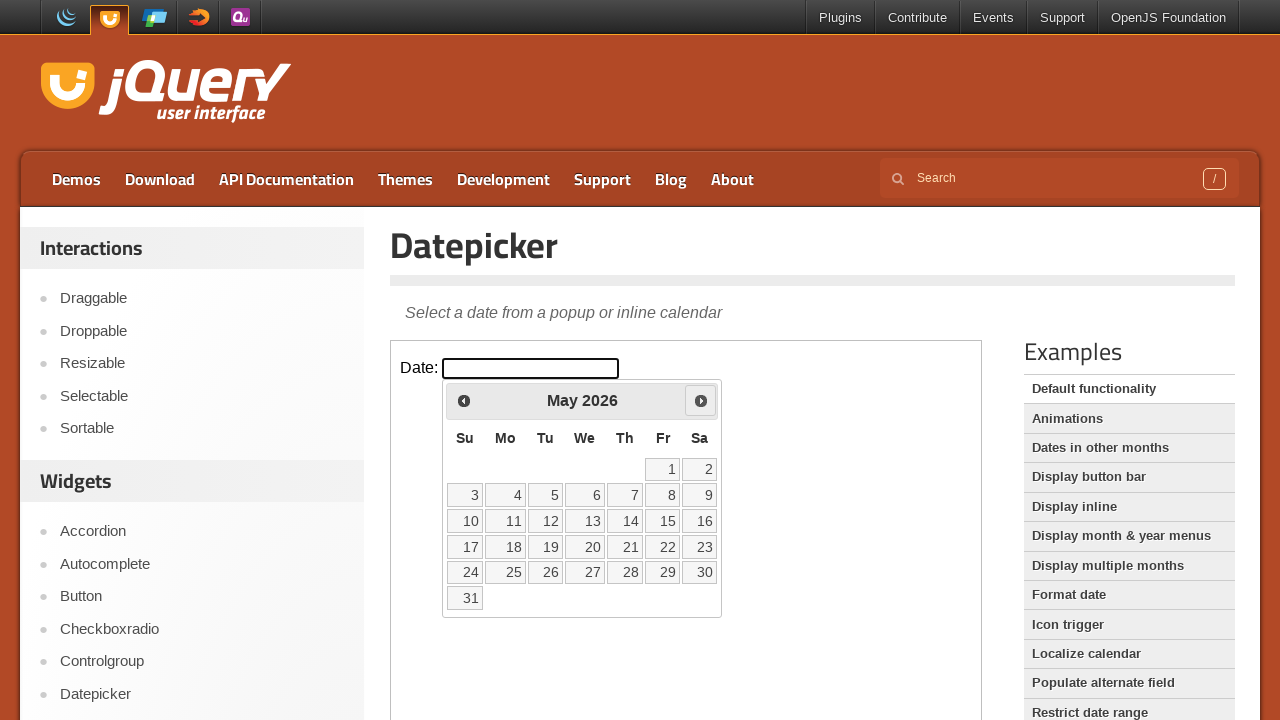

Retrieved current month: May
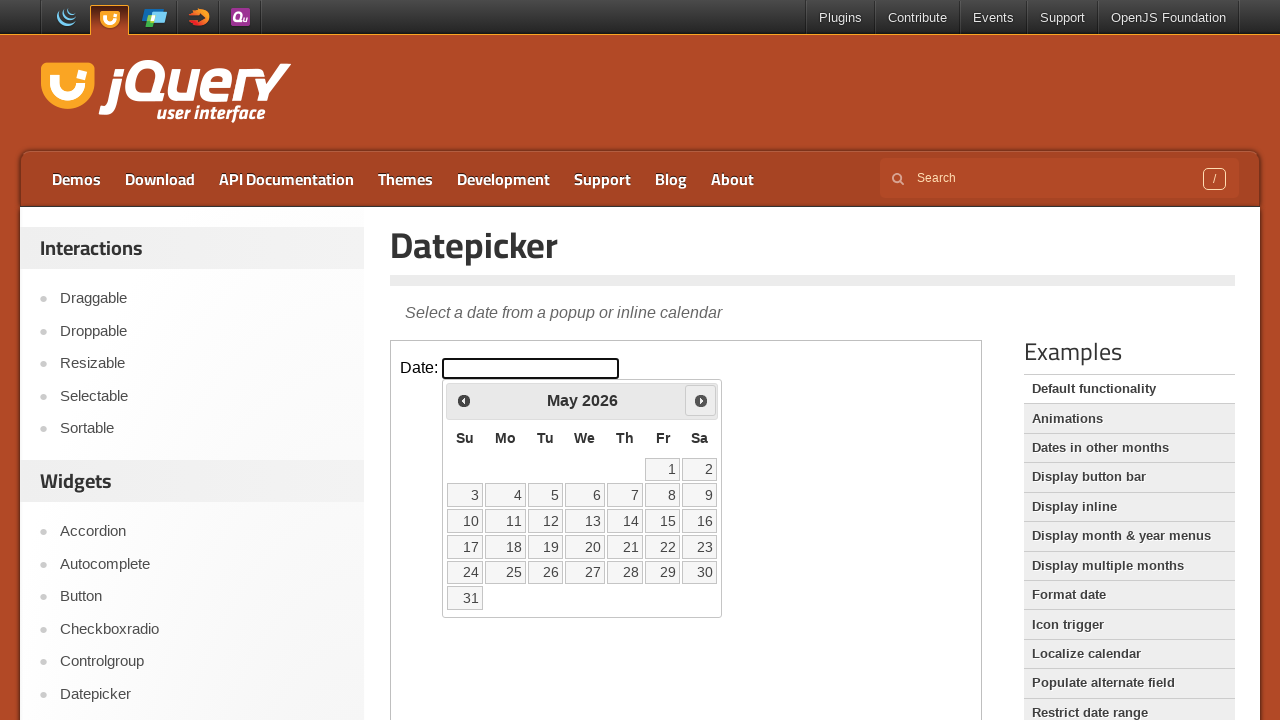

Retrieved current year: 2026
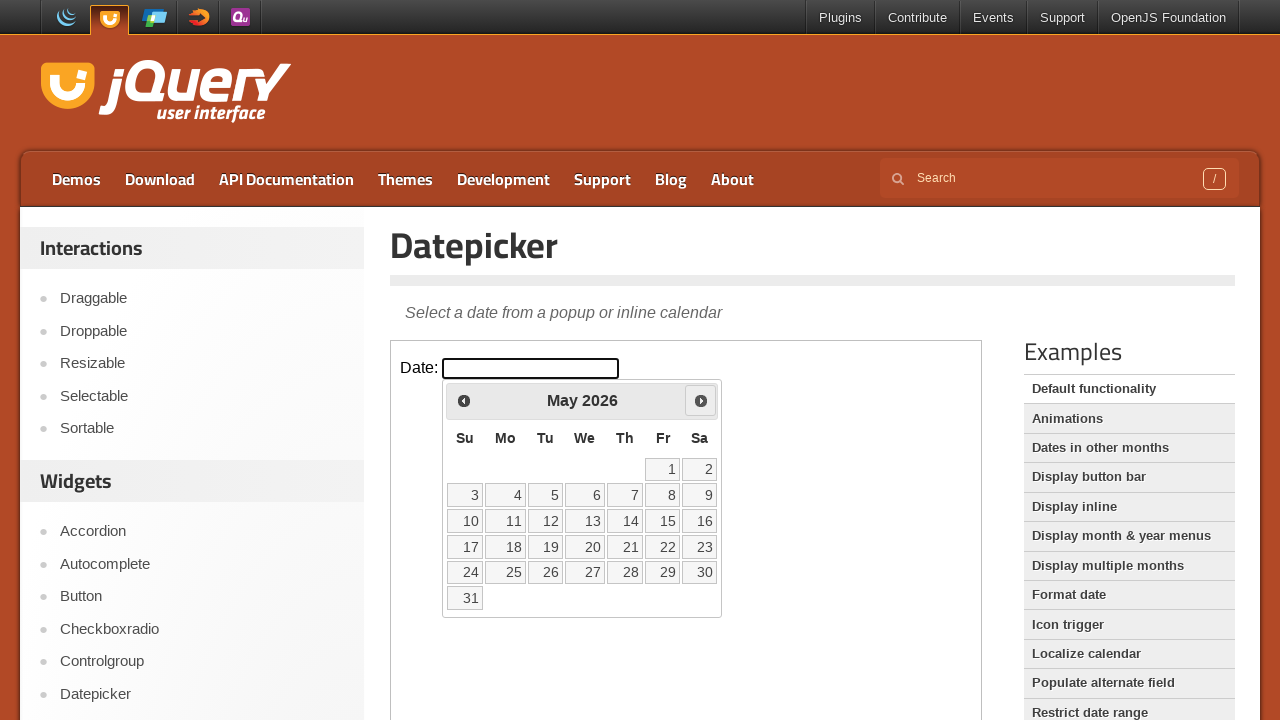

Clicked next month button to navigate from May 2026 at (701, 400) on iframe >> nth=0 >> internal:control=enter-frame >> xpath=//span[@class='ui-icon 
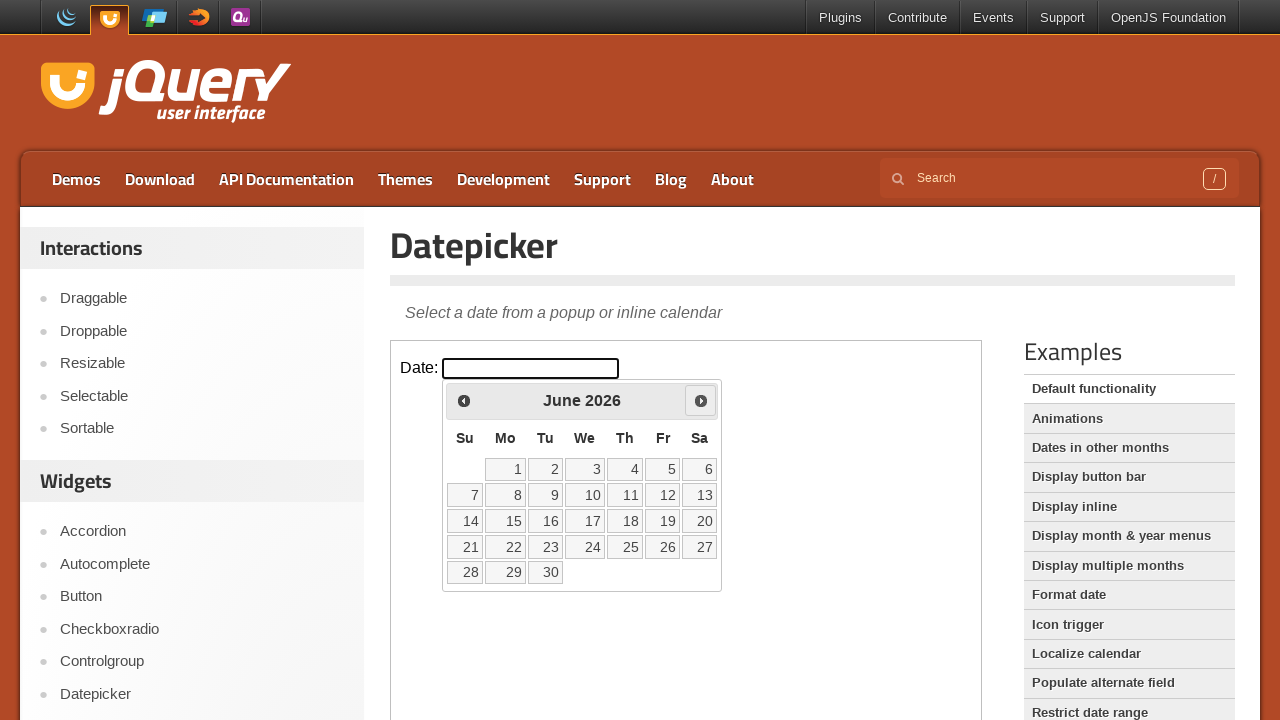

Retrieved current month: June
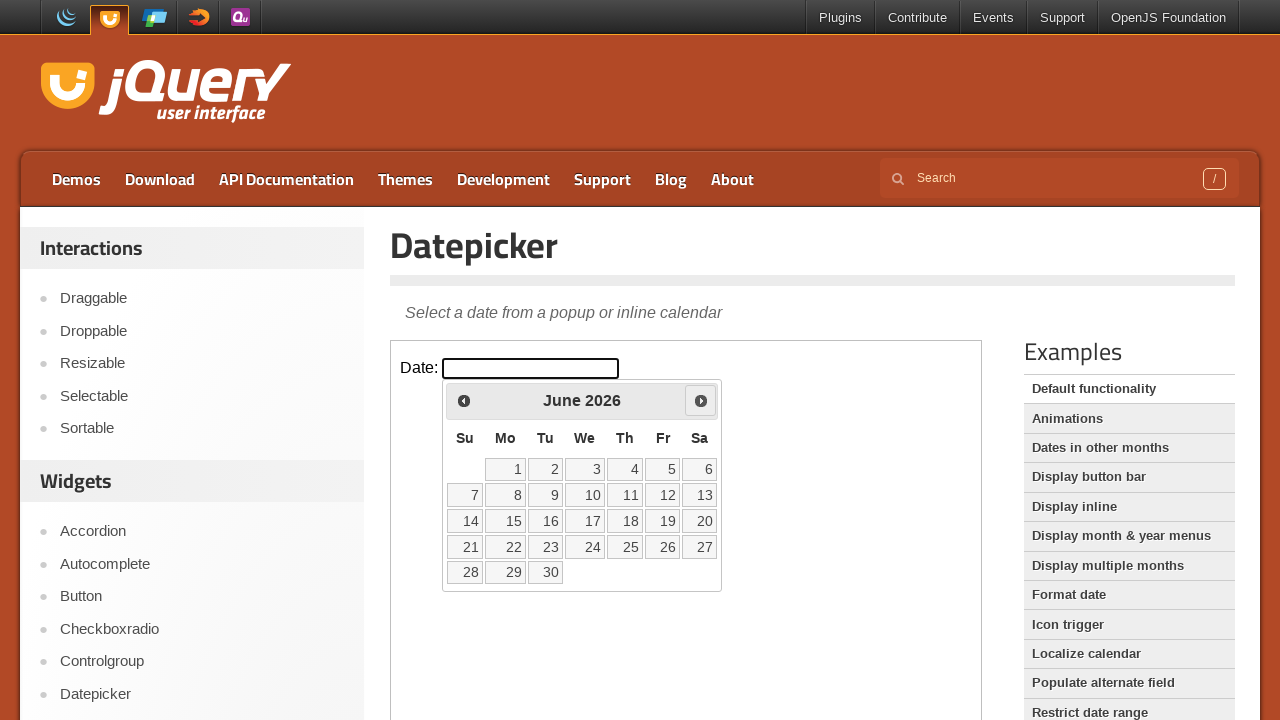

Retrieved current year: 2026
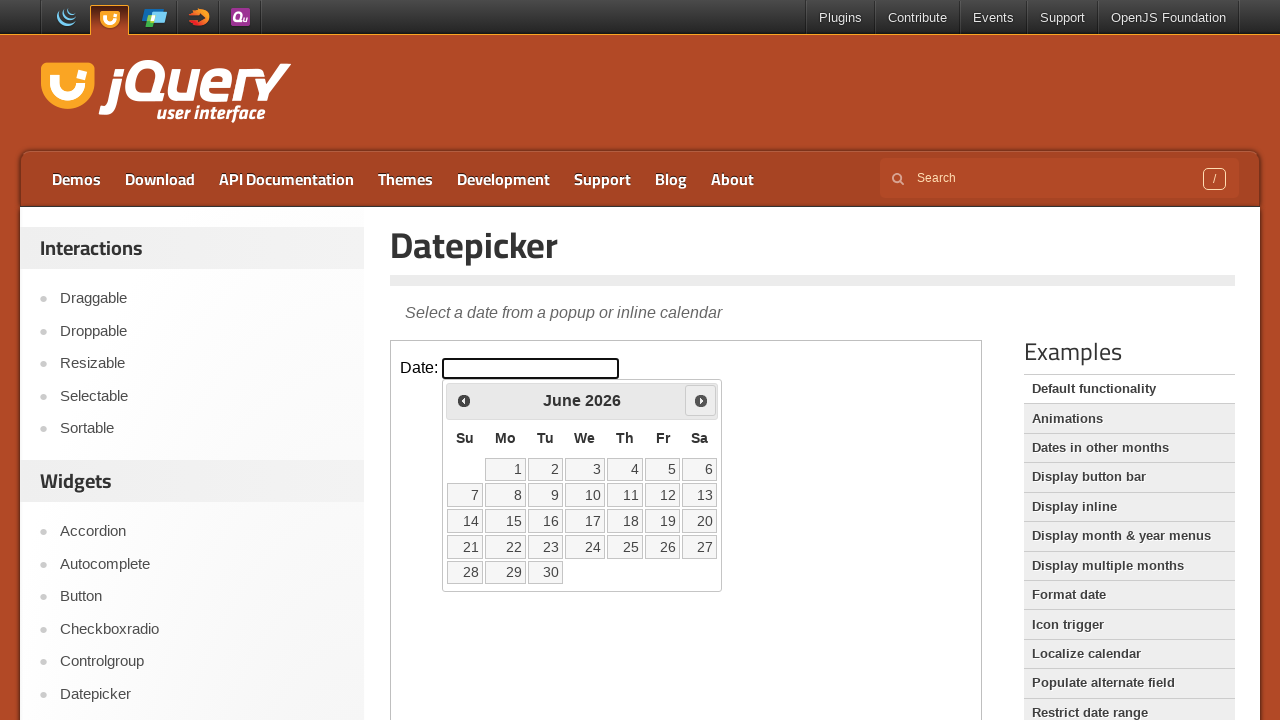

Clicked next month button to navigate from June 2026 at (701, 400) on iframe >> nth=0 >> internal:control=enter-frame >> xpath=//span[@class='ui-icon 
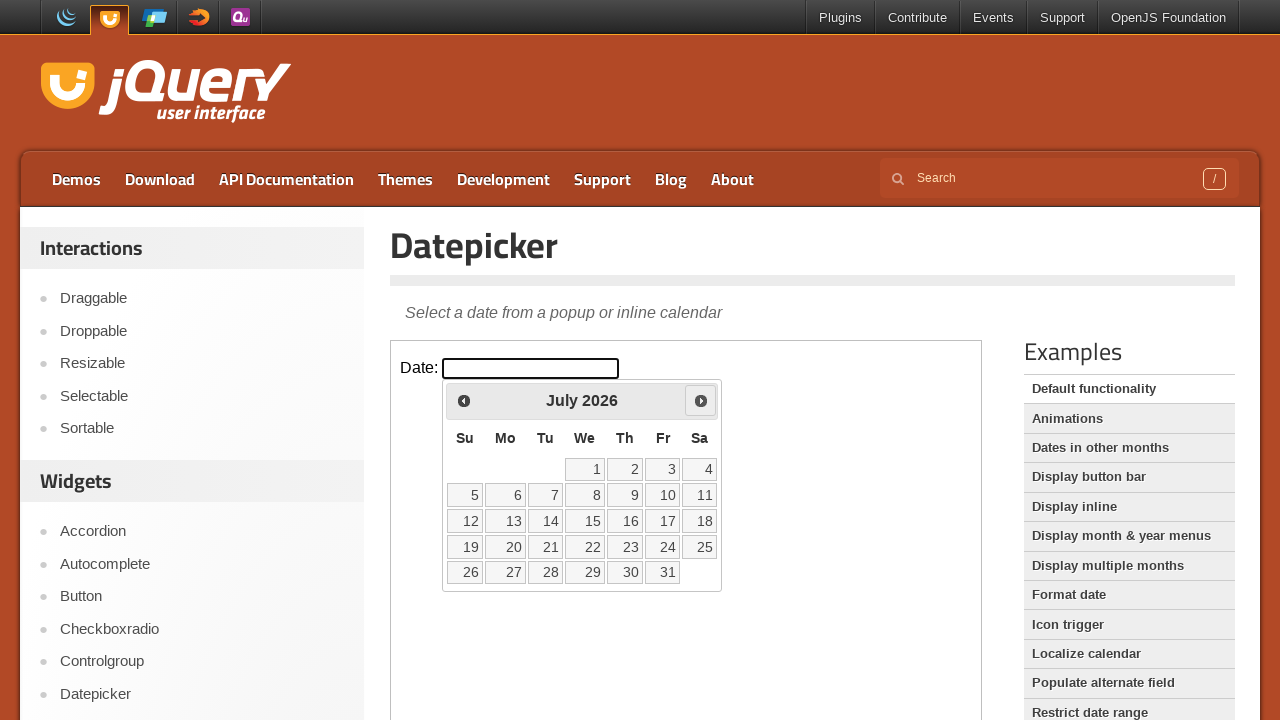

Retrieved current month: July
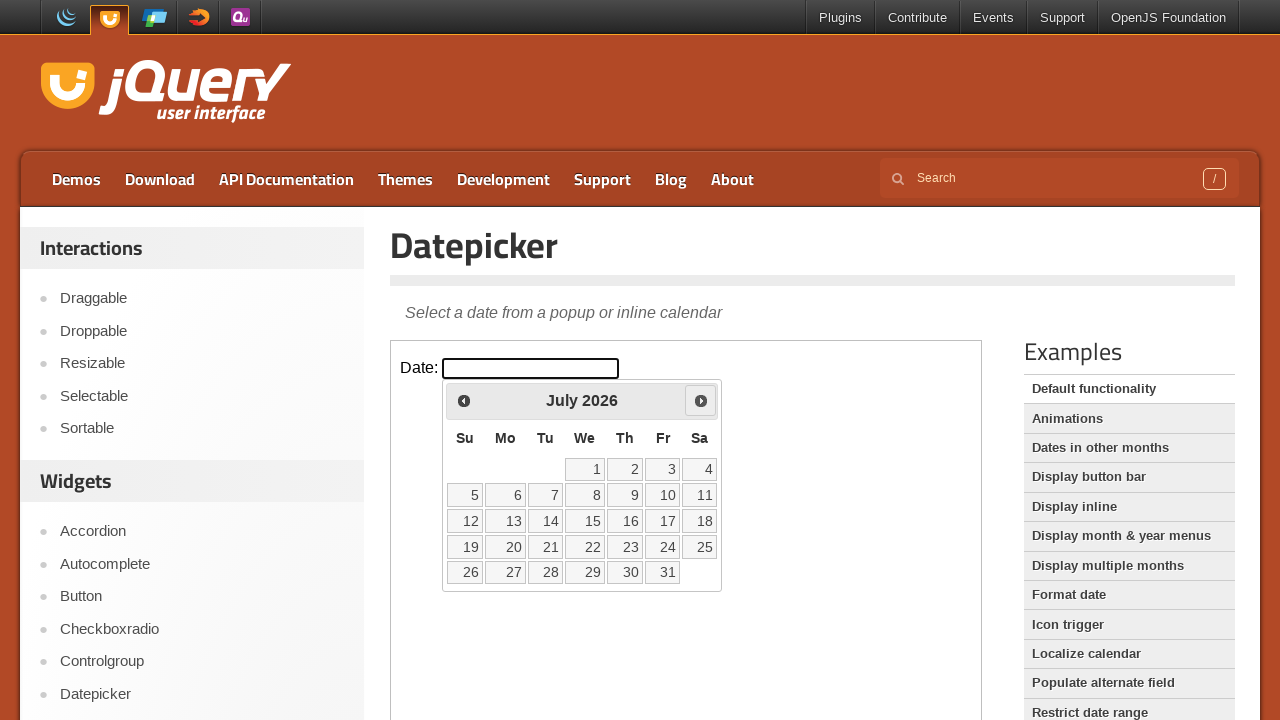

Retrieved current year: 2026
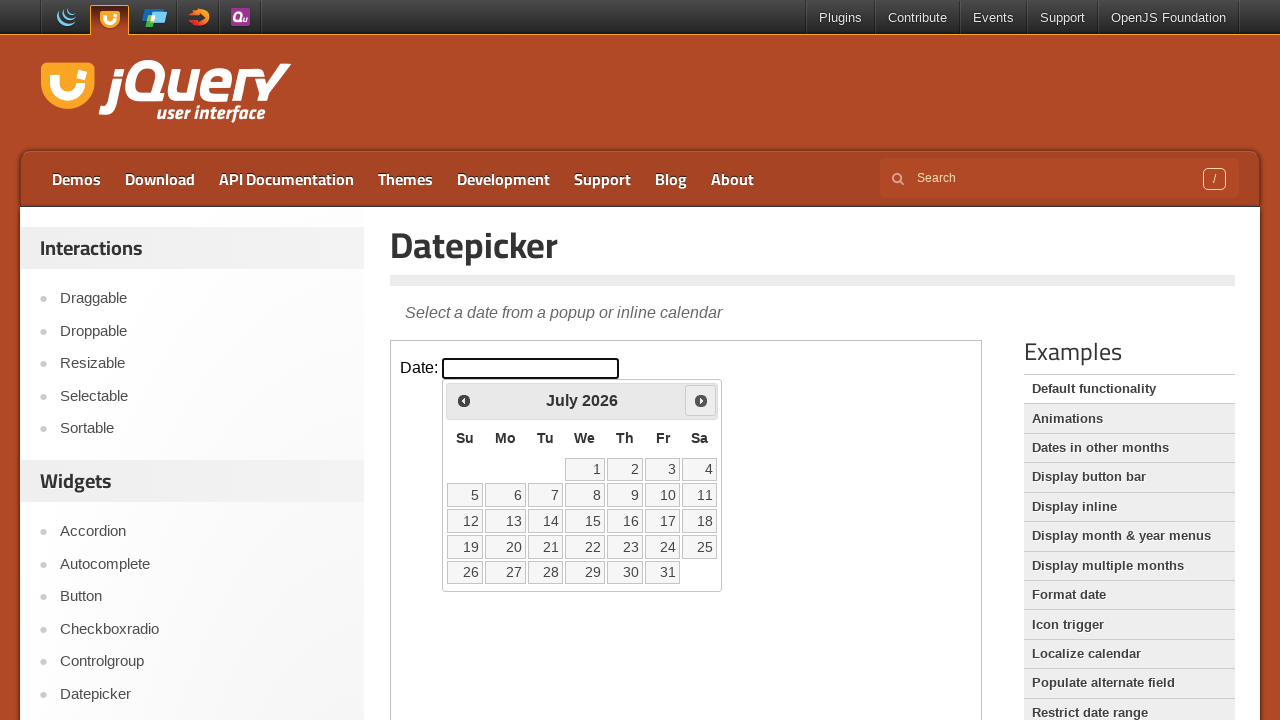

Clicked next month button to navigate from July 2026 at (701, 400) on iframe >> nth=0 >> internal:control=enter-frame >> xpath=//span[@class='ui-icon 
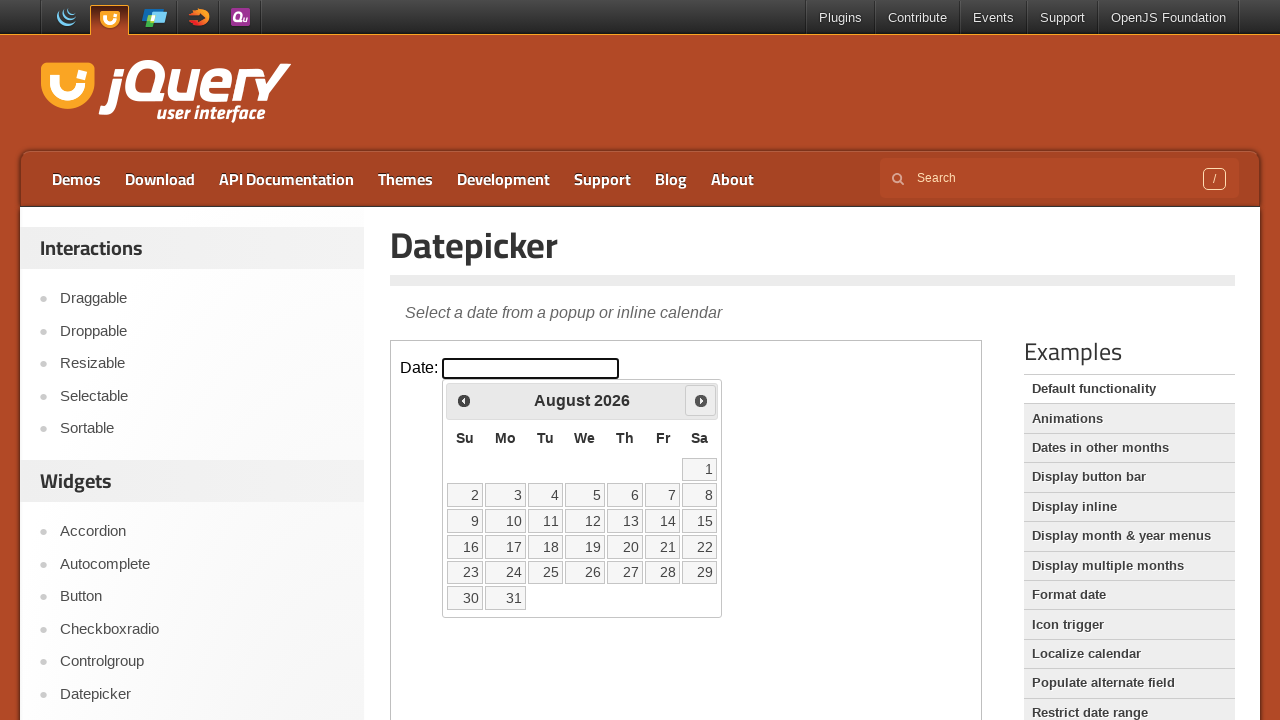

Retrieved current month: August
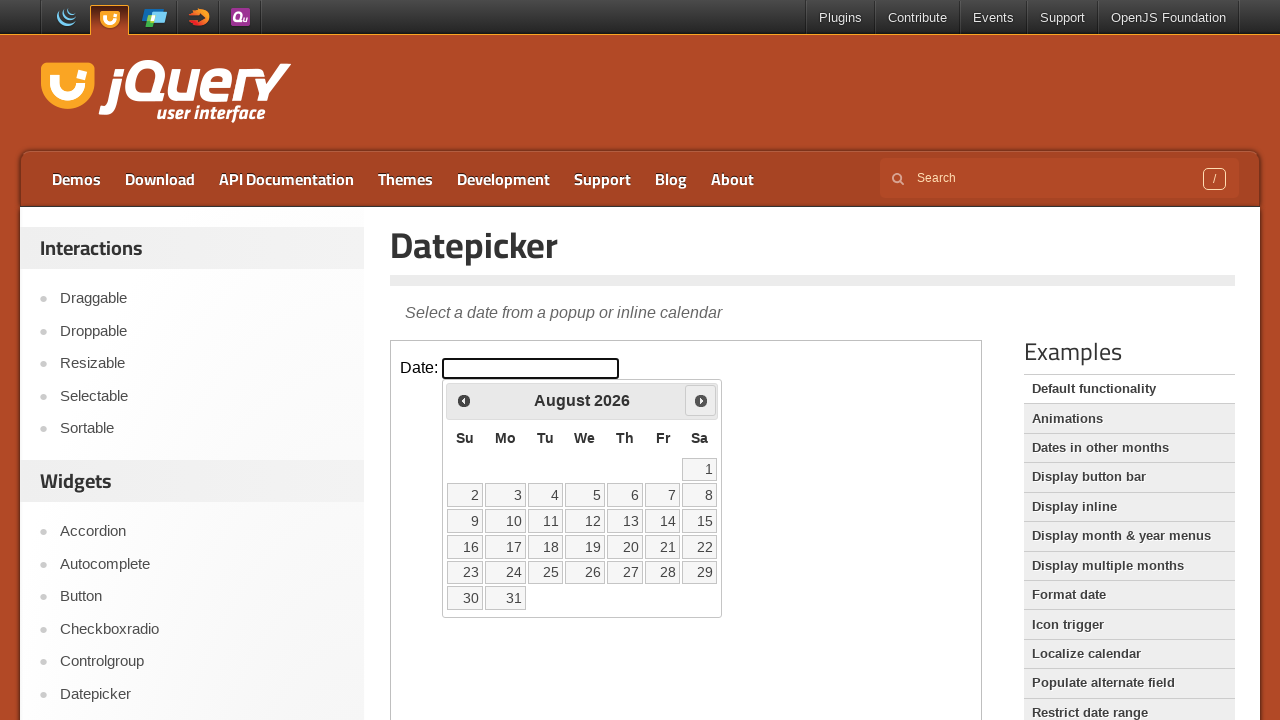

Retrieved current year: 2026
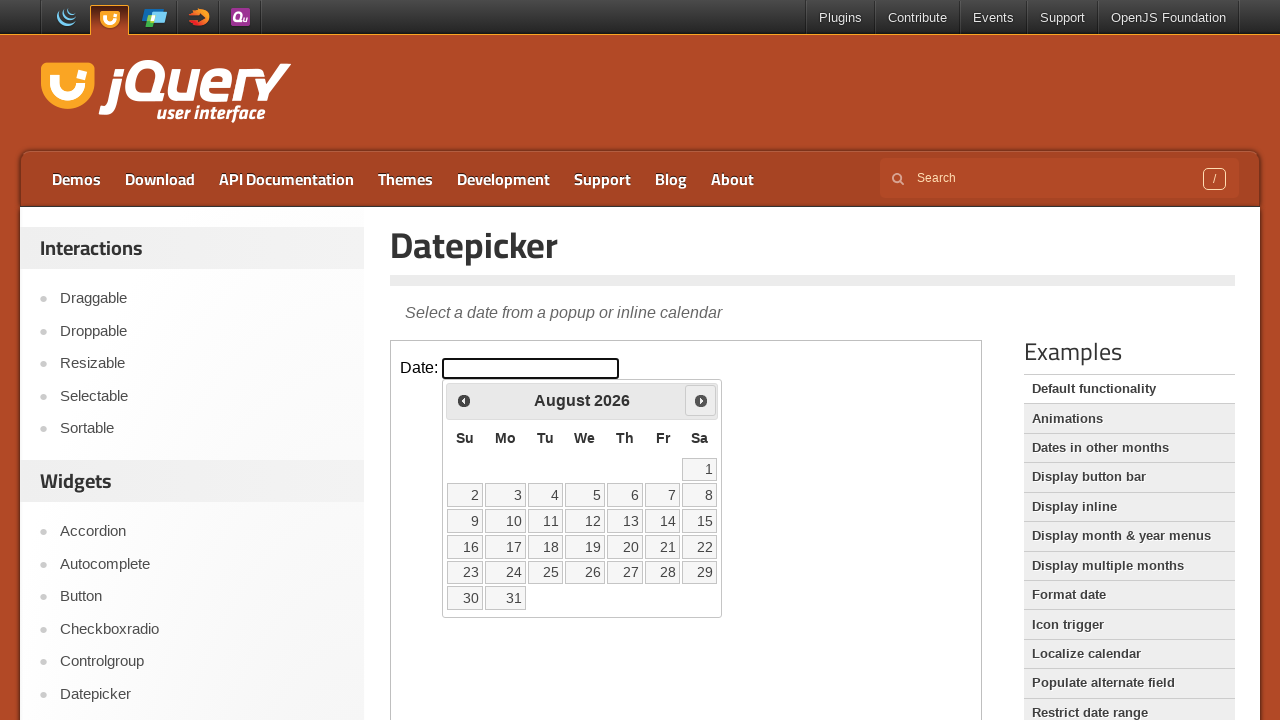

Clicked next month button to navigate from August 2026 at (701, 400) on iframe >> nth=0 >> internal:control=enter-frame >> xpath=//span[@class='ui-icon 
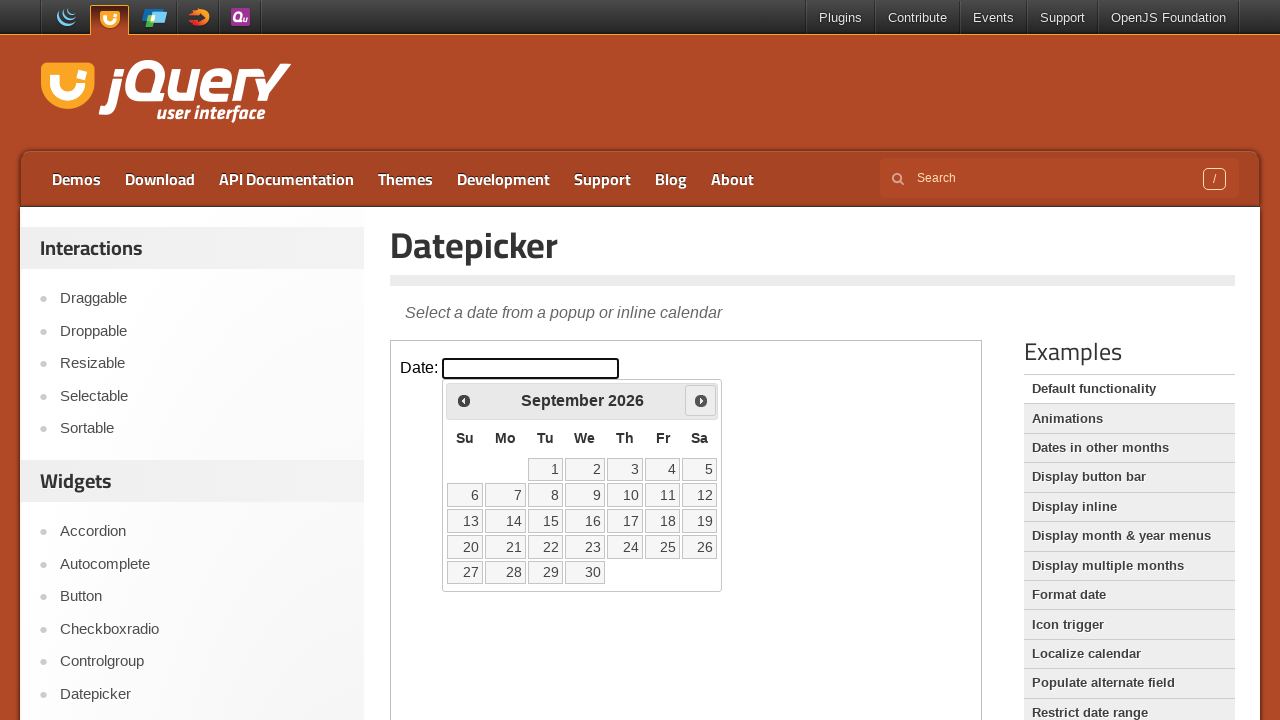

Retrieved current month: September
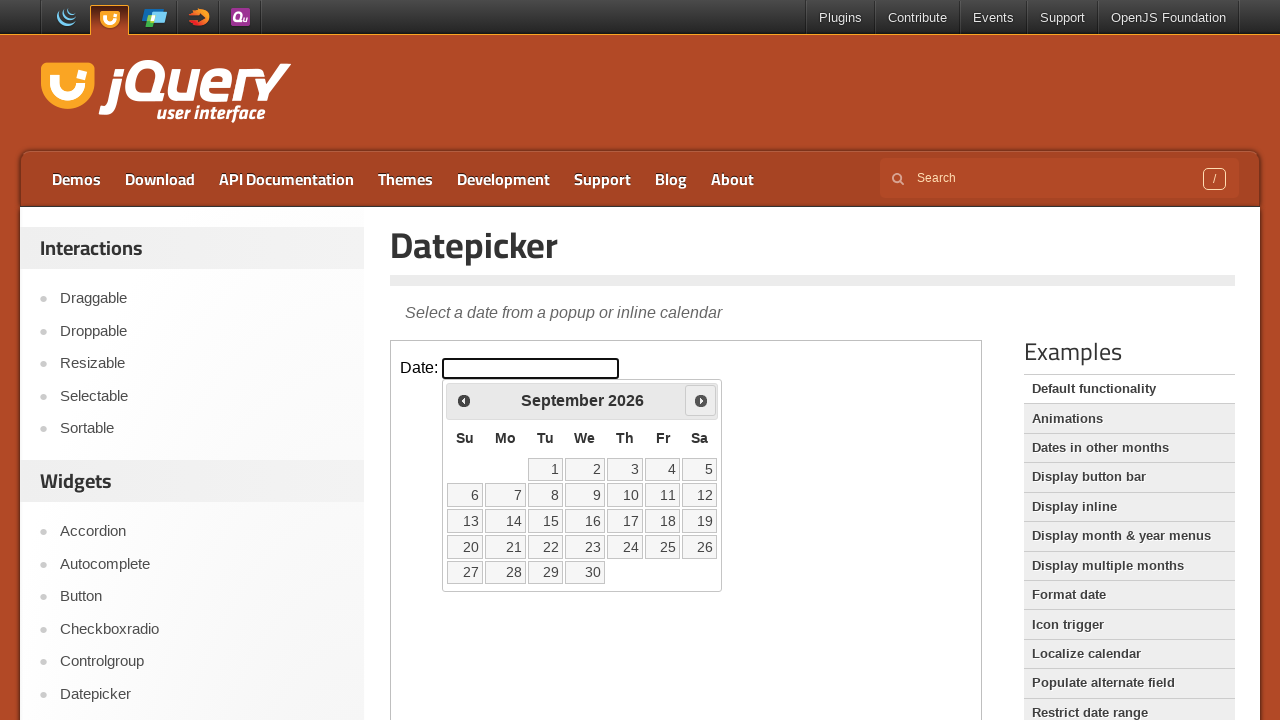

Retrieved current year: 2026
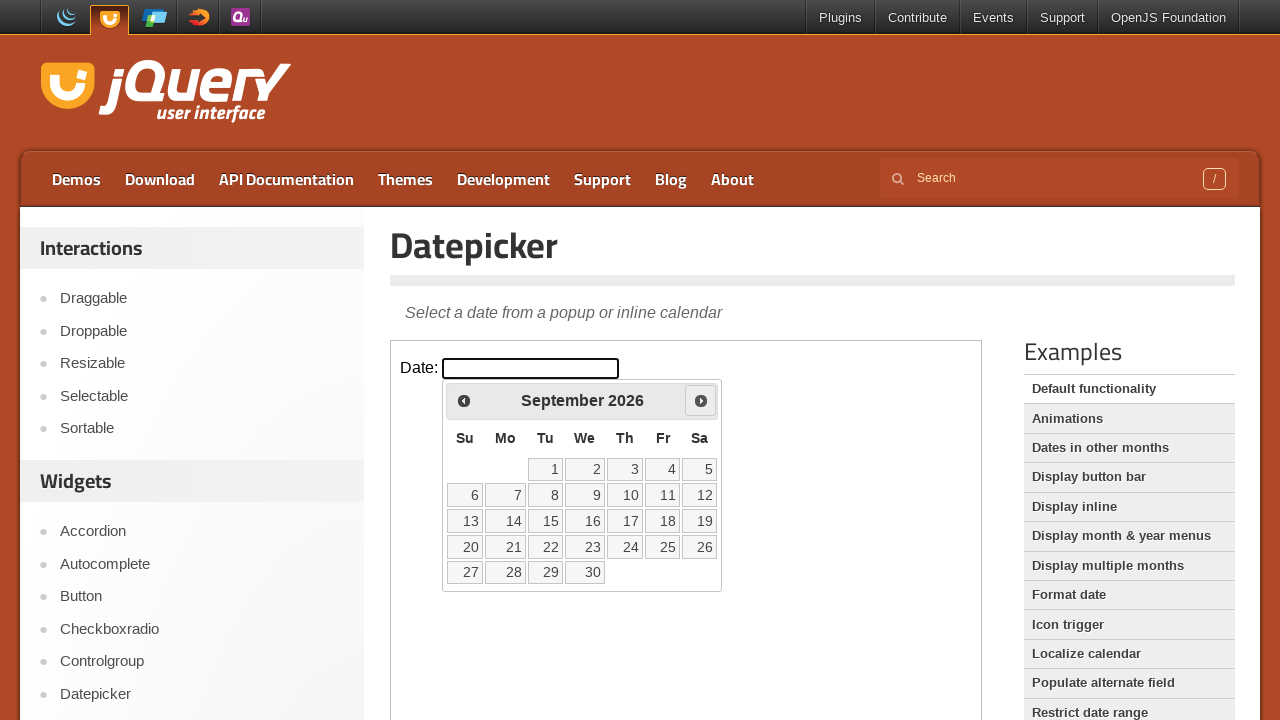

Clicked next month button to navigate from September 2026 at (701, 400) on iframe >> nth=0 >> internal:control=enter-frame >> xpath=//span[@class='ui-icon 
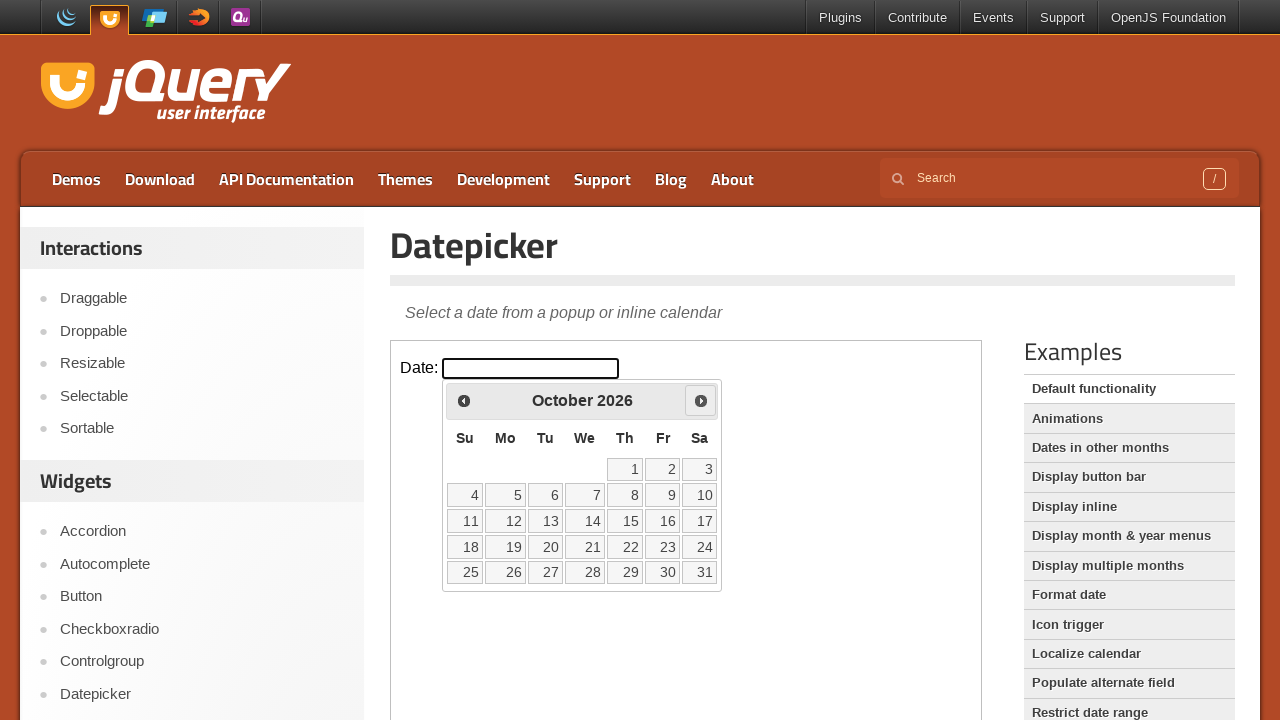

Retrieved current month: October
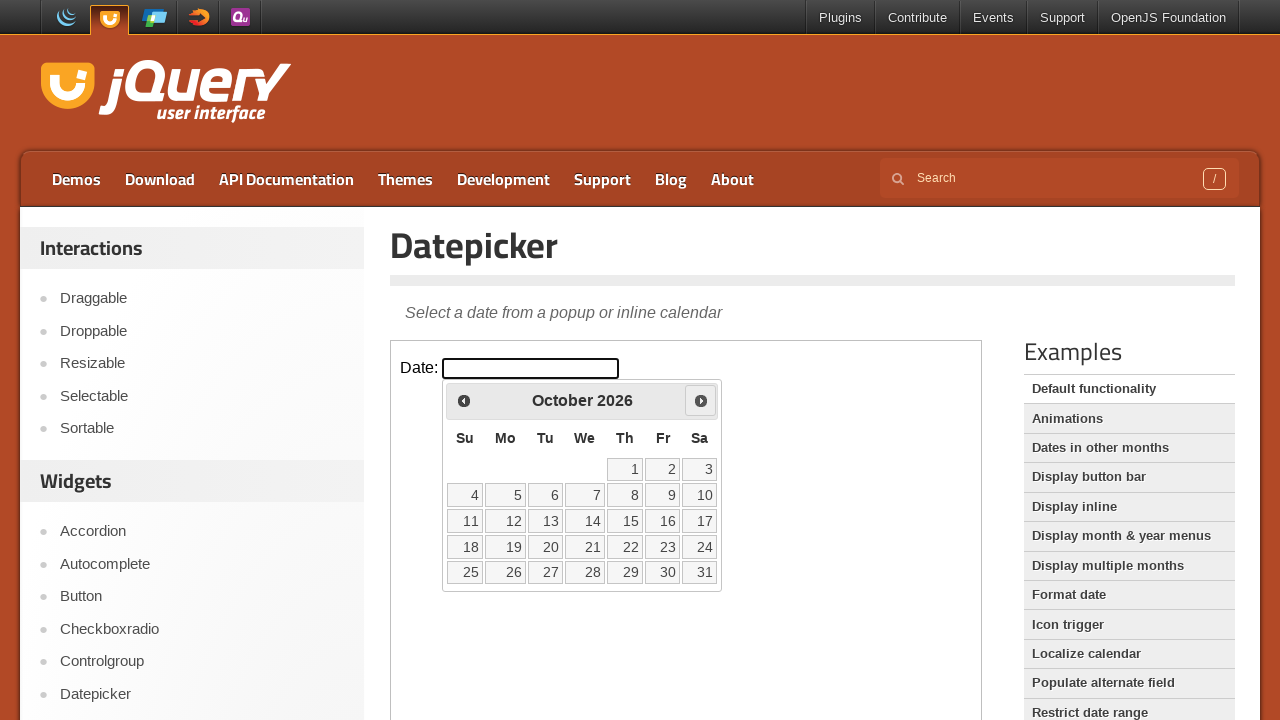

Retrieved current year: 2026
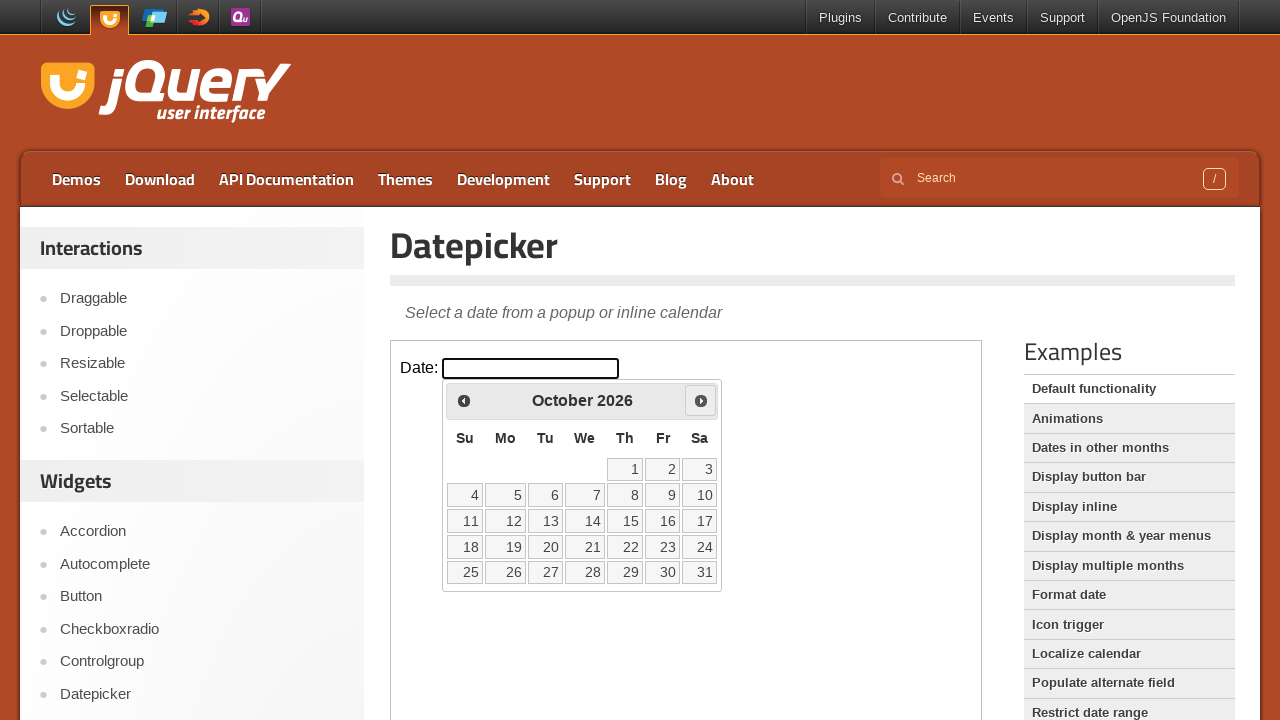

Clicked next month button to navigate from October 2026 at (701, 400) on iframe >> nth=0 >> internal:control=enter-frame >> xpath=//span[@class='ui-icon 
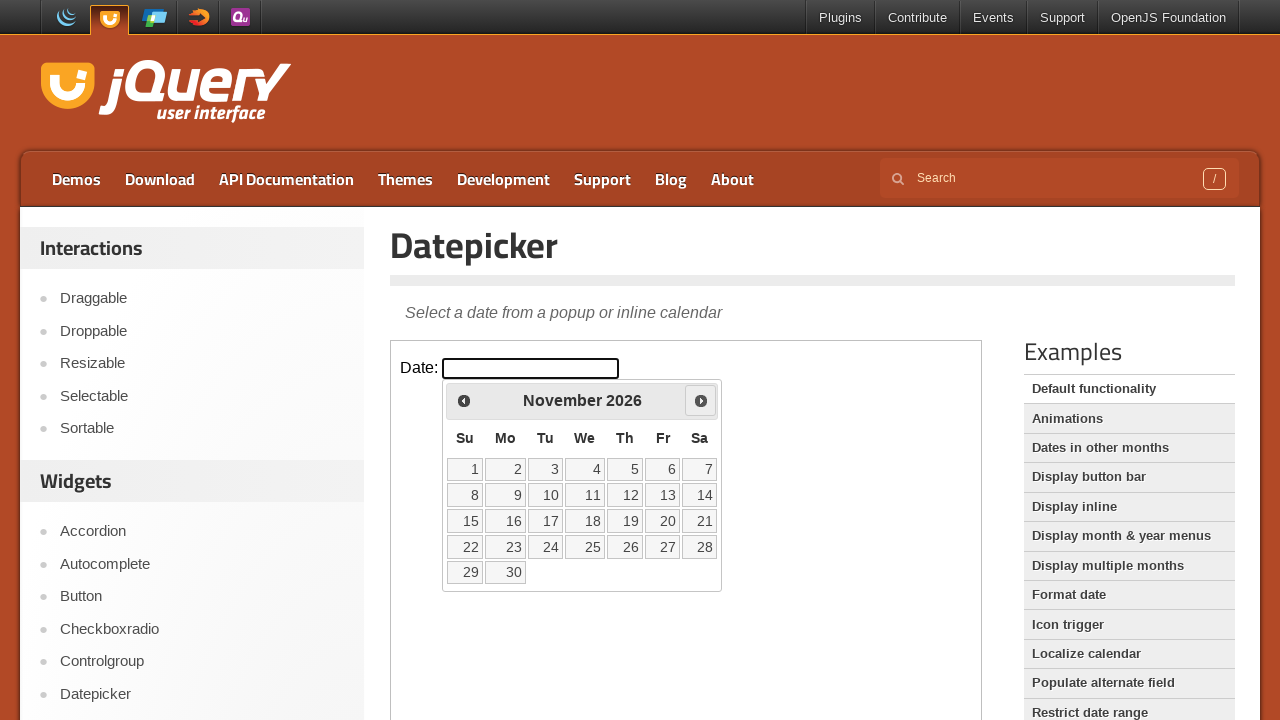

Retrieved current month: November
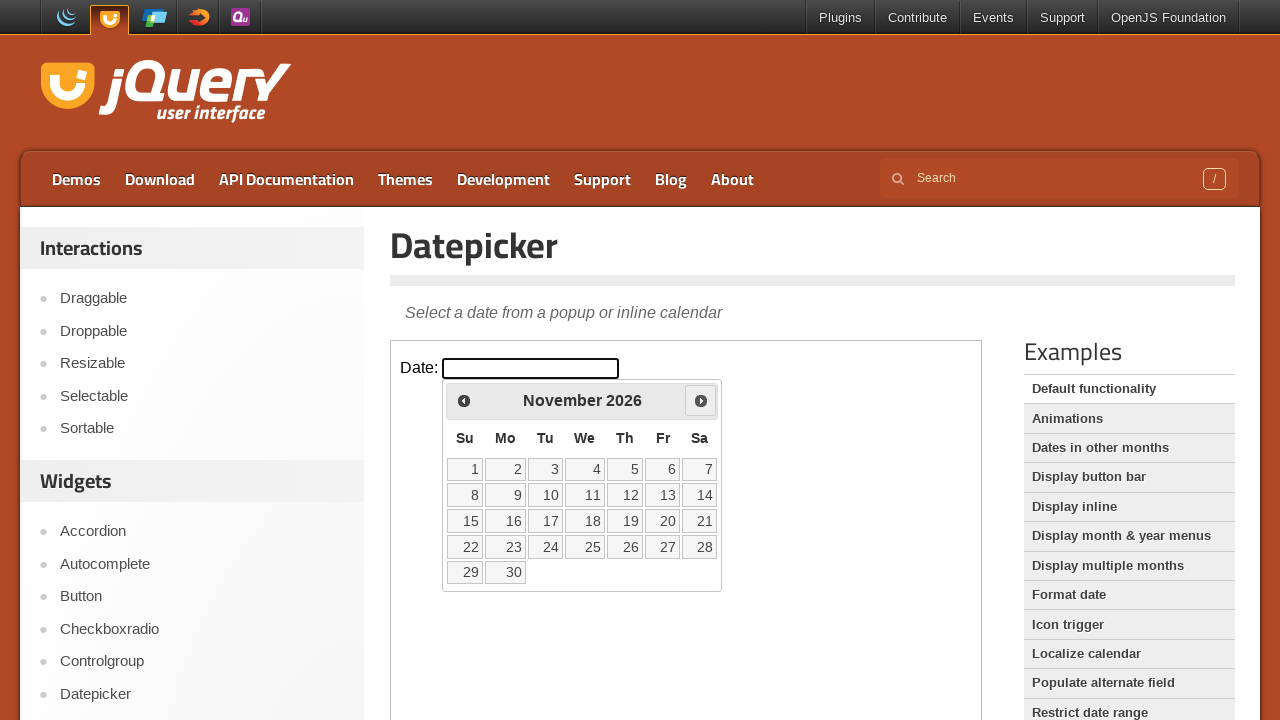

Retrieved current year: 2026
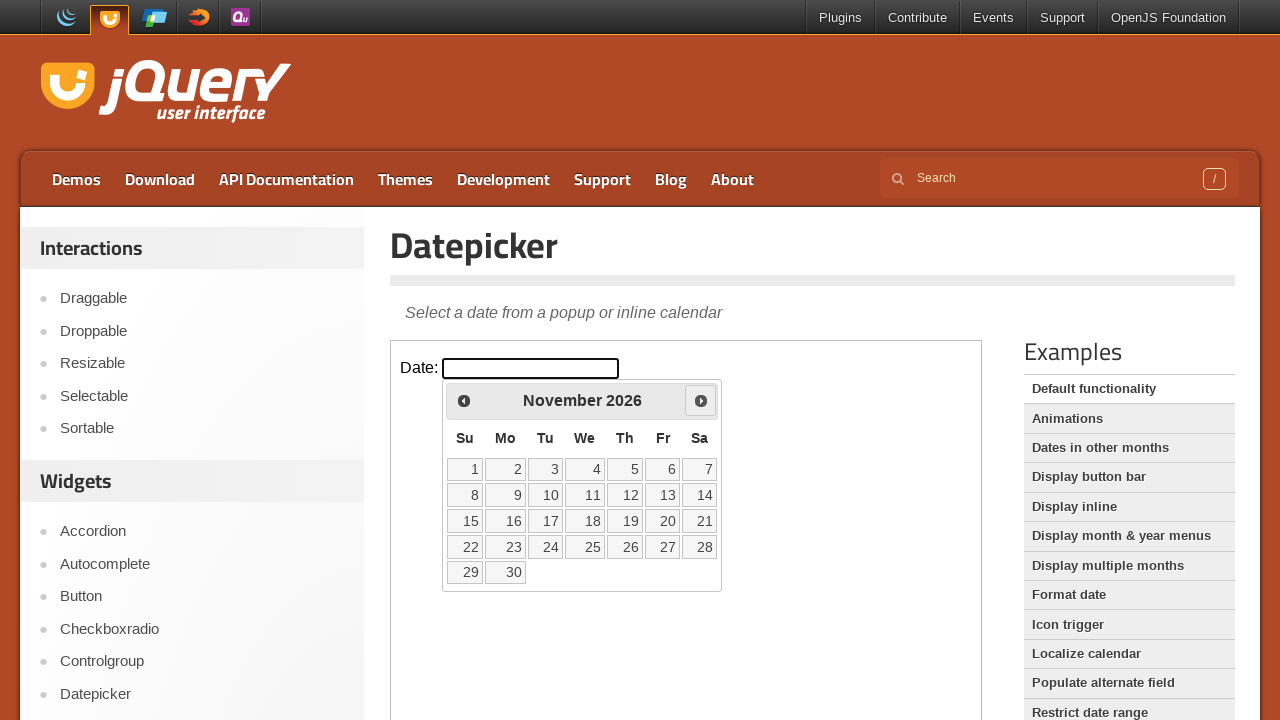

Clicked next month button to navigate from November 2026 at (701, 400) on iframe >> nth=0 >> internal:control=enter-frame >> xpath=//span[@class='ui-icon 
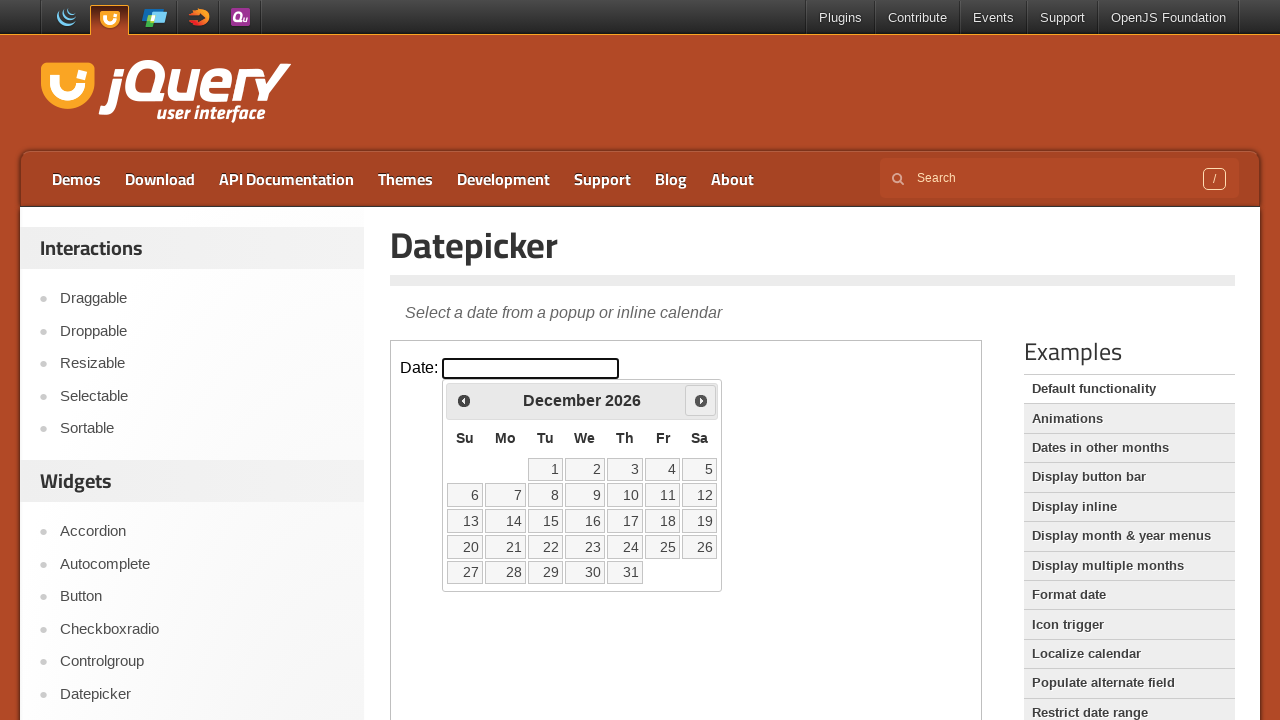

Retrieved current month: December
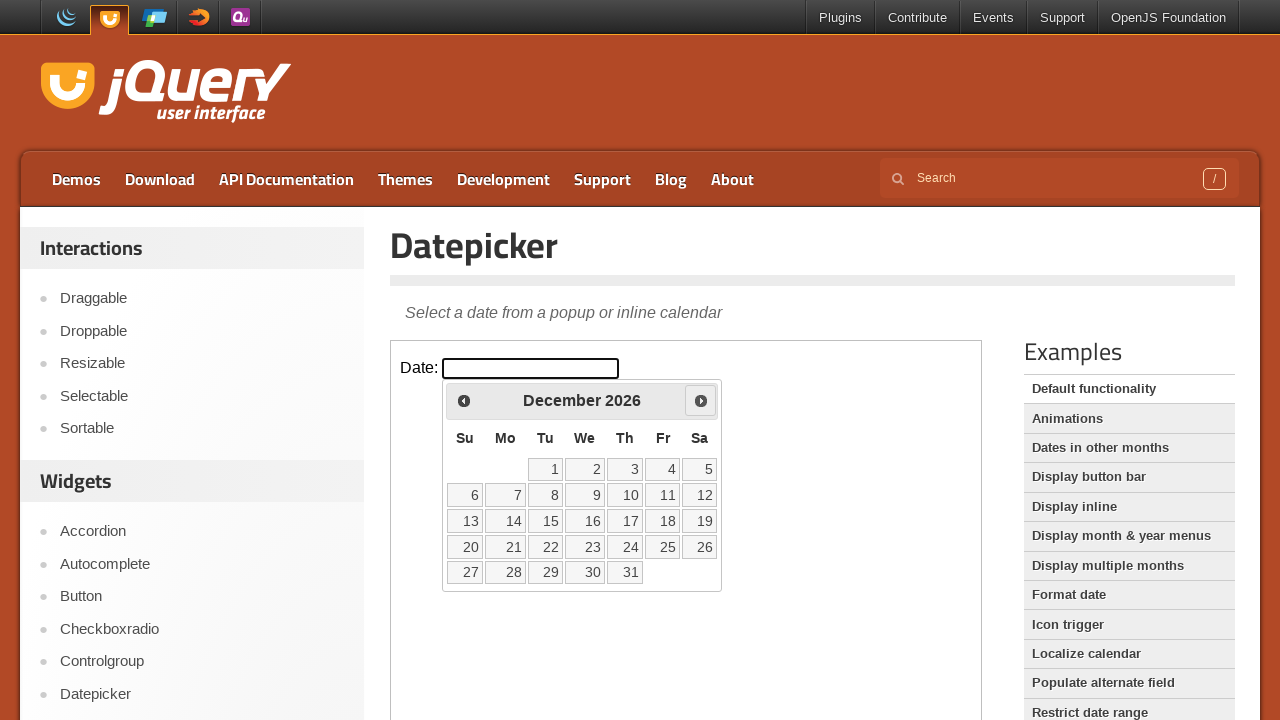

Retrieved current year: 2026
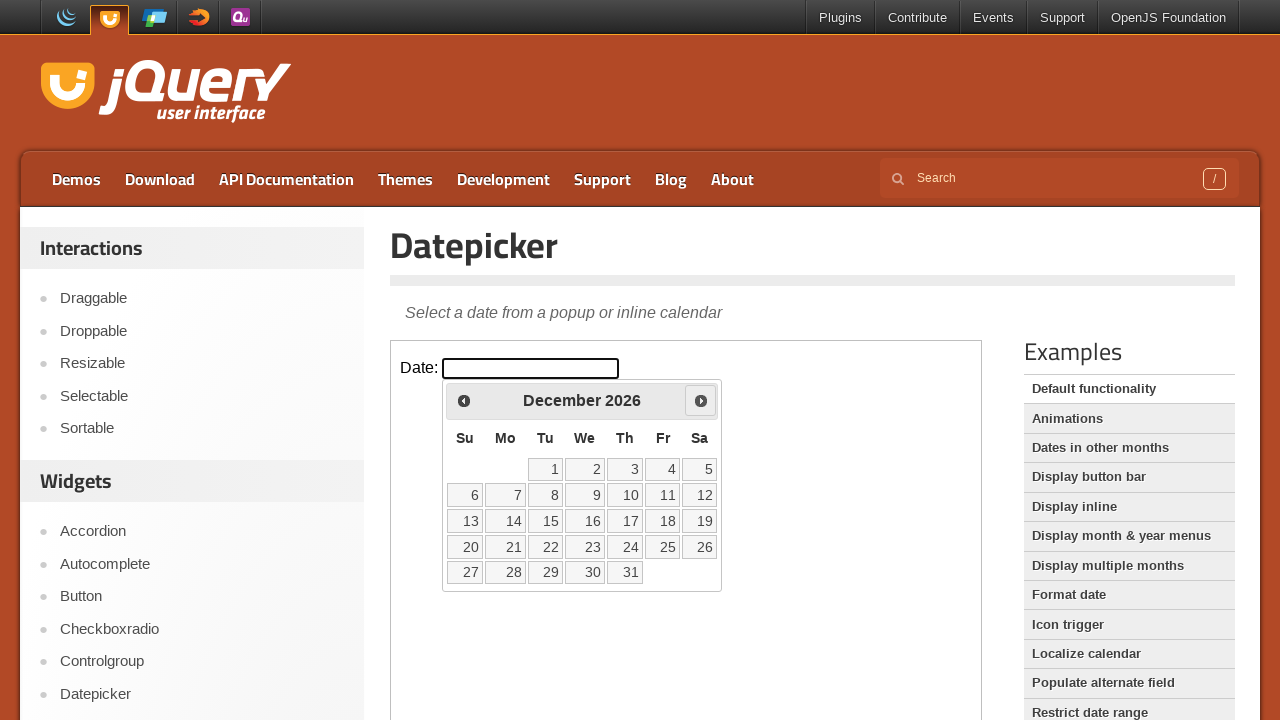

Clicked next month button to navigate from December 2026 at (701, 400) on iframe >> nth=0 >> internal:control=enter-frame >> xpath=//span[@class='ui-icon 
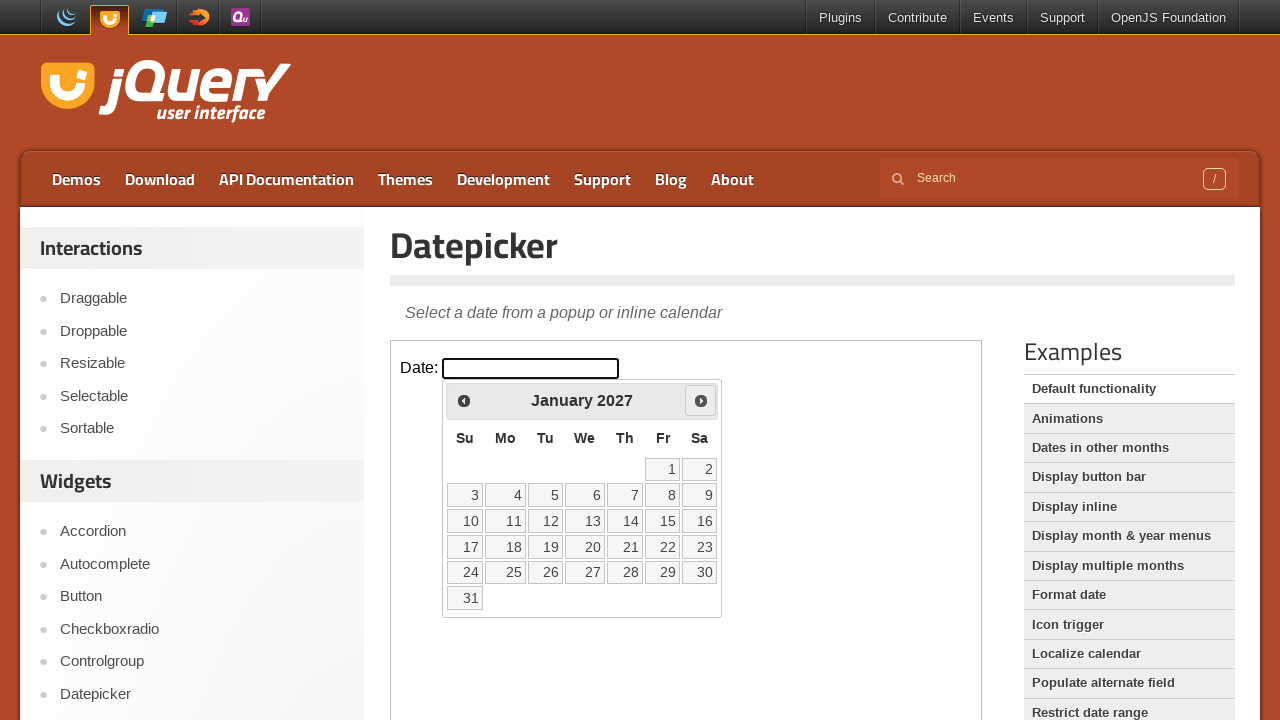

Retrieved current month: January
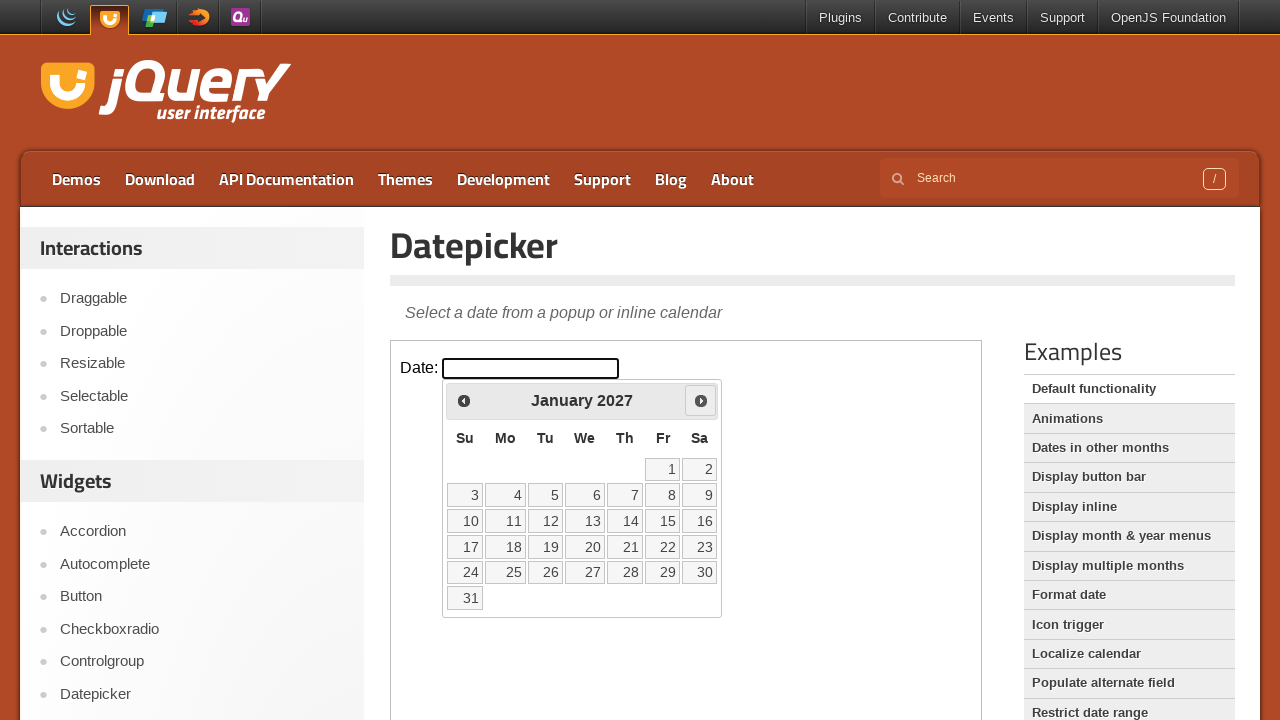

Retrieved current year: 2027
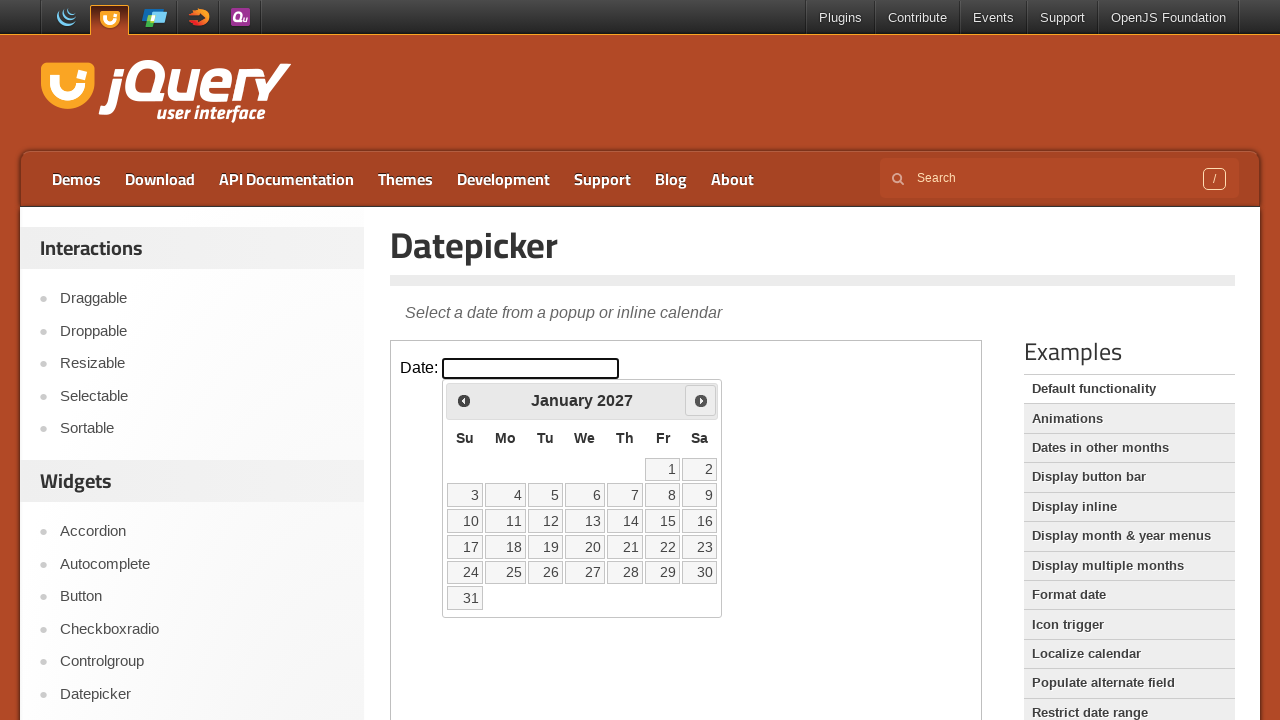

Clicked next month button to navigate from January 2027 at (701, 400) on iframe >> nth=0 >> internal:control=enter-frame >> xpath=//span[@class='ui-icon 
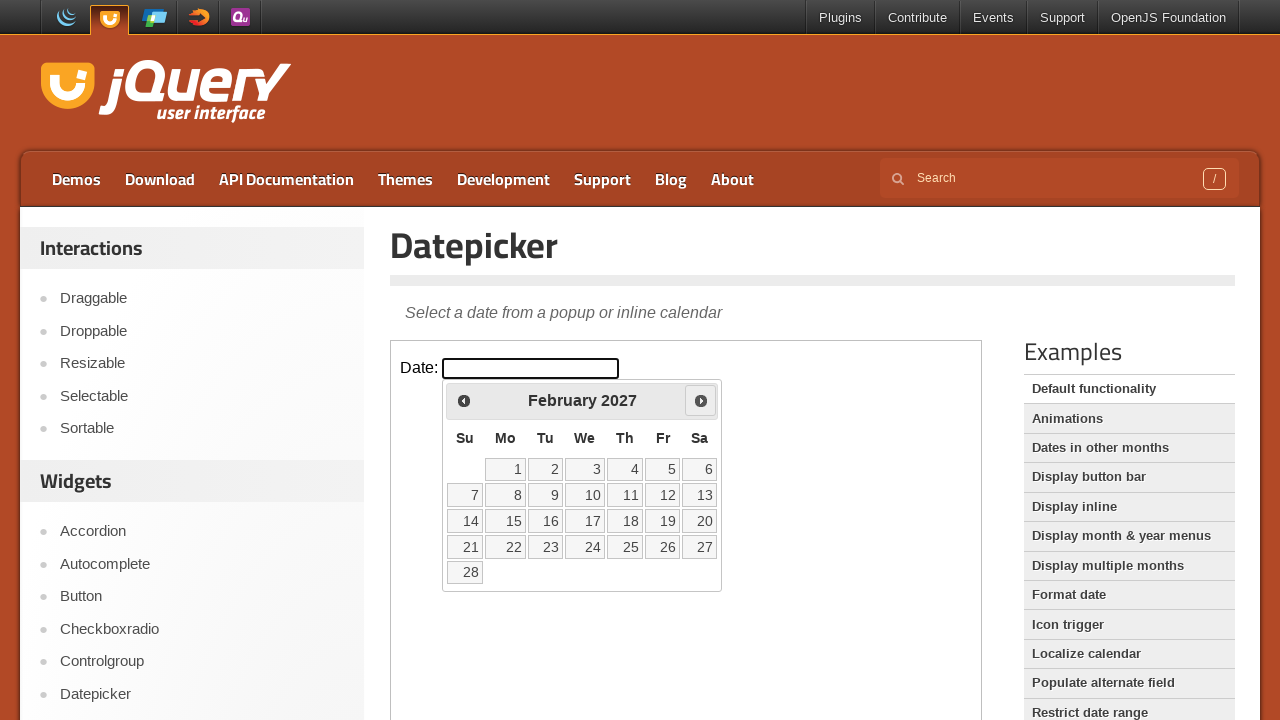

Retrieved current month: February
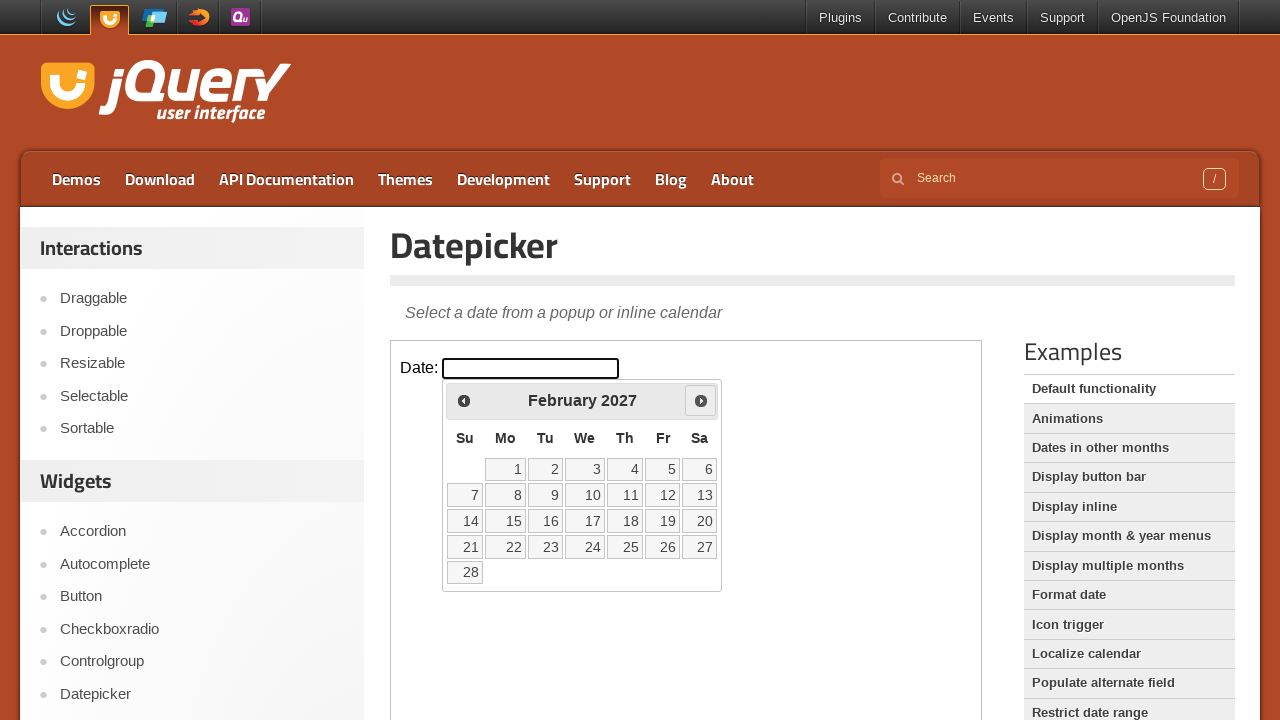

Retrieved current year: 2027
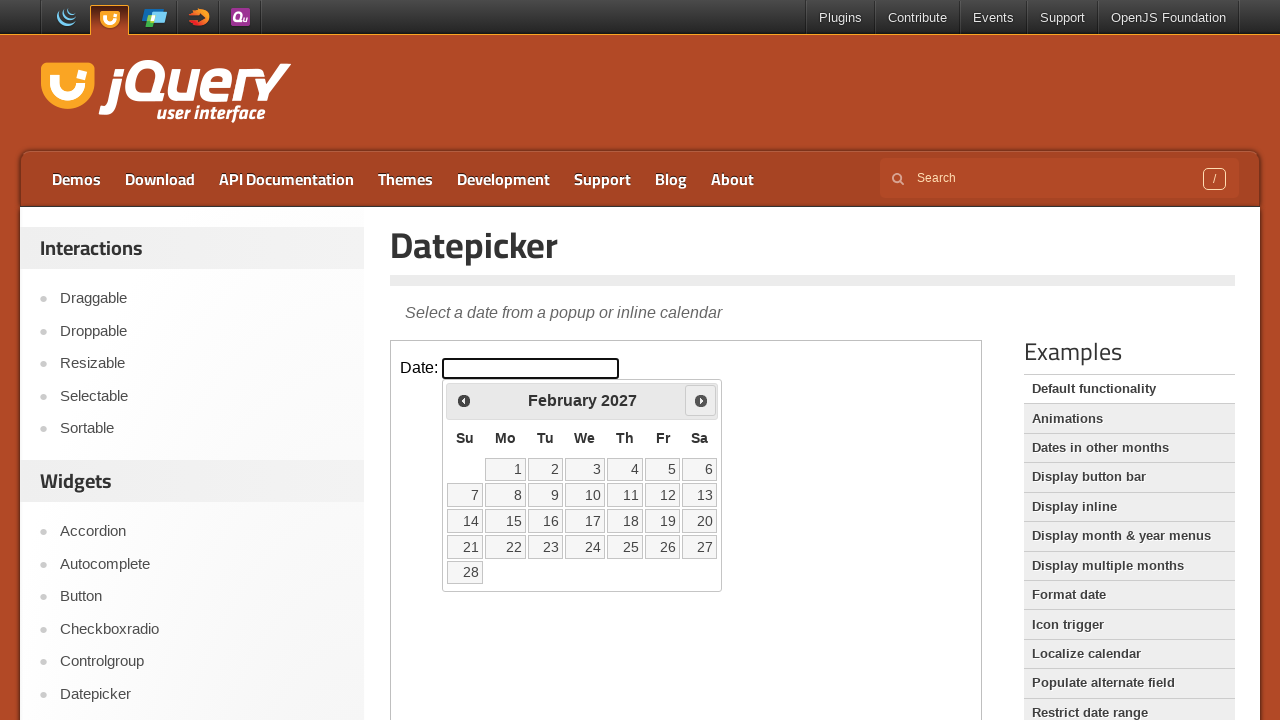

Clicked next month button to navigate from February 2027 at (701, 400) on iframe >> nth=0 >> internal:control=enter-frame >> xpath=//span[@class='ui-icon 
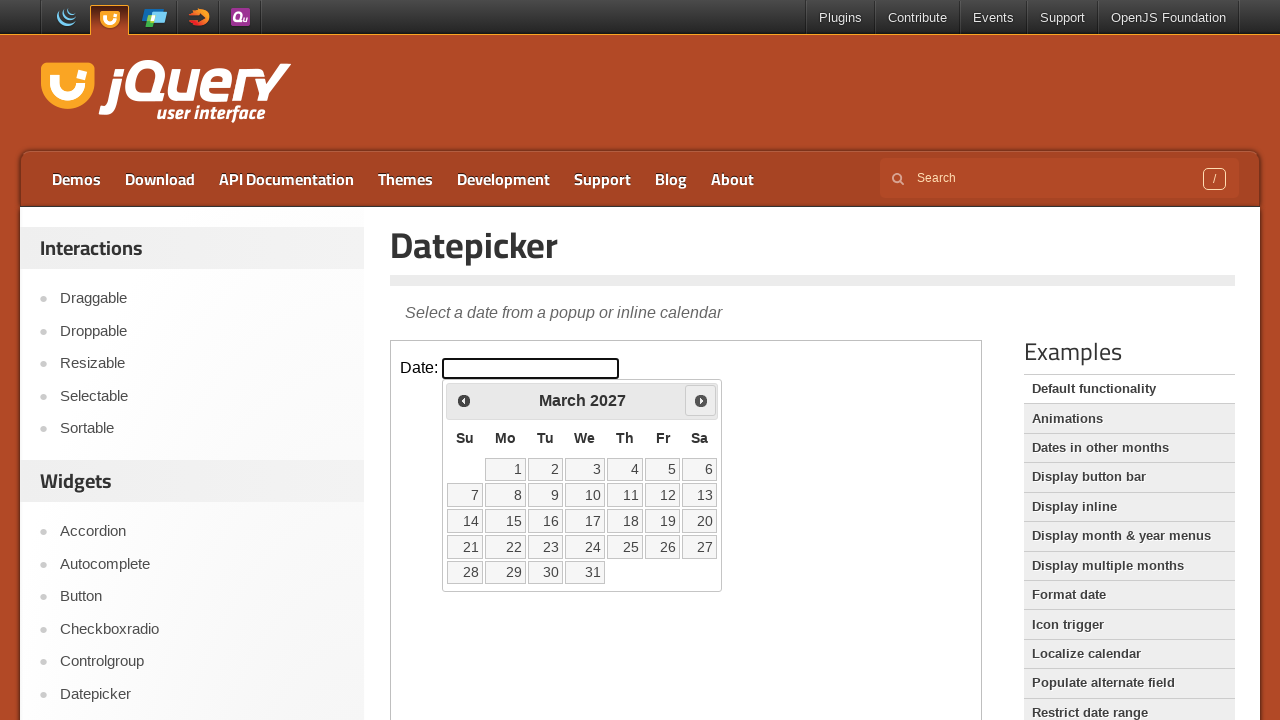

Retrieved current month: March
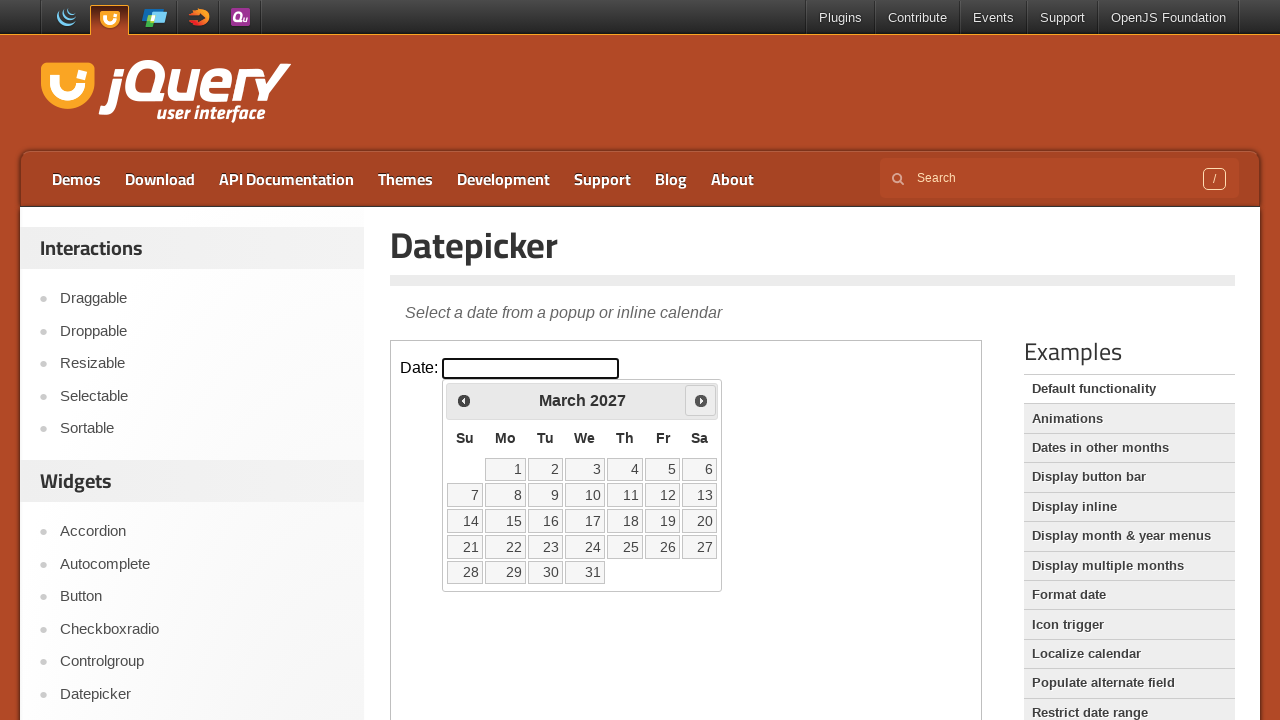

Retrieved current year: 2027
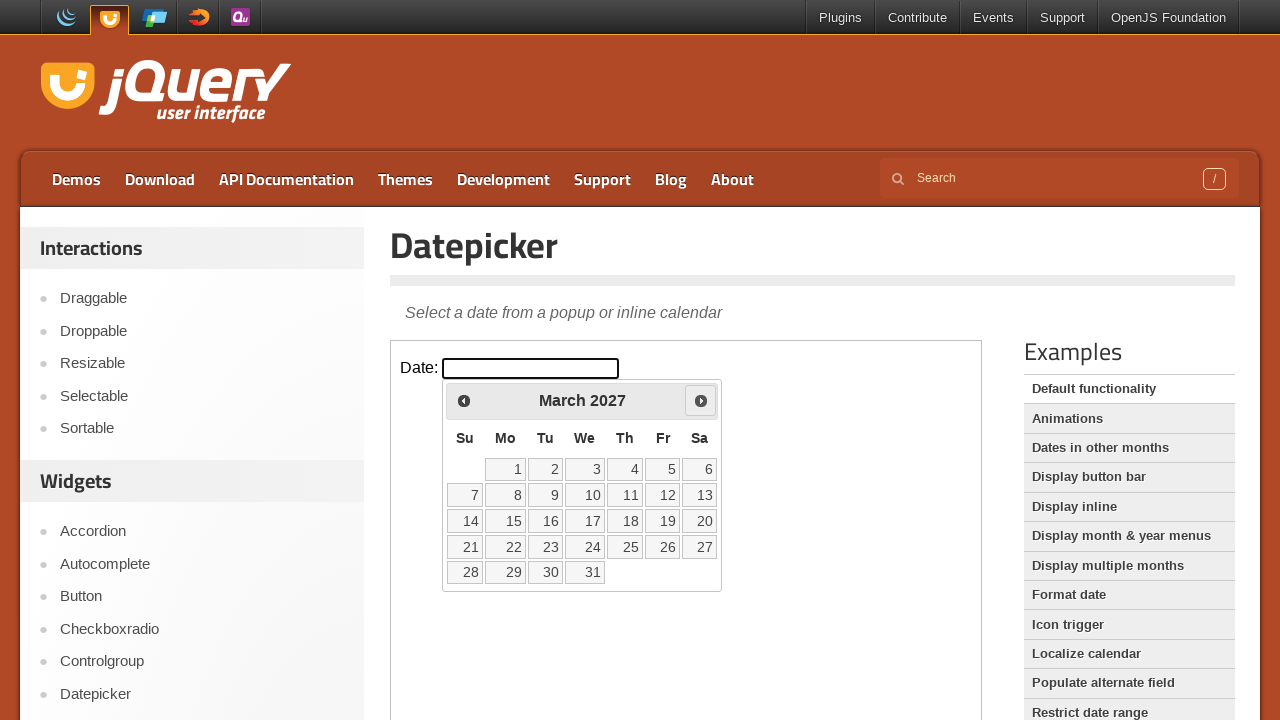

Clicked next month button to navigate from March 2027 at (701, 400) on iframe >> nth=0 >> internal:control=enter-frame >> xpath=//span[@class='ui-icon 
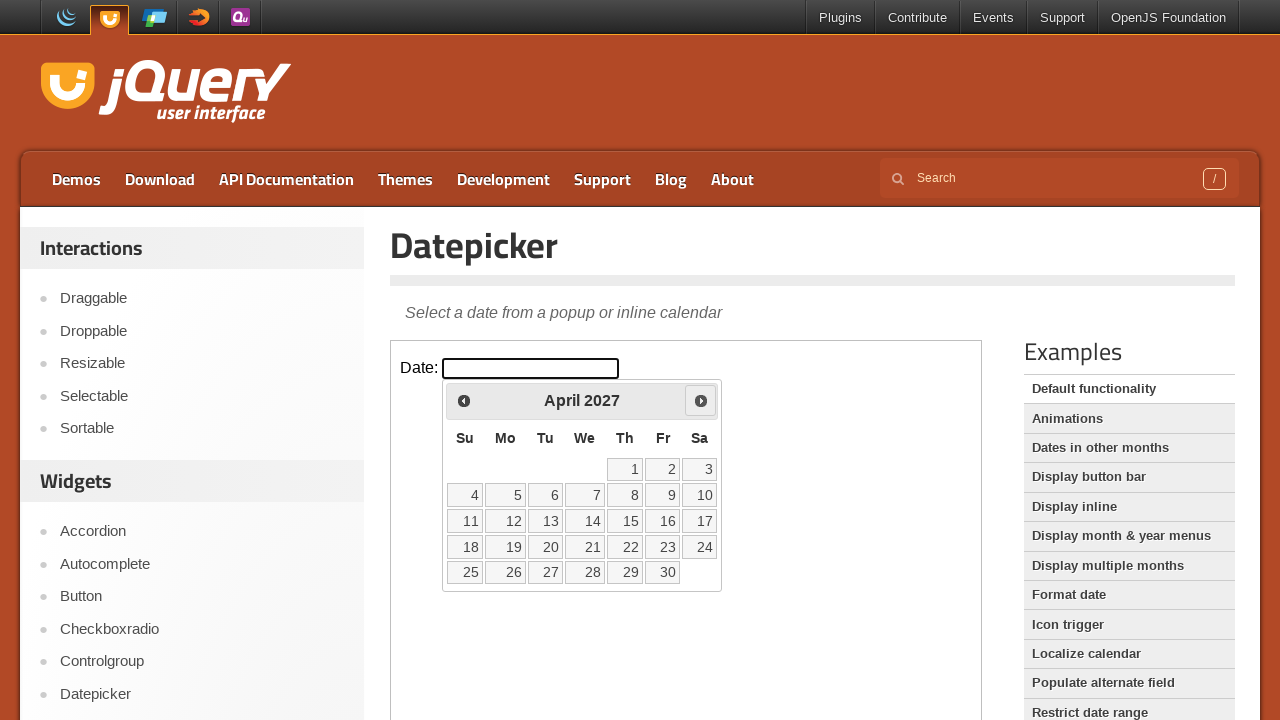

Retrieved current month: April
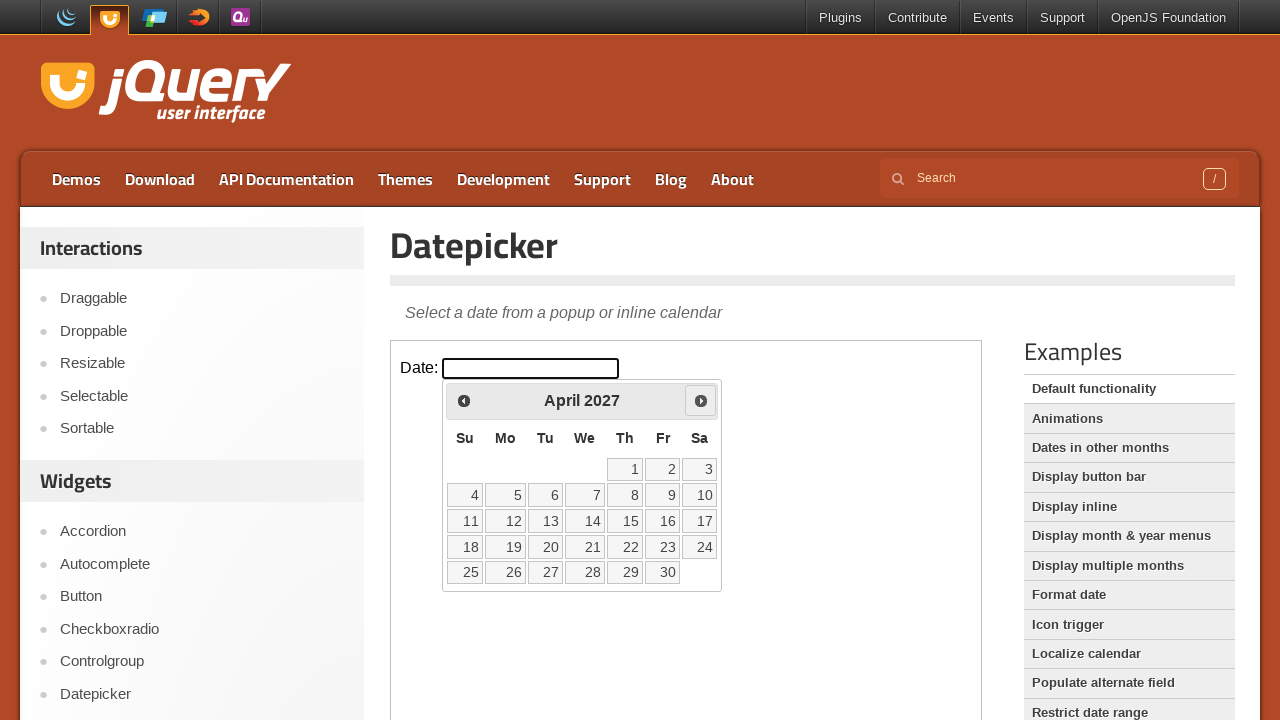

Retrieved current year: 2027
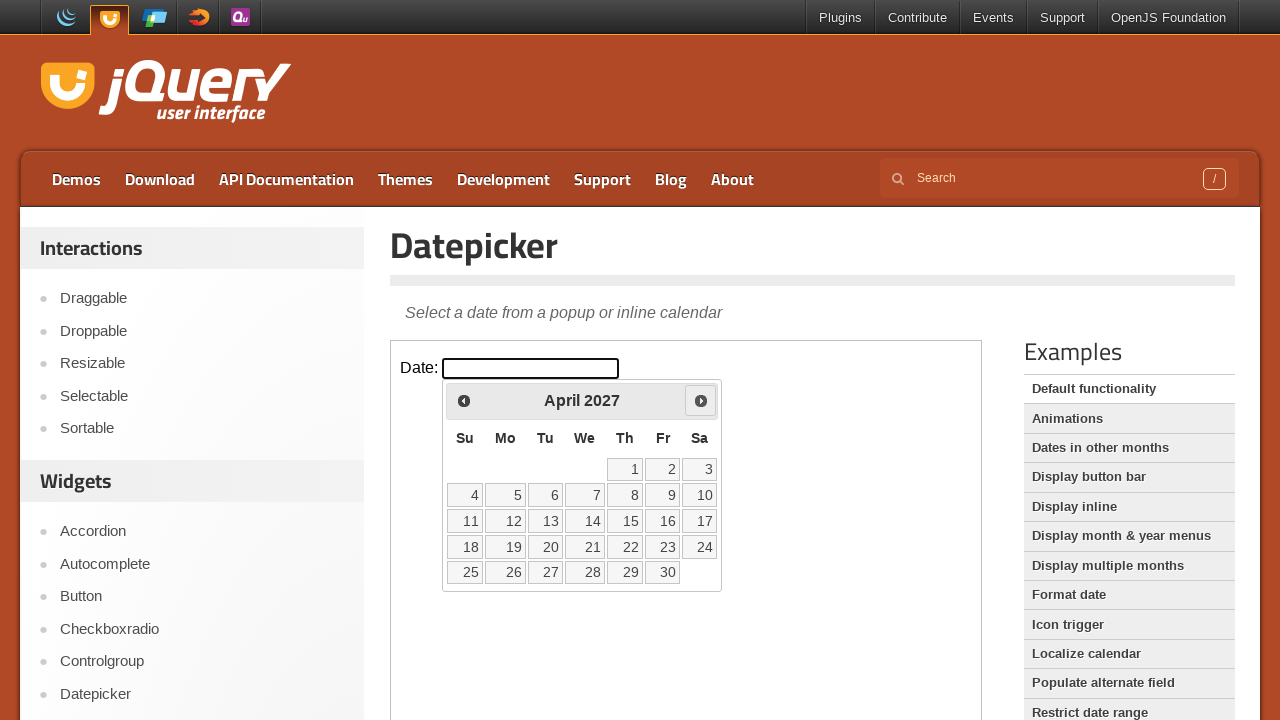

Clicked next month button to navigate from April 2027 at (701, 400) on iframe >> nth=0 >> internal:control=enter-frame >> xpath=//span[@class='ui-icon 
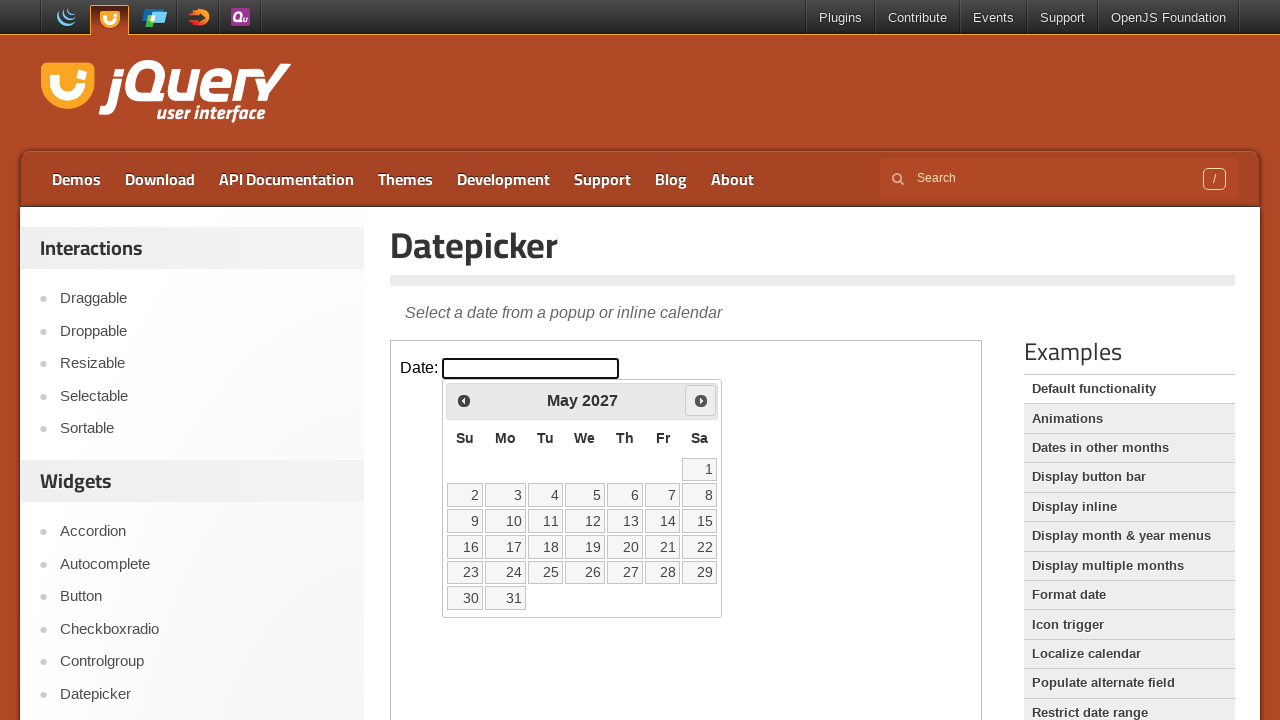

Retrieved current month: May
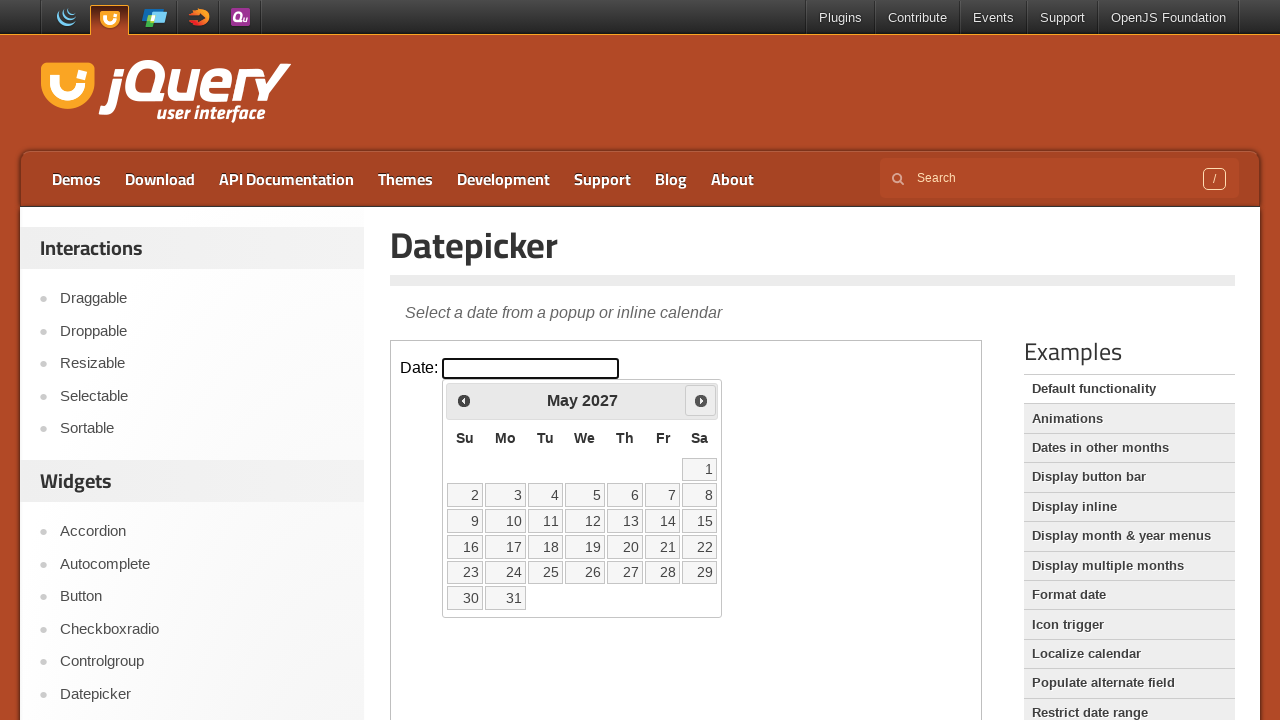

Retrieved current year: 2027
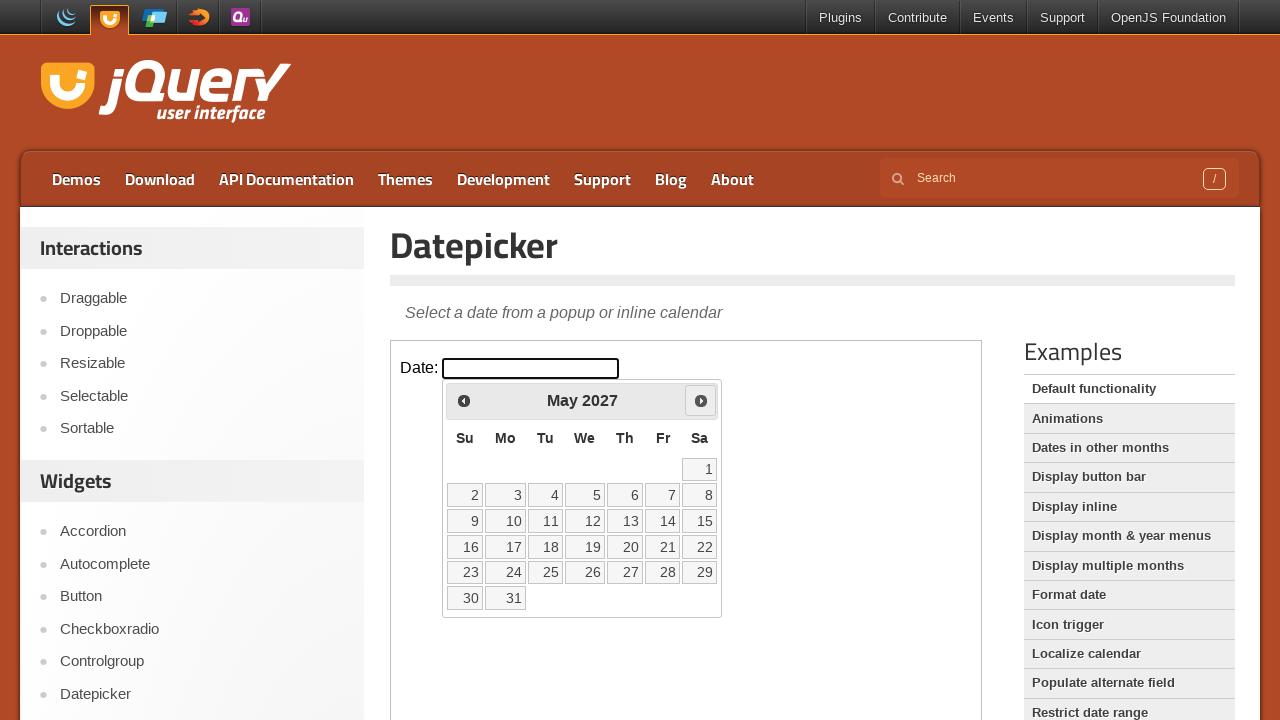

Clicked next month button to navigate from May 2027 at (701, 400) on iframe >> nth=0 >> internal:control=enter-frame >> xpath=//span[@class='ui-icon 
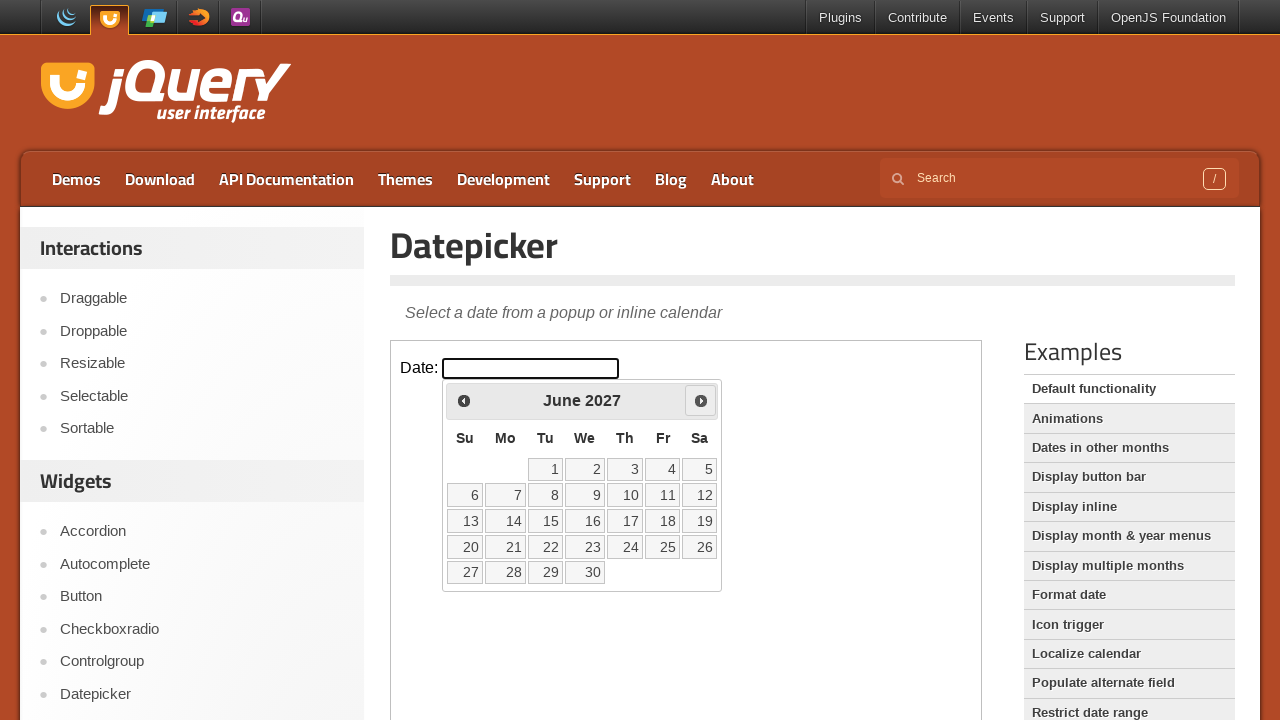

Retrieved current month: June
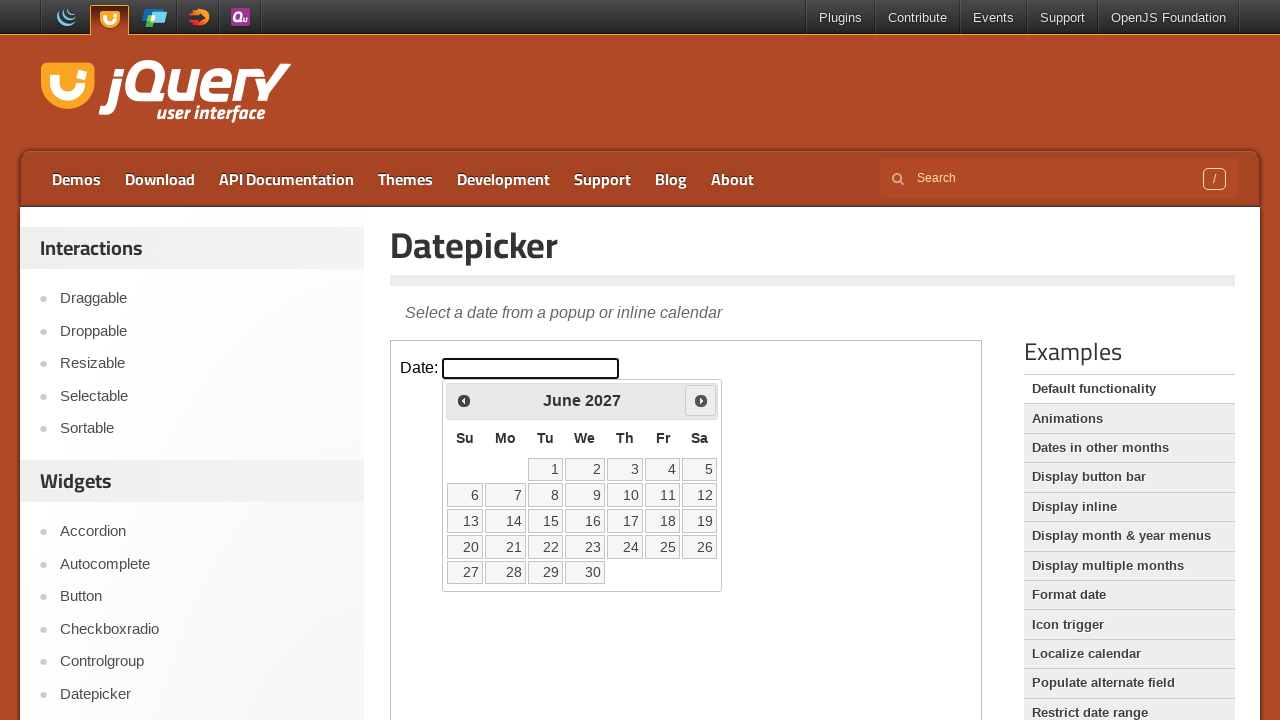

Retrieved current year: 2027
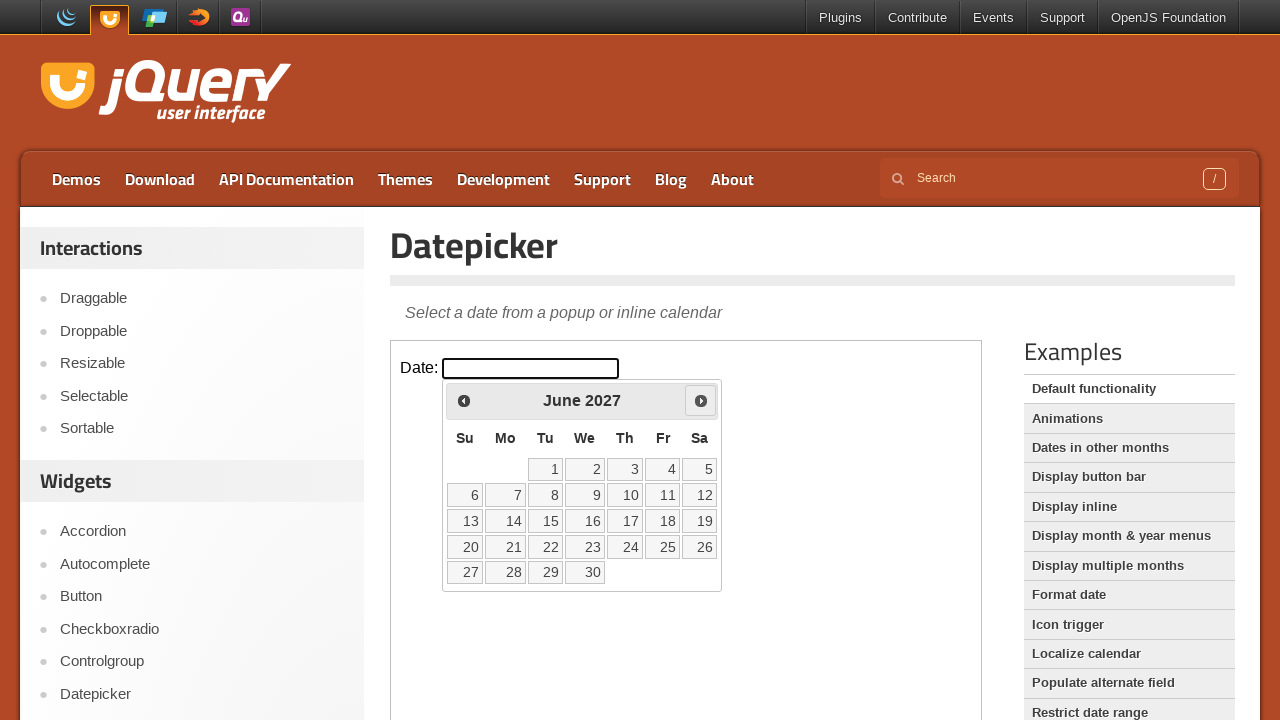

Clicked next month button to navigate from June 2027 at (701, 400) on iframe >> nth=0 >> internal:control=enter-frame >> xpath=//span[@class='ui-icon 
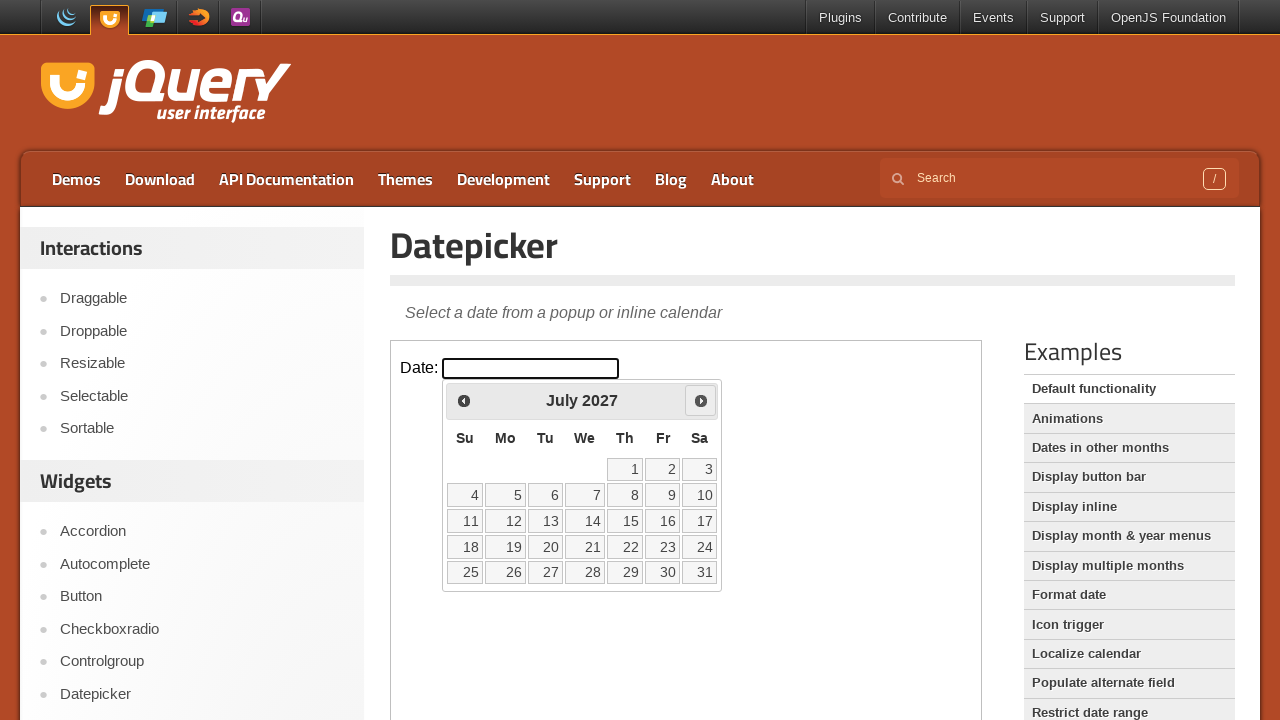

Retrieved current month: July
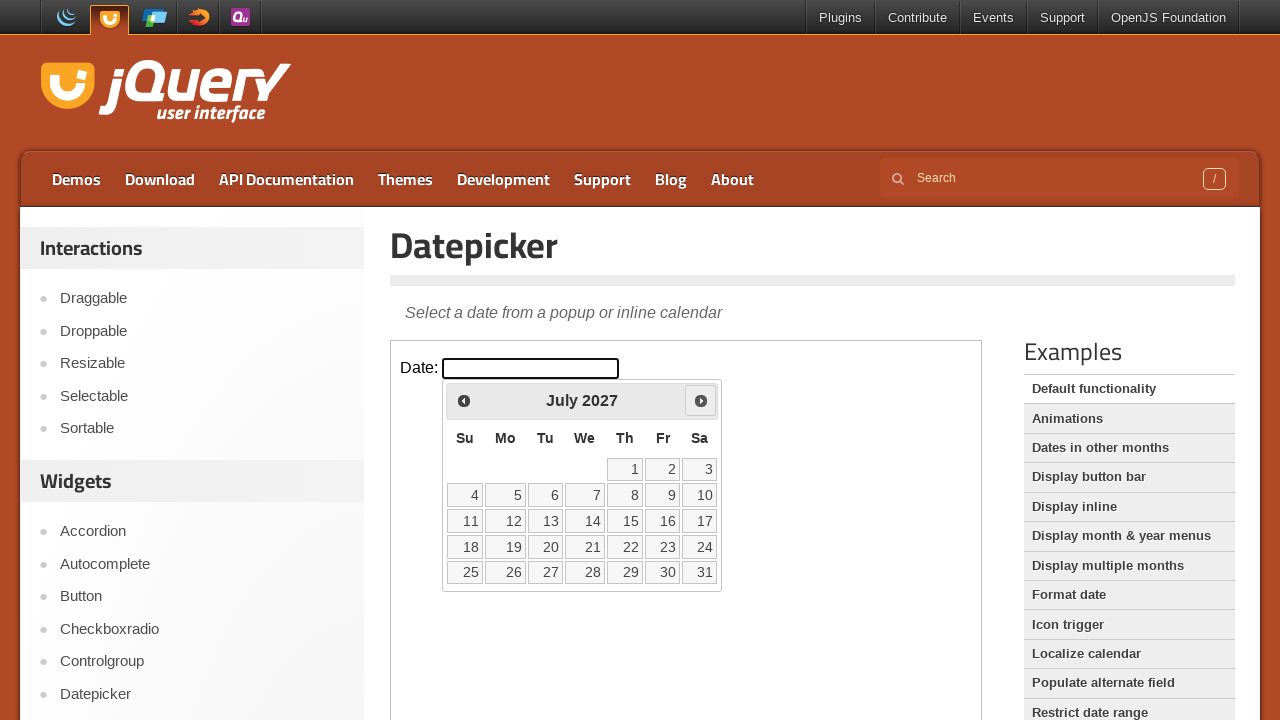

Retrieved current year: 2027
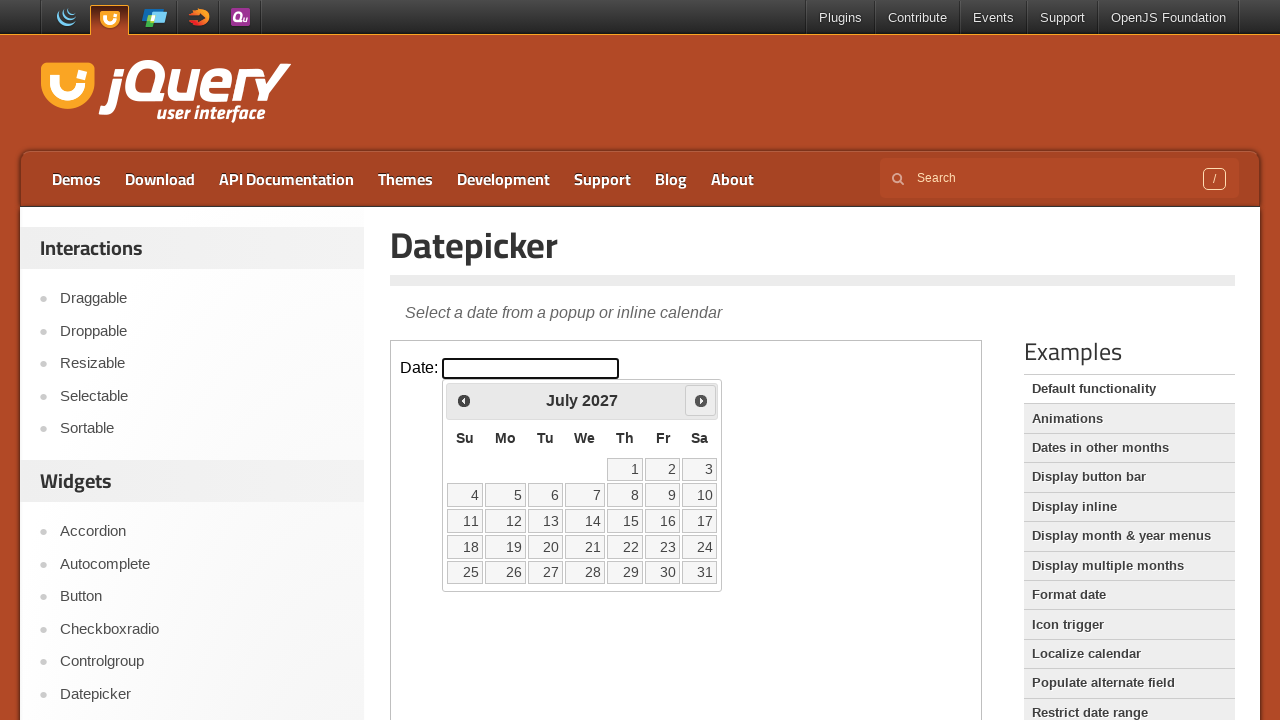

Clicked next month button to navigate from July 2027 at (701, 400) on iframe >> nth=0 >> internal:control=enter-frame >> xpath=//span[@class='ui-icon 
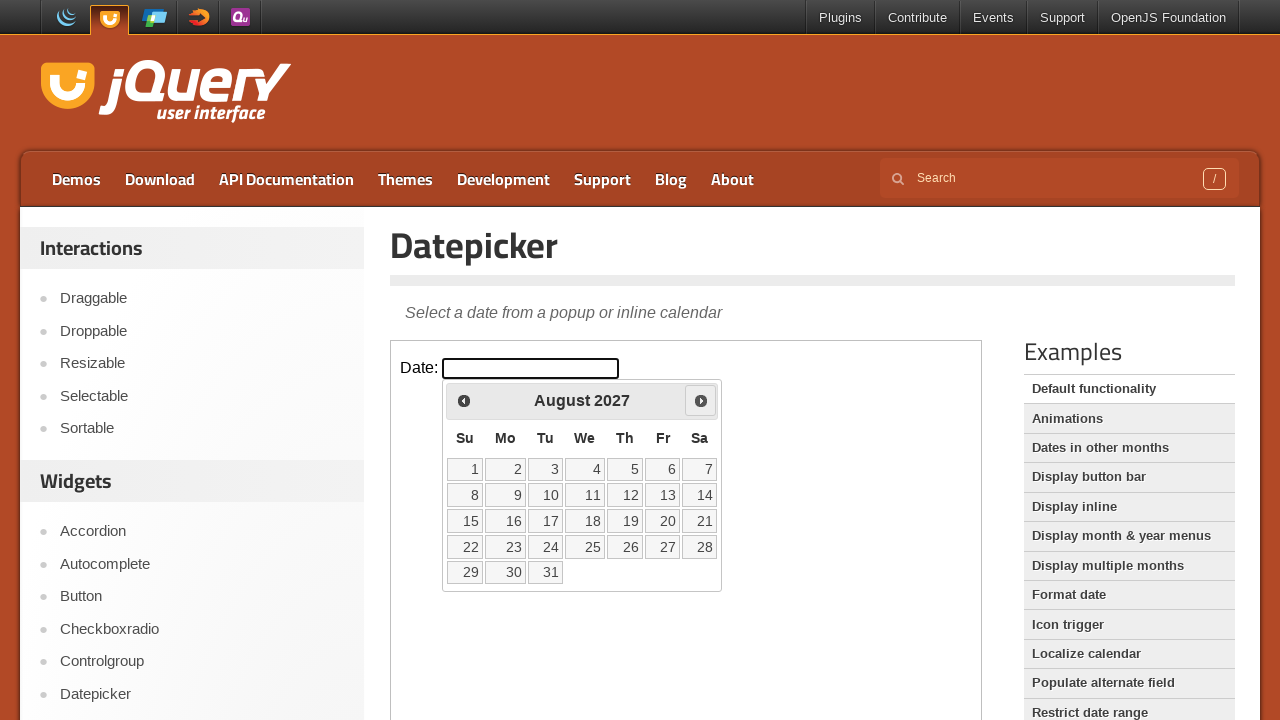

Retrieved current month: August
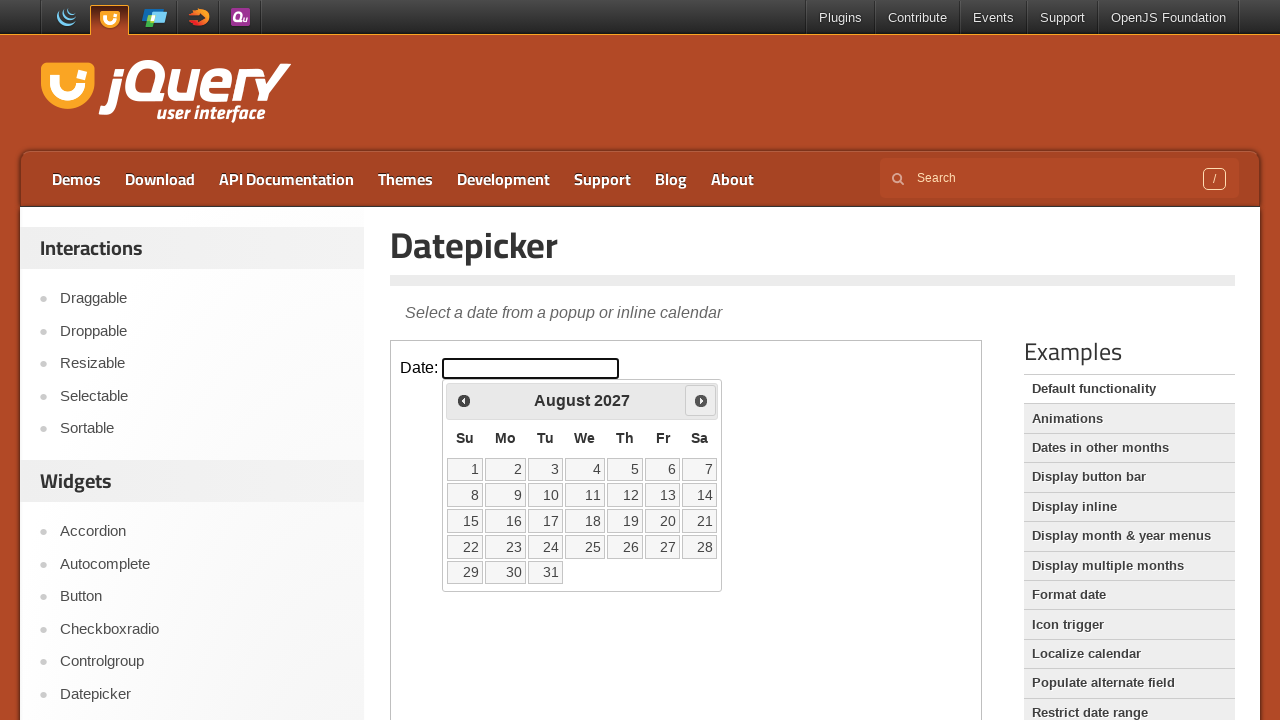

Retrieved current year: 2027
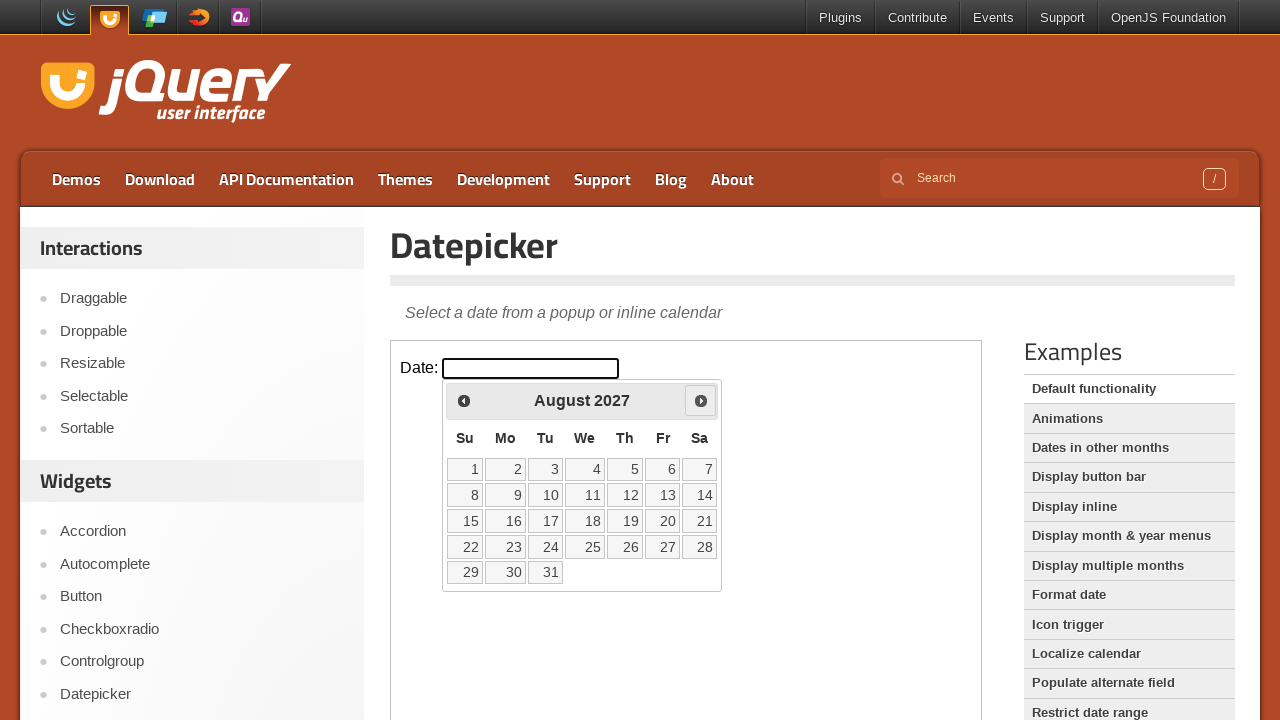

Clicked next month button to navigate from August 2027 at (701, 400) on iframe >> nth=0 >> internal:control=enter-frame >> xpath=//span[@class='ui-icon 
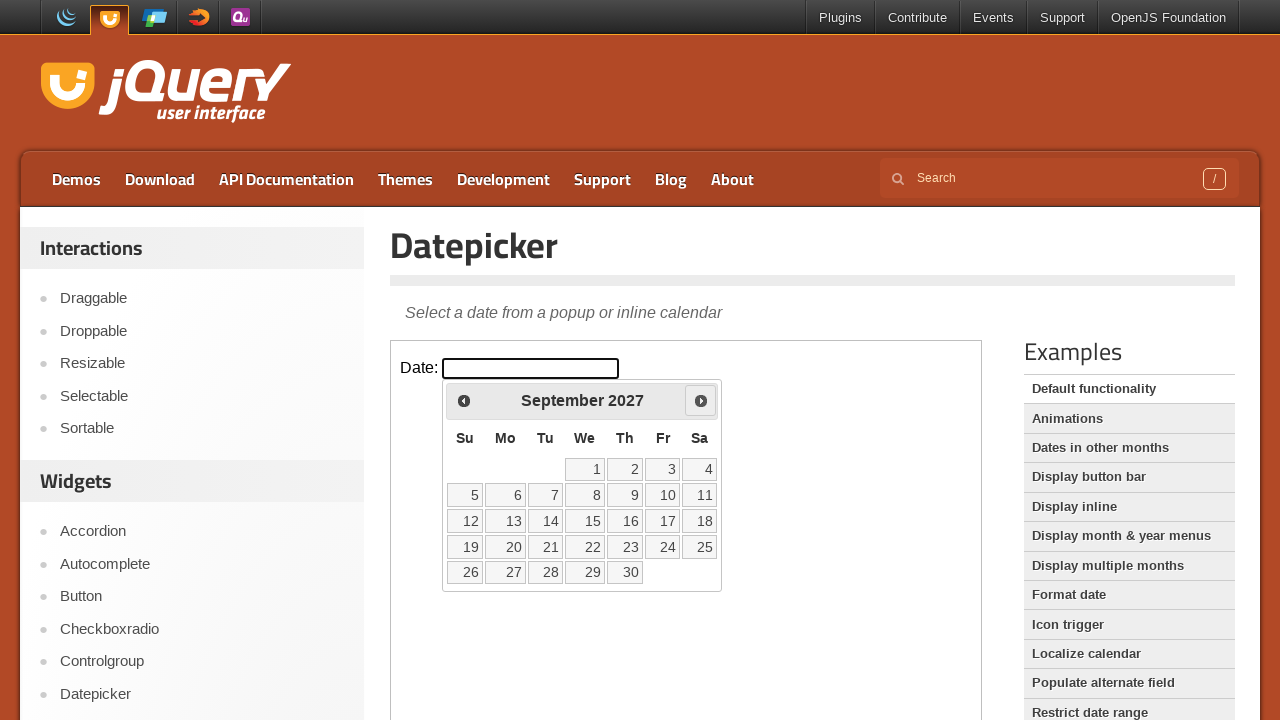

Retrieved current month: September
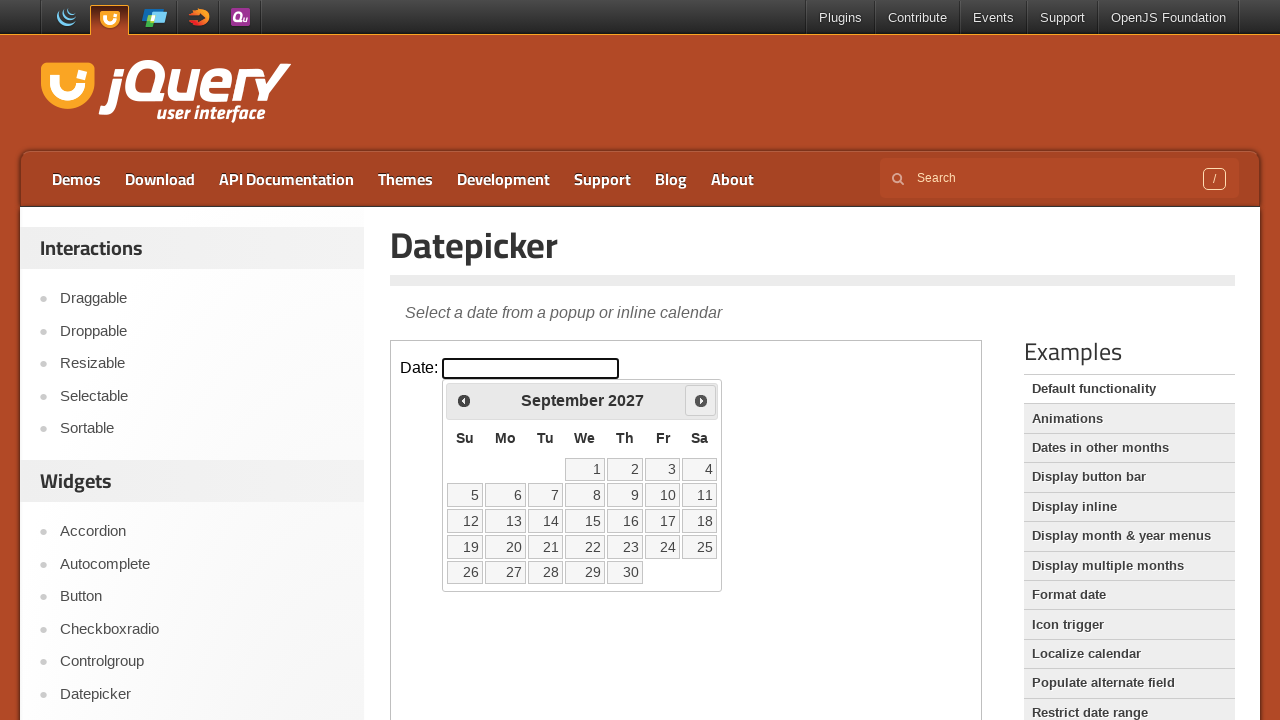

Retrieved current year: 2027
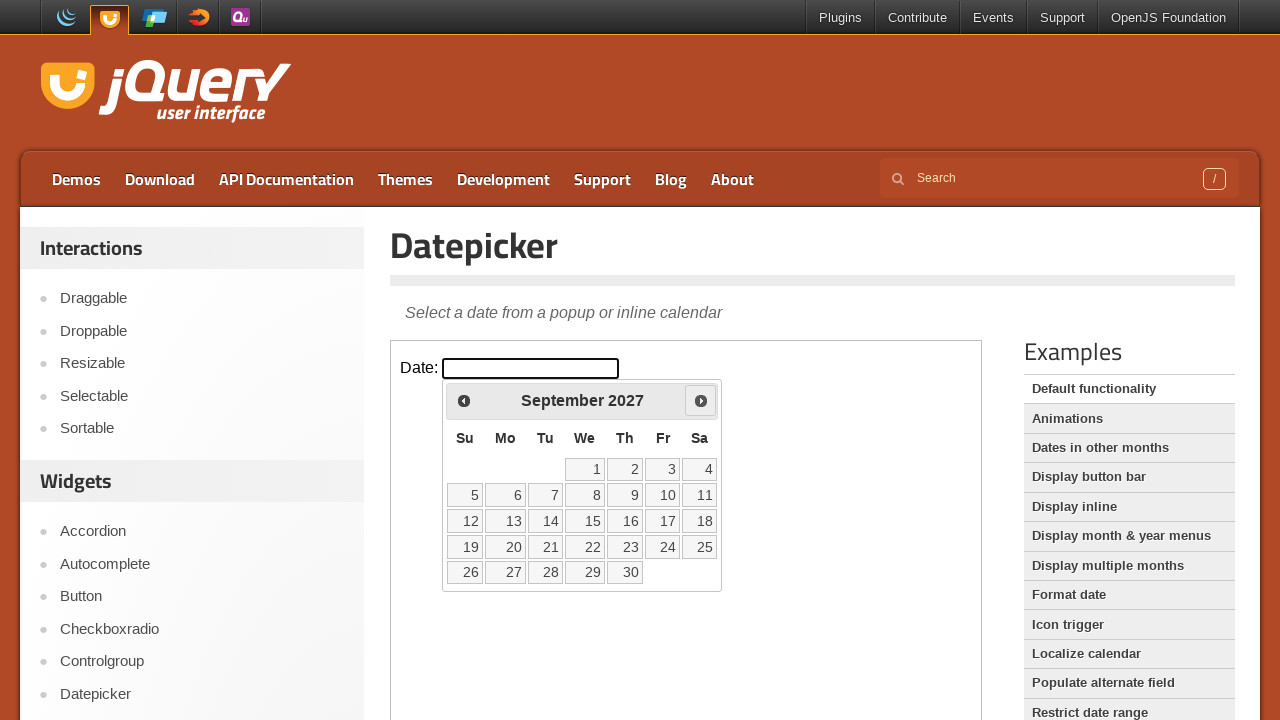

Clicked next month button to navigate from September 2027 at (701, 400) on iframe >> nth=0 >> internal:control=enter-frame >> xpath=//span[@class='ui-icon 
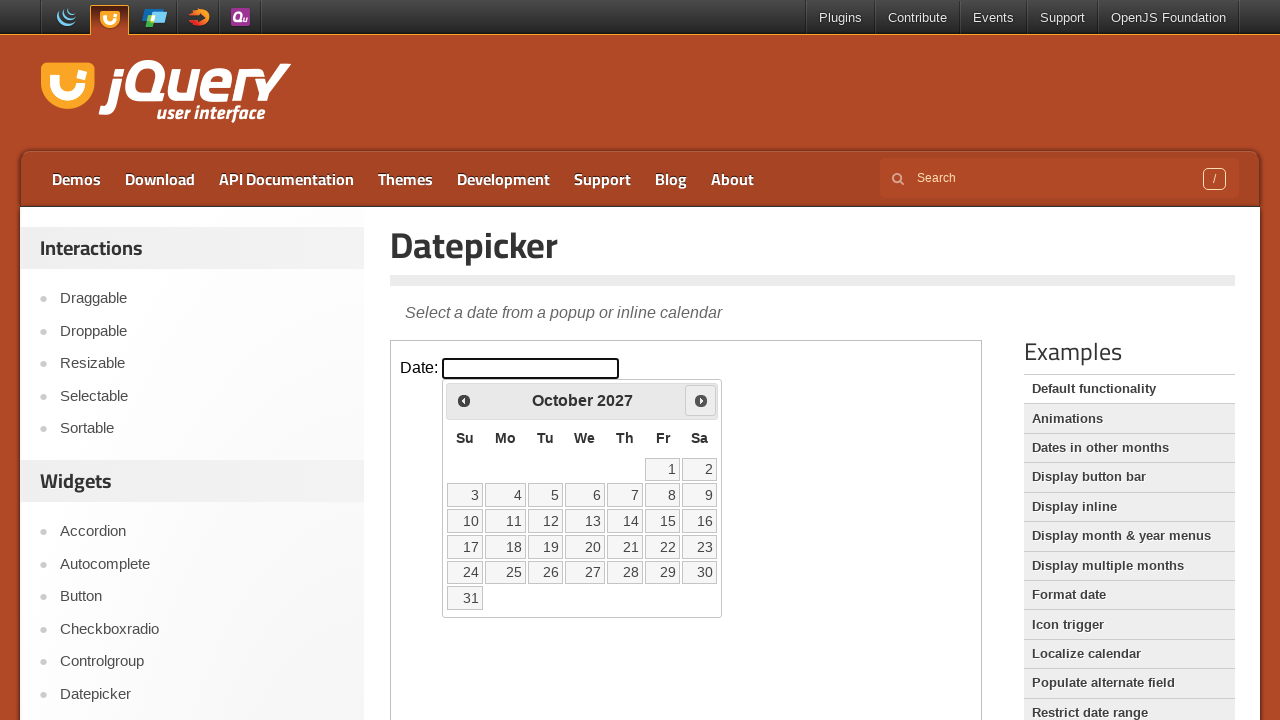

Retrieved current month: October
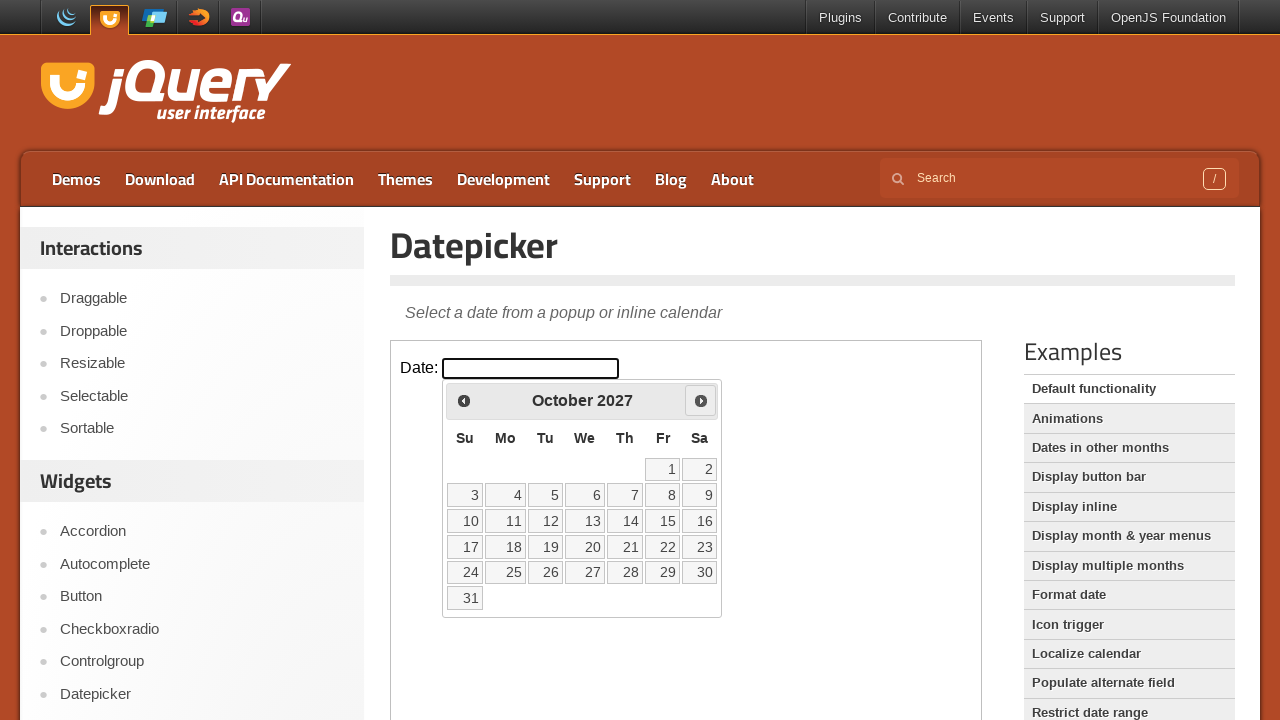

Retrieved current year: 2027
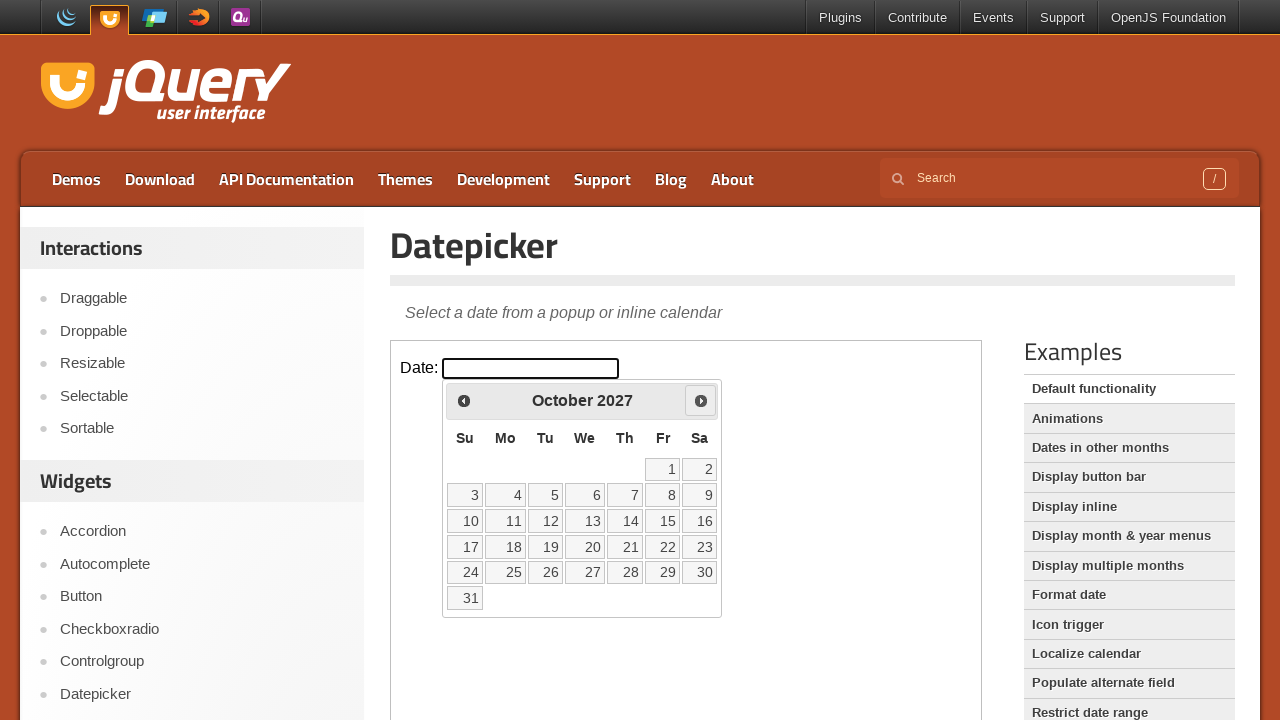

Clicked next month button to navigate from October 2027 at (701, 400) on iframe >> nth=0 >> internal:control=enter-frame >> xpath=//span[@class='ui-icon 
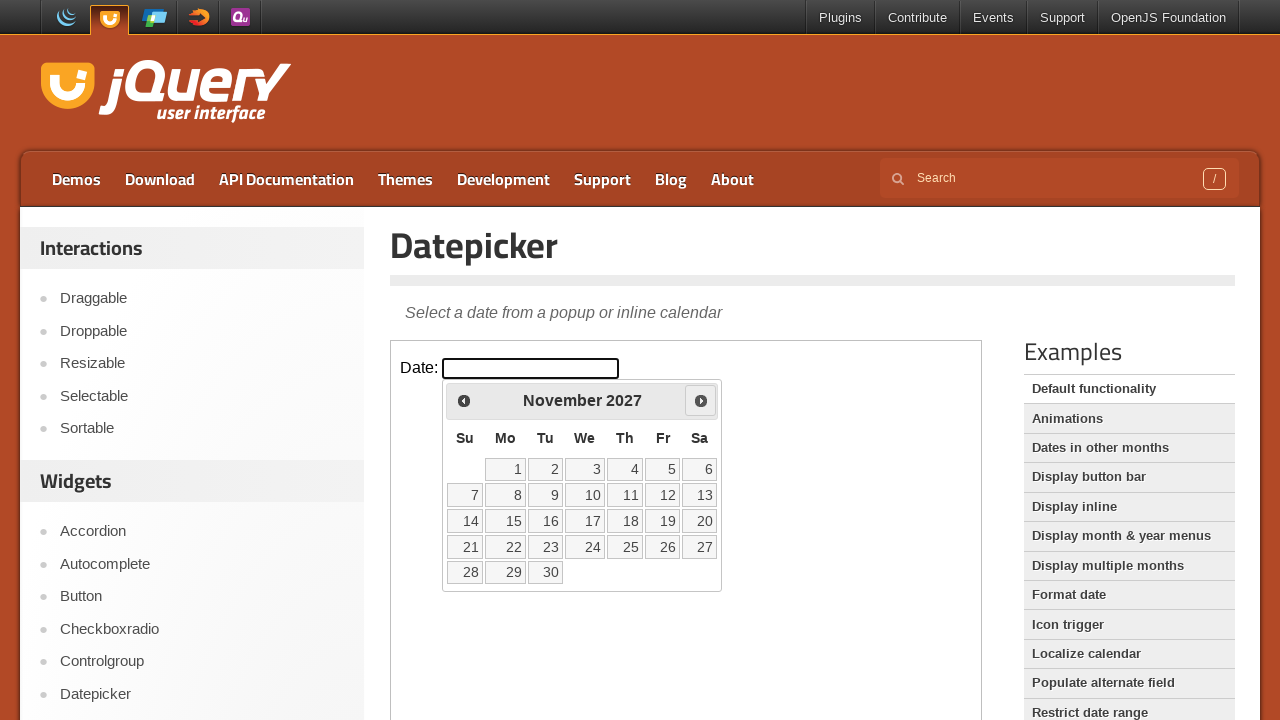

Retrieved current month: November
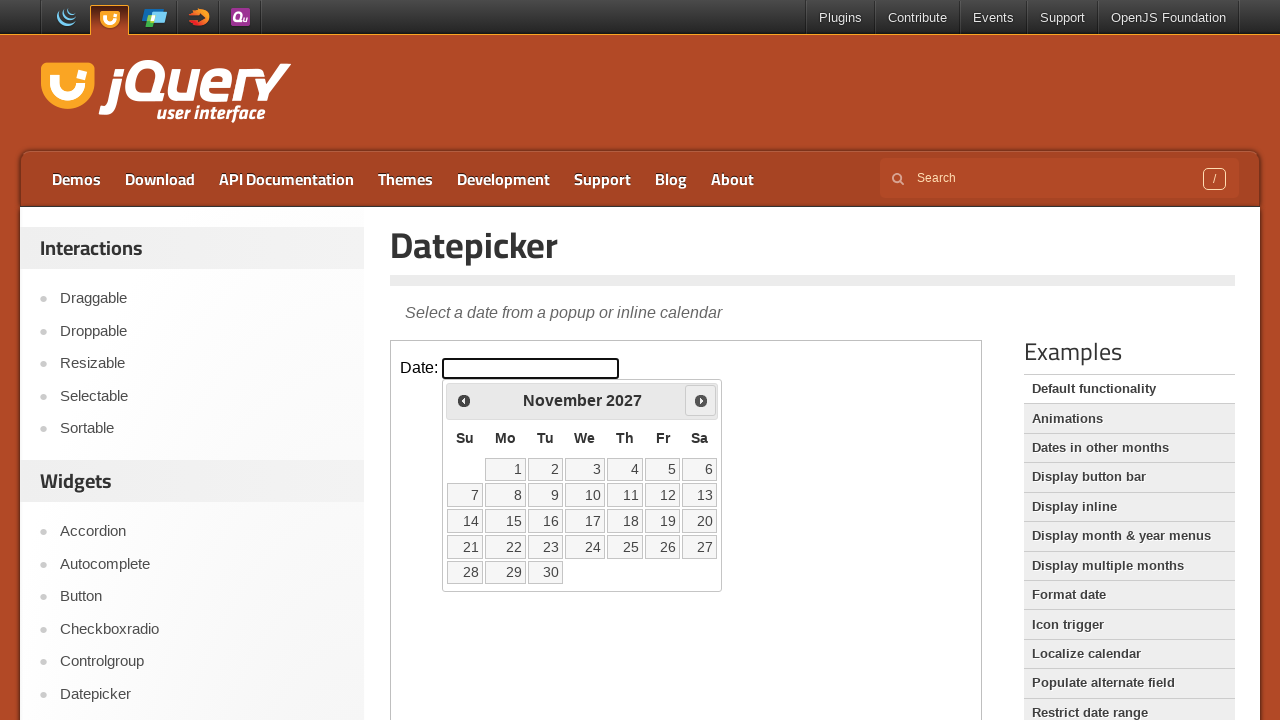

Retrieved current year: 2027
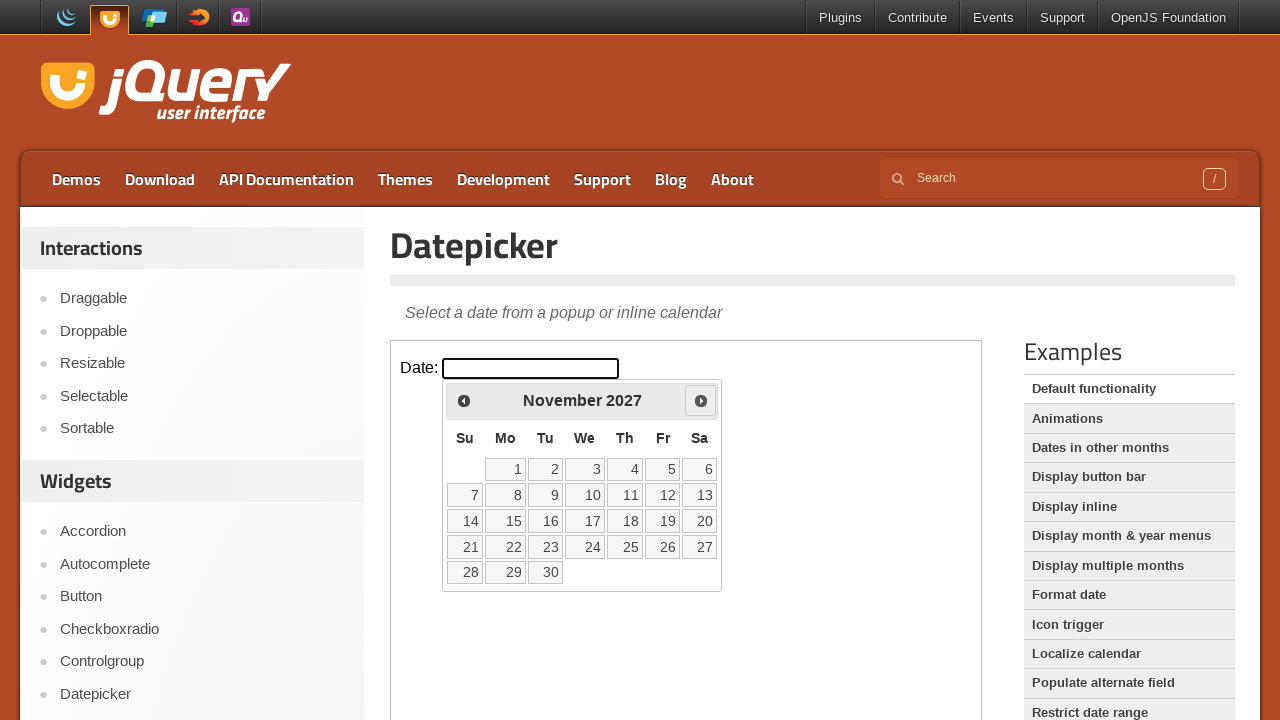

Clicked next month button to navigate from November 2027 at (701, 400) on iframe >> nth=0 >> internal:control=enter-frame >> xpath=//span[@class='ui-icon 
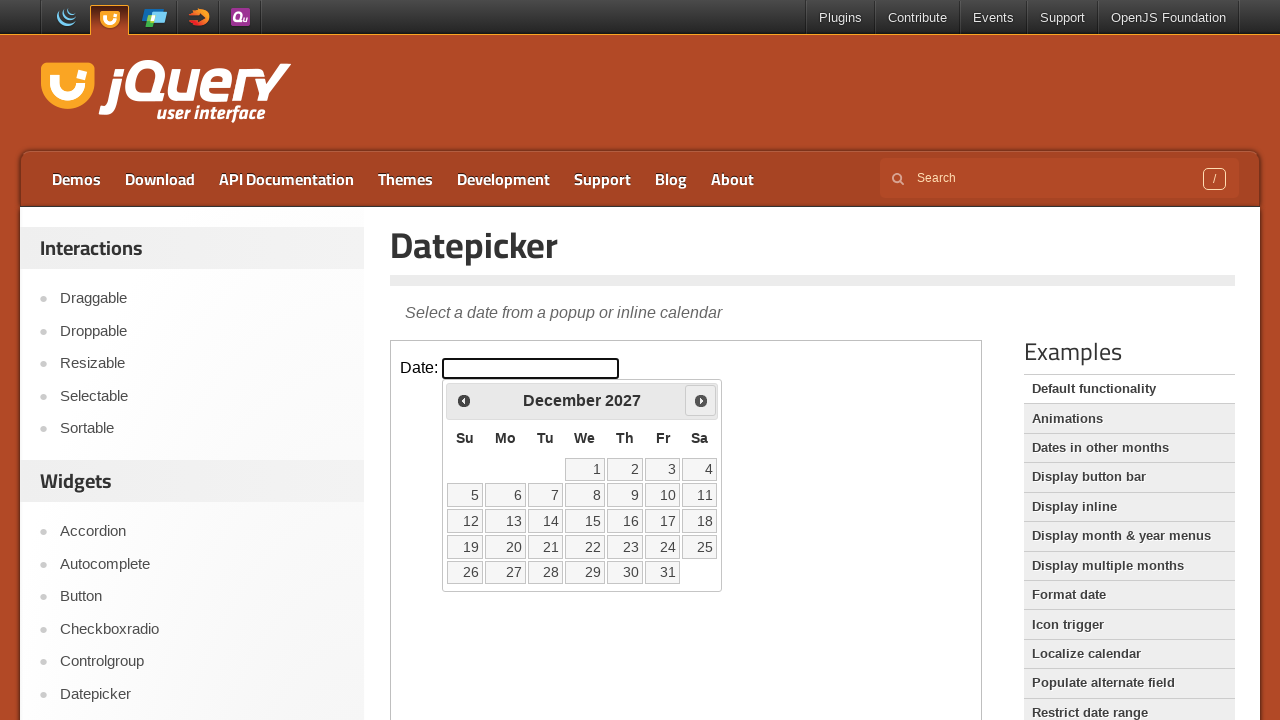

Retrieved current month: December
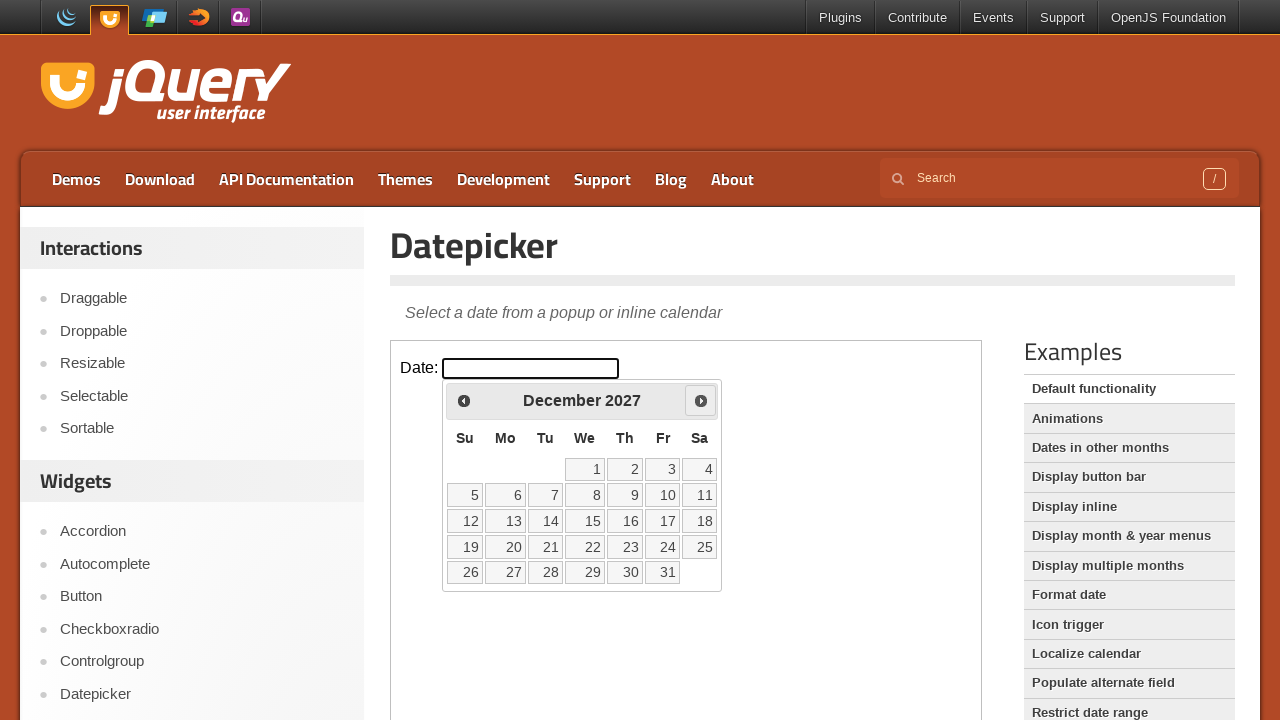

Retrieved current year: 2027
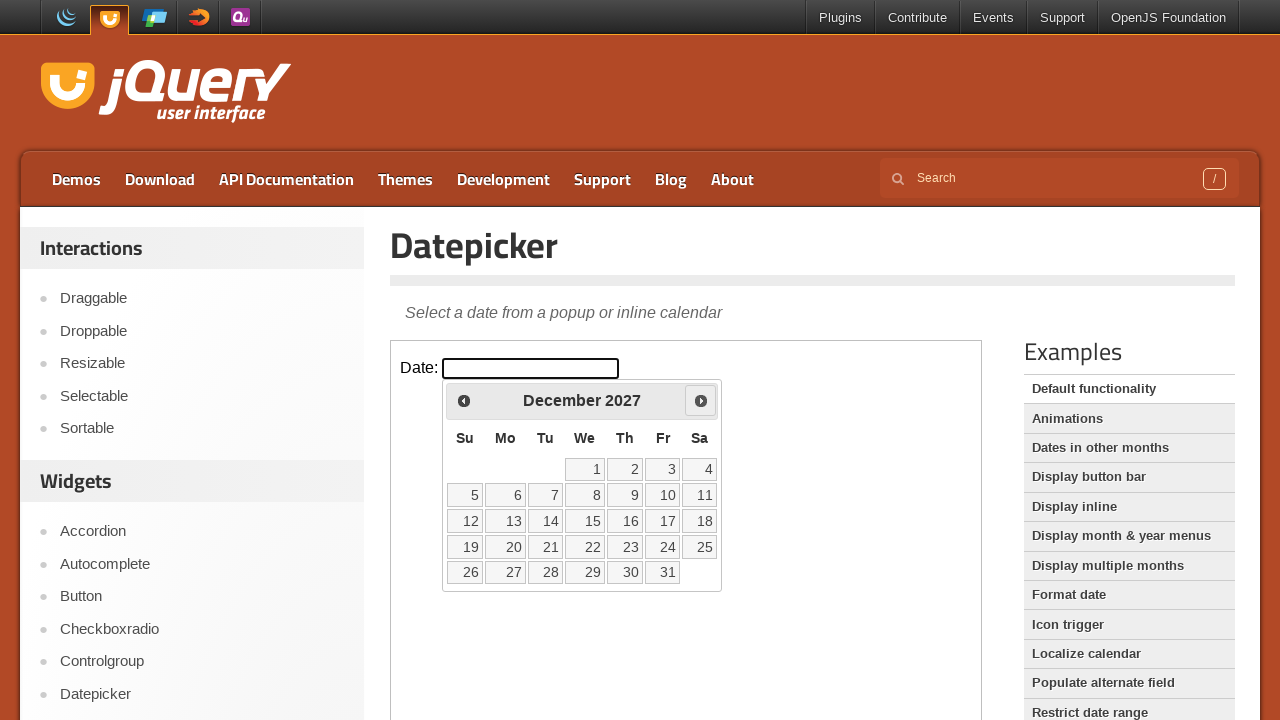

Clicked next month button to navigate from December 2027 at (701, 400) on iframe >> nth=0 >> internal:control=enter-frame >> xpath=//span[@class='ui-icon 
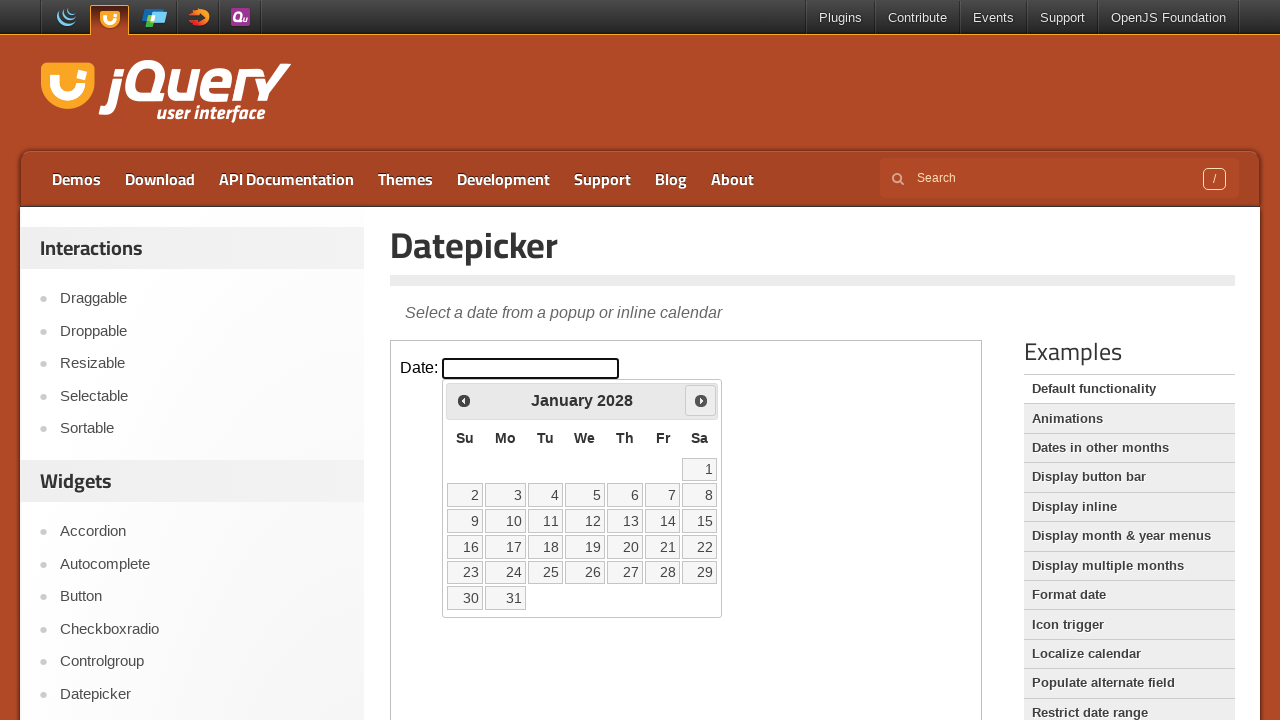

Retrieved current month: January
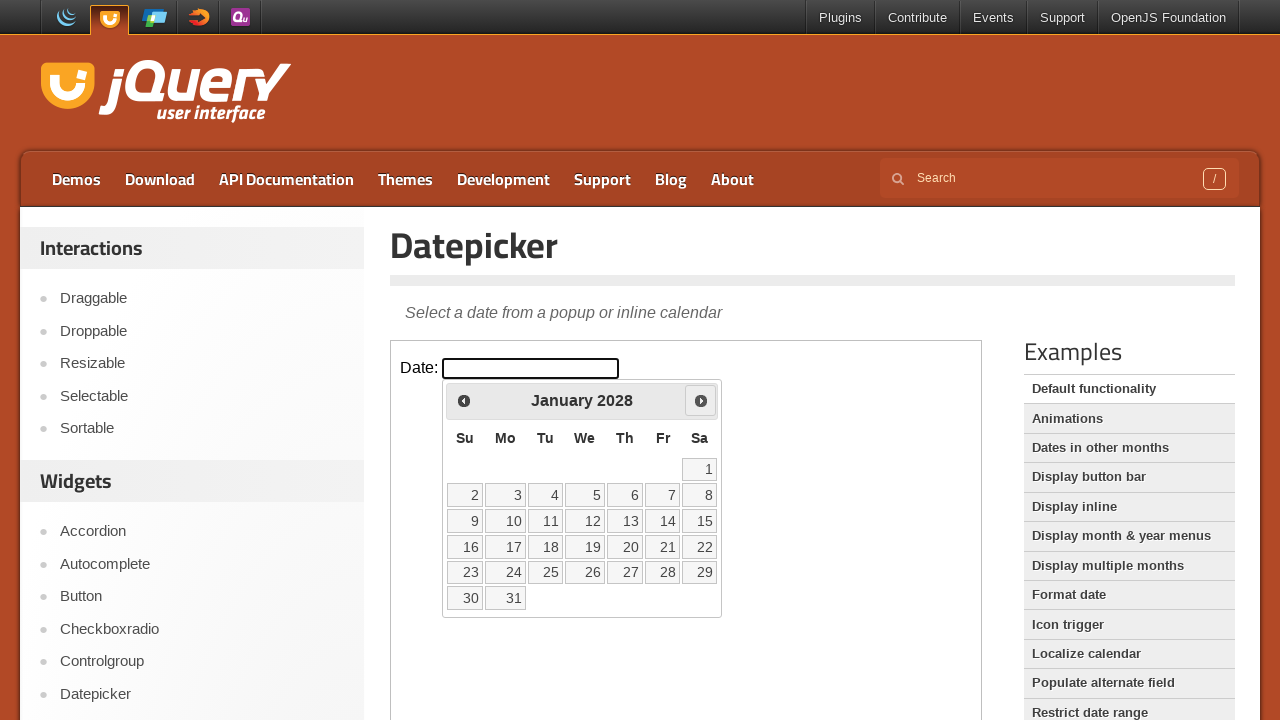

Retrieved current year: 2028
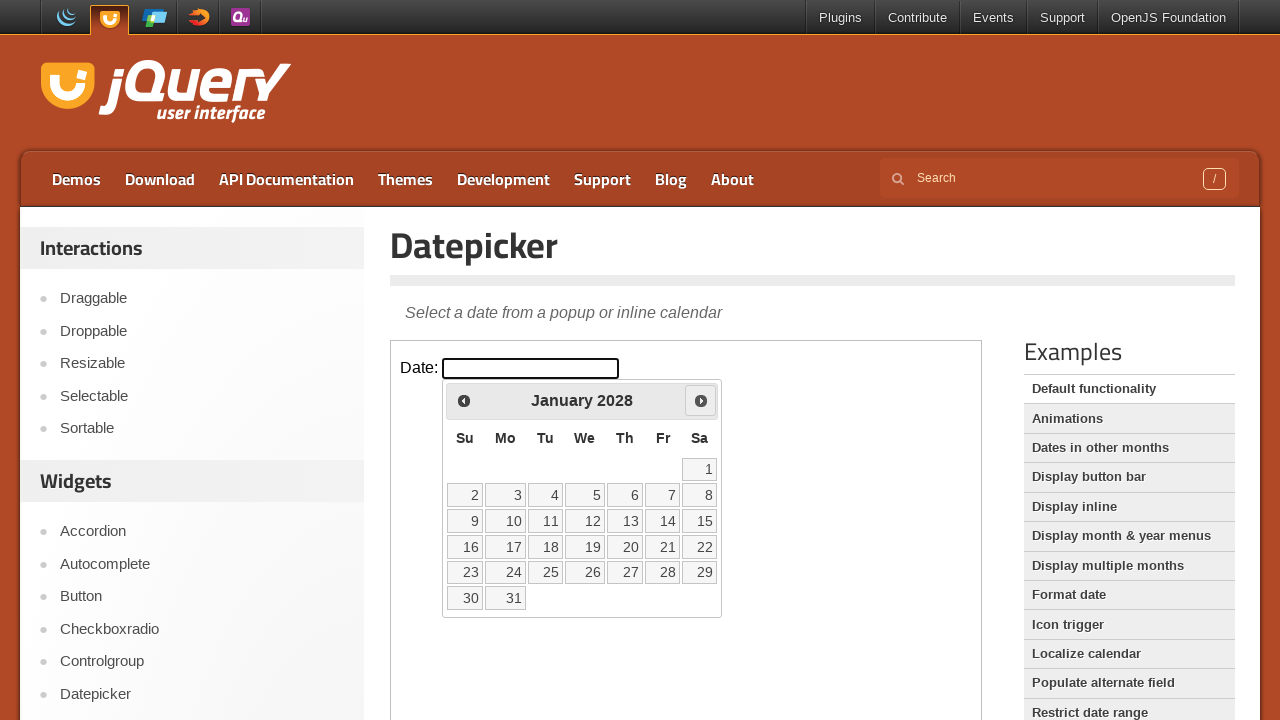

Clicked next month button to navigate from January 2028 at (701, 400) on iframe >> nth=0 >> internal:control=enter-frame >> xpath=//span[@class='ui-icon 
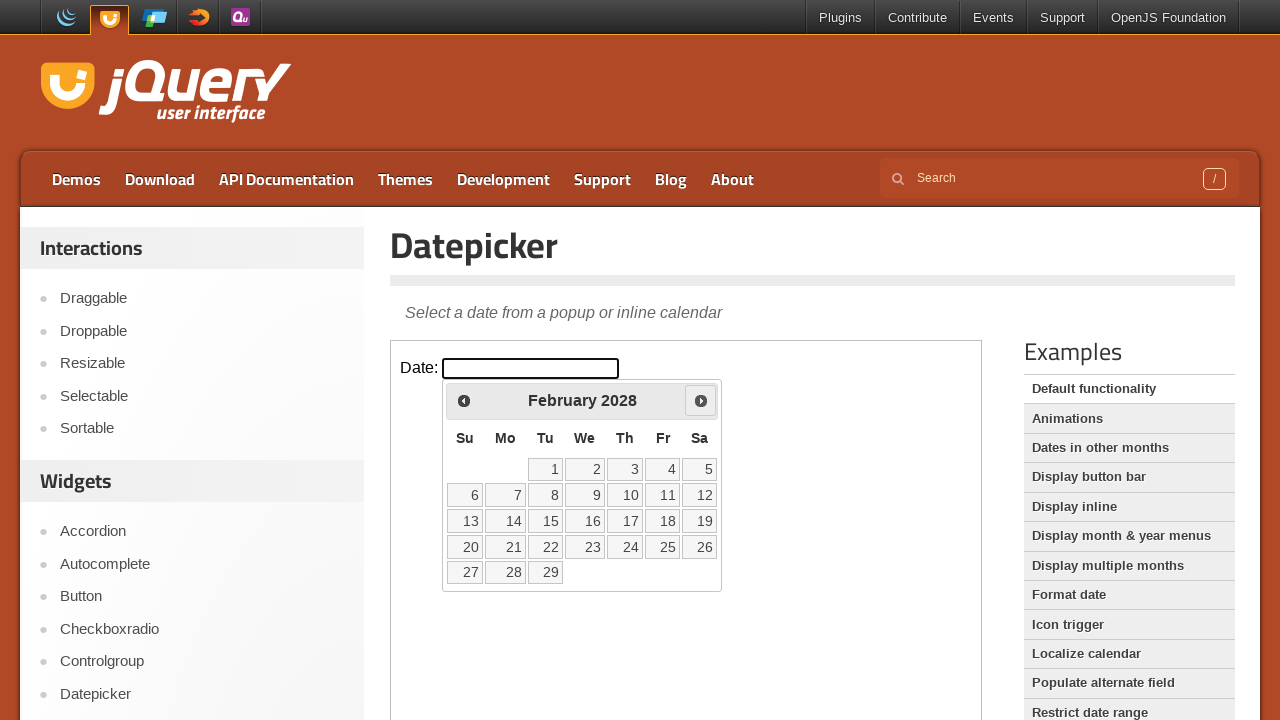

Retrieved current month: February
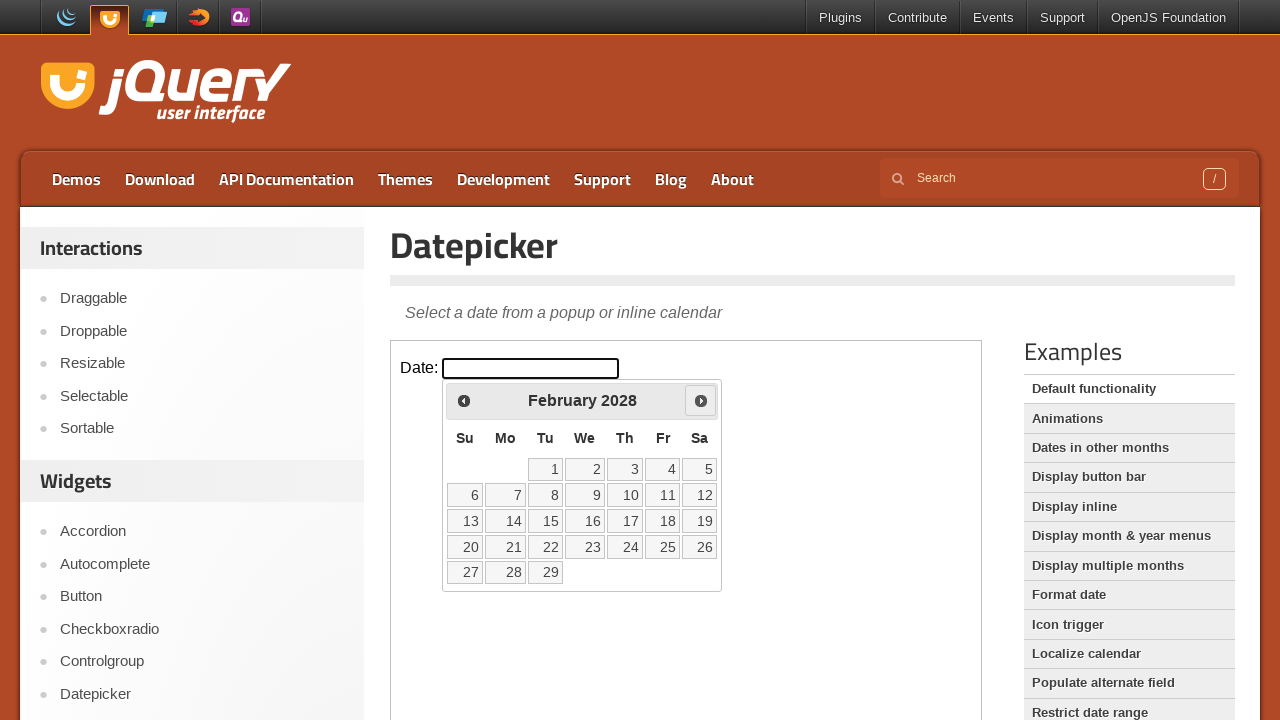

Retrieved current year: 2028
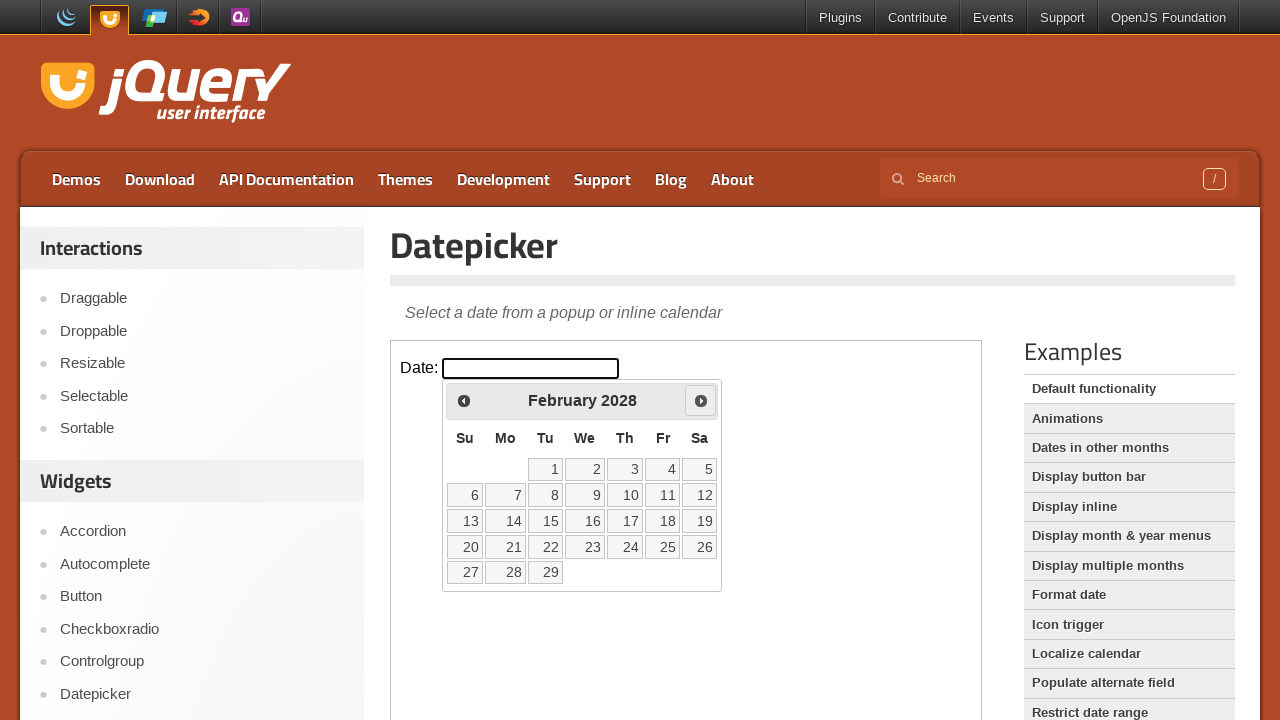

Clicked next month button to navigate from February 2028 at (701, 400) on iframe >> nth=0 >> internal:control=enter-frame >> xpath=//span[@class='ui-icon 
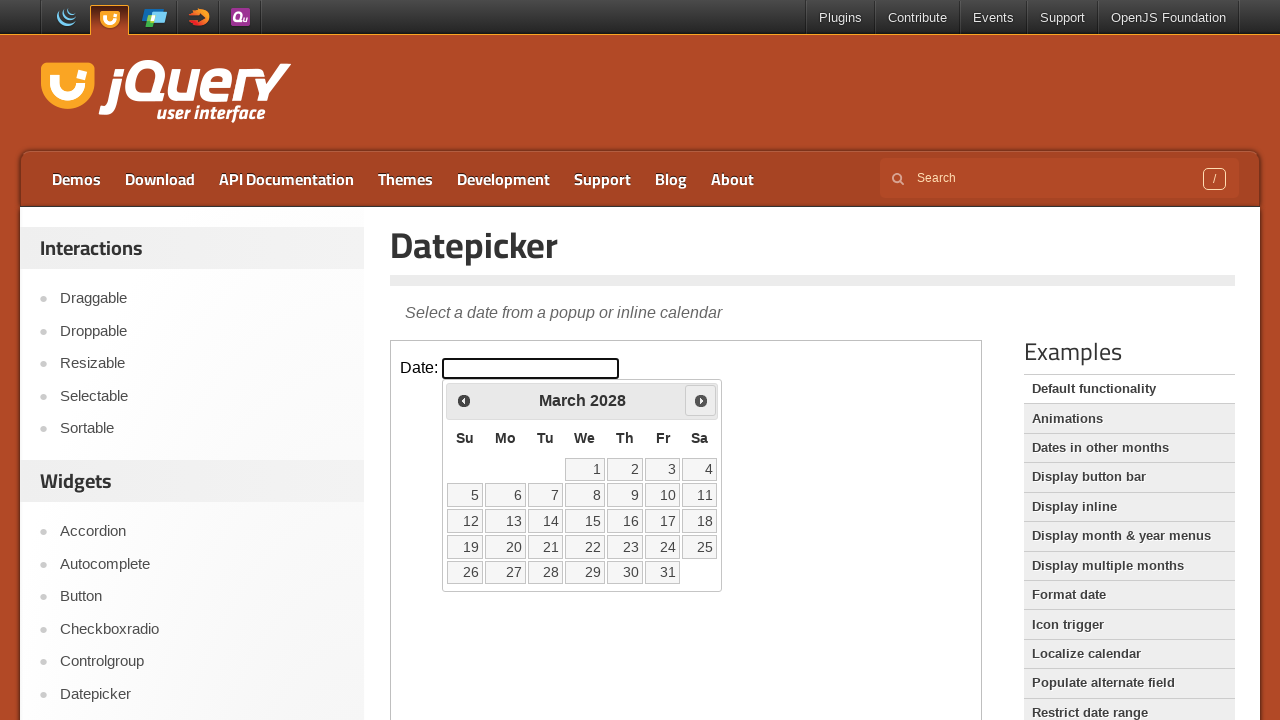

Retrieved current month: March
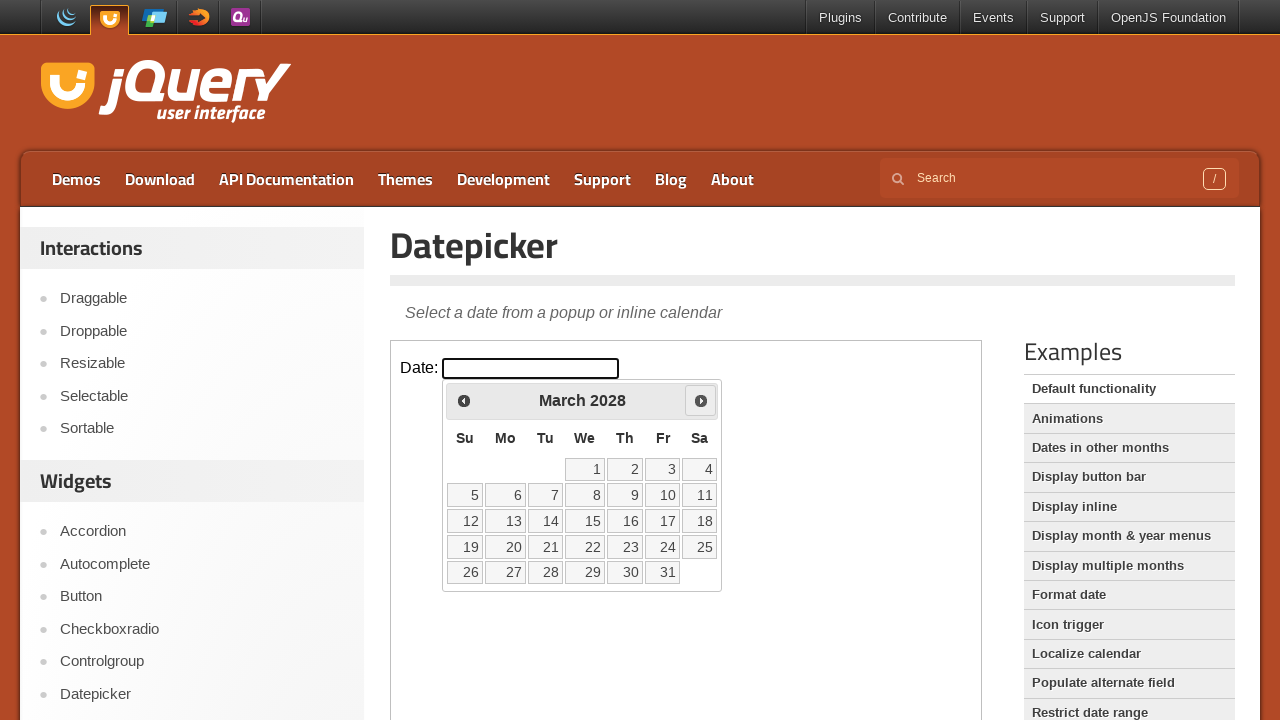

Retrieved current year: 2028
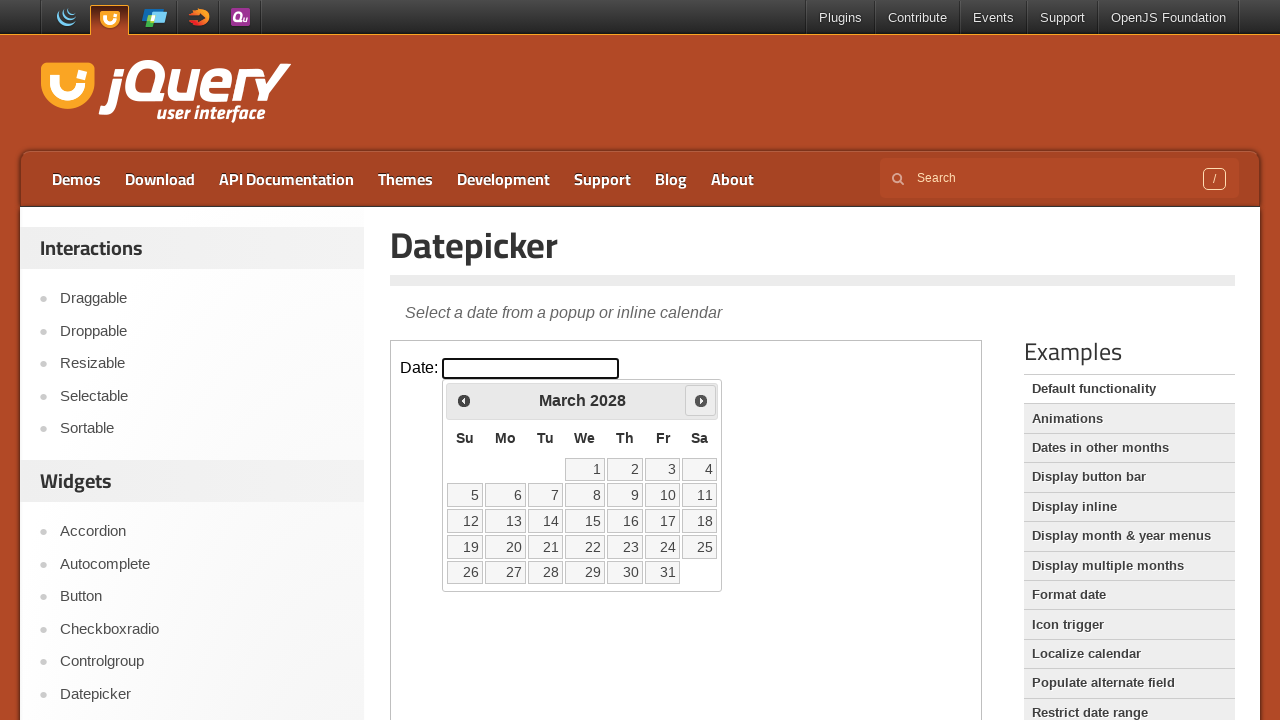

Clicked next month button to navigate from March 2028 at (701, 400) on iframe >> nth=0 >> internal:control=enter-frame >> xpath=//span[@class='ui-icon 
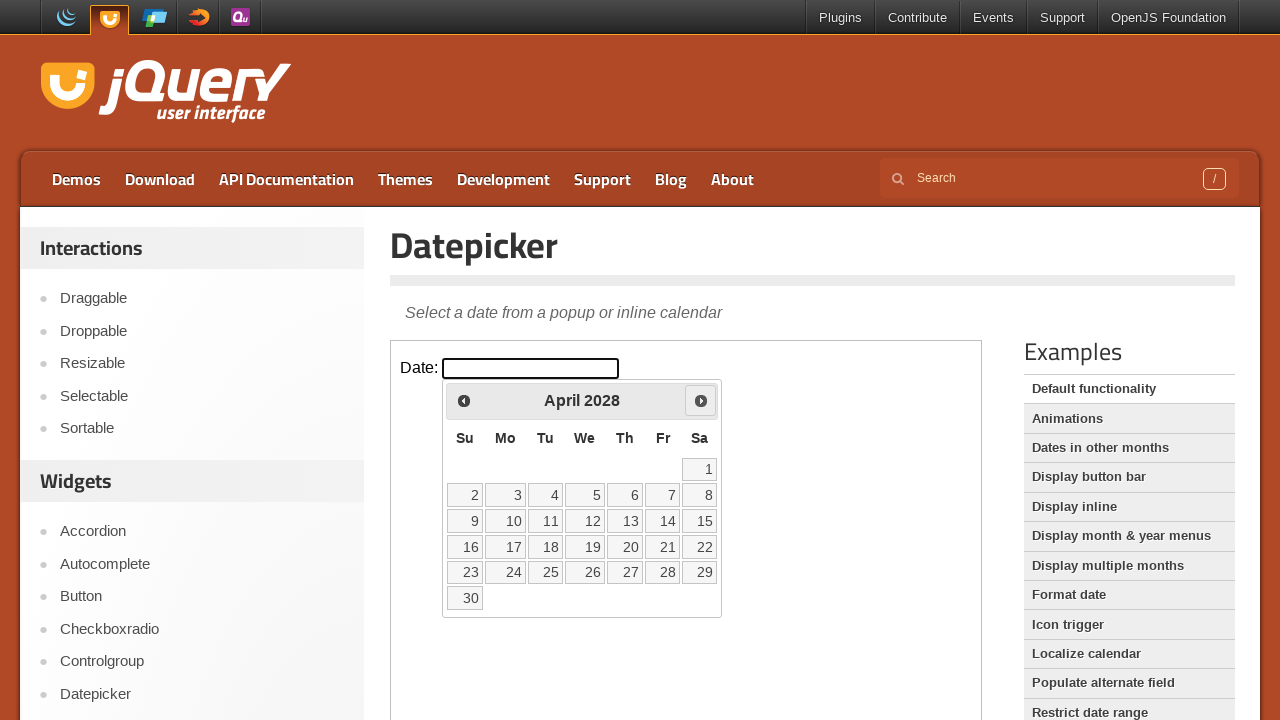

Retrieved current month: April
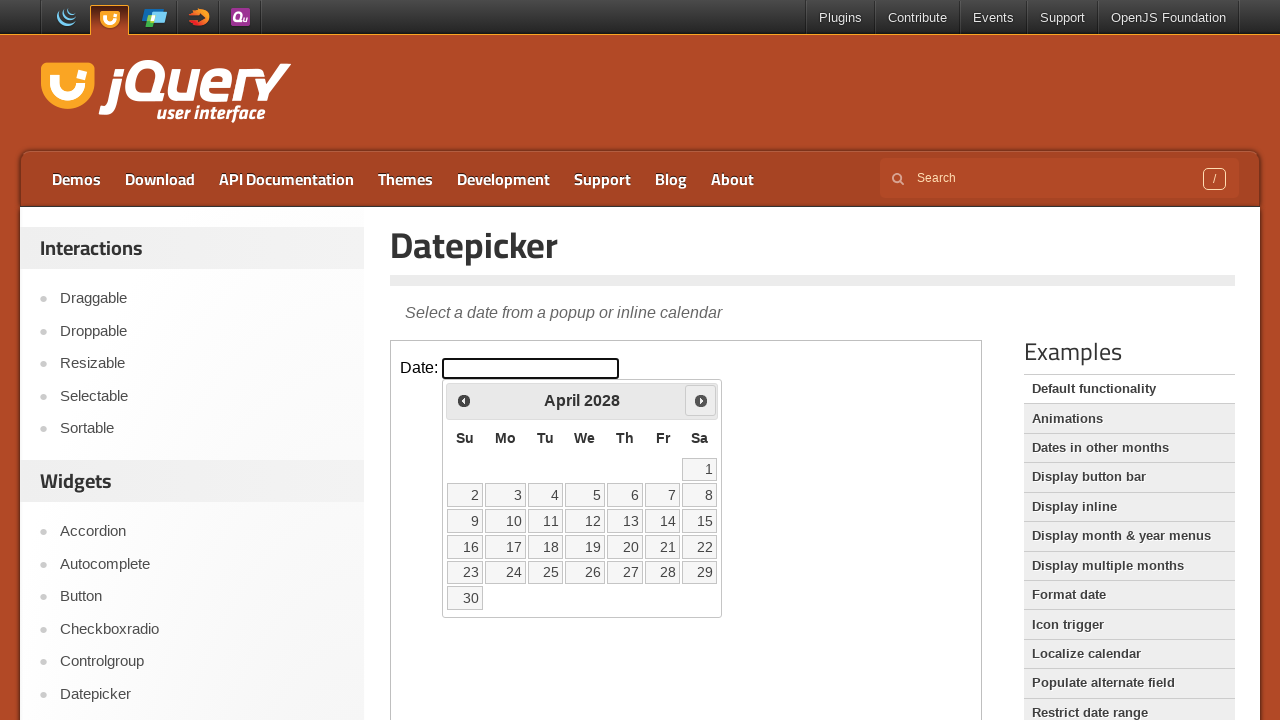

Retrieved current year: 2028
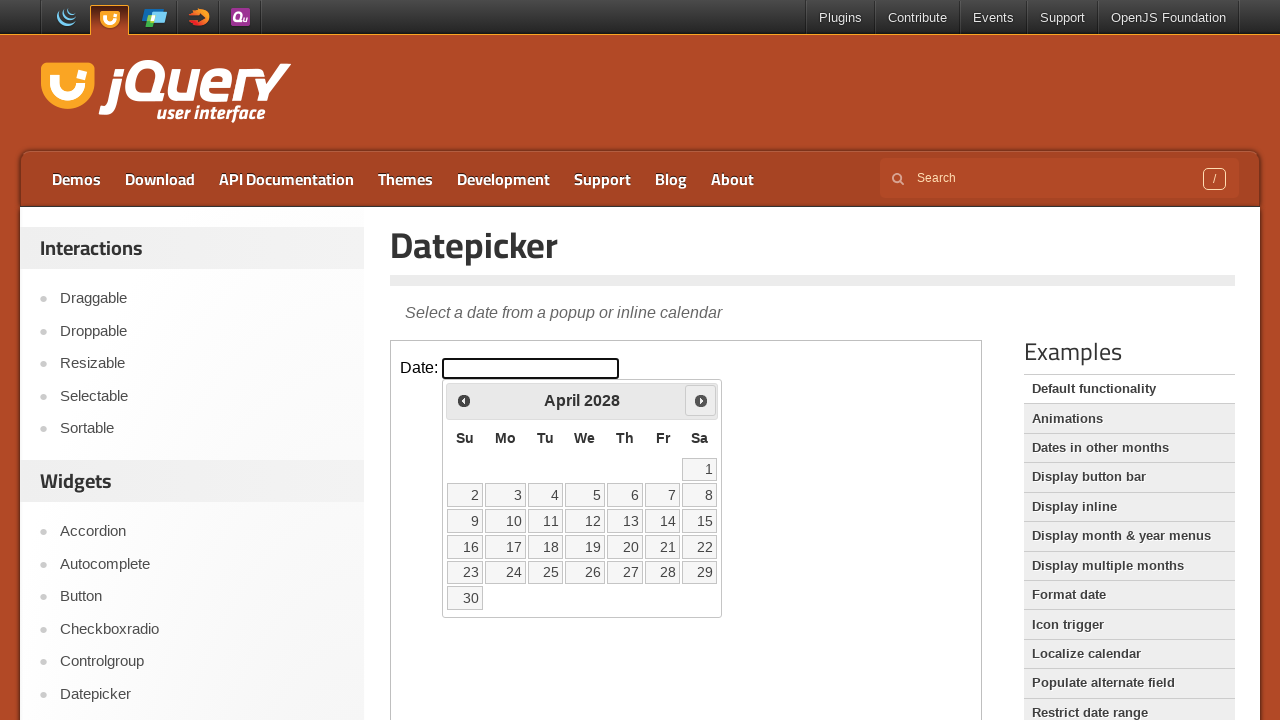

Reached target date April 2028
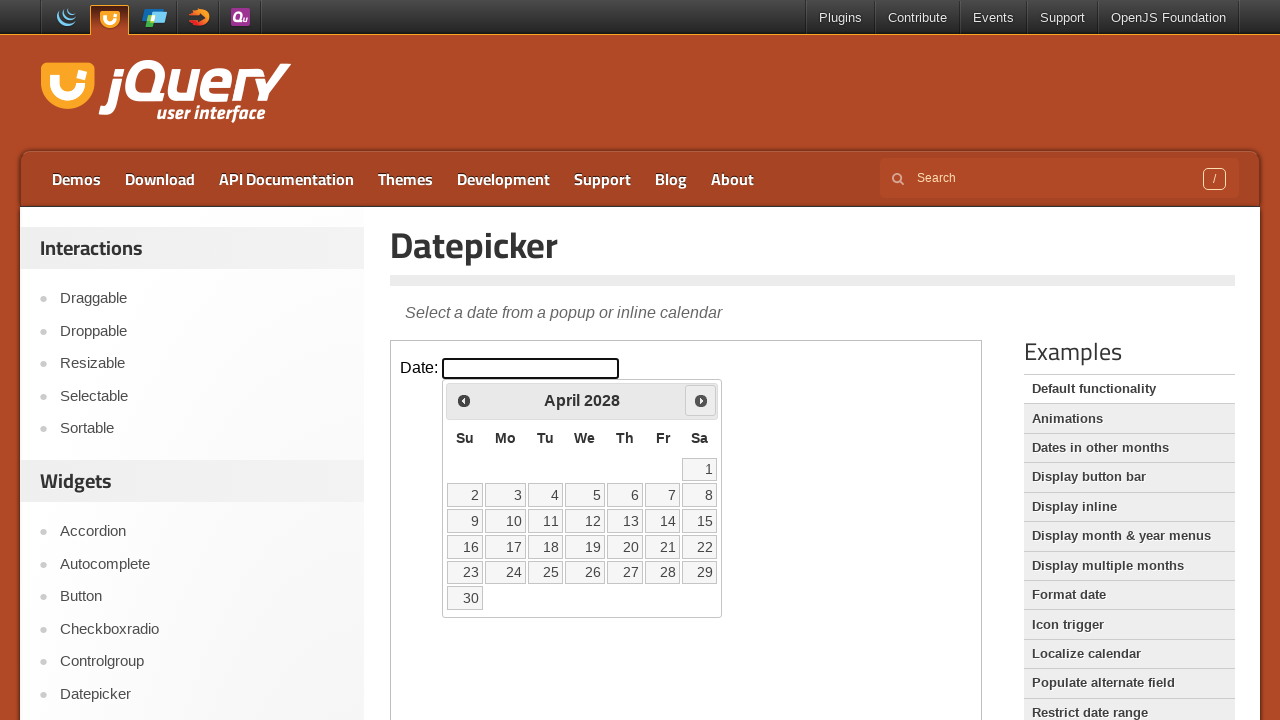

Located all date elements in the calendar
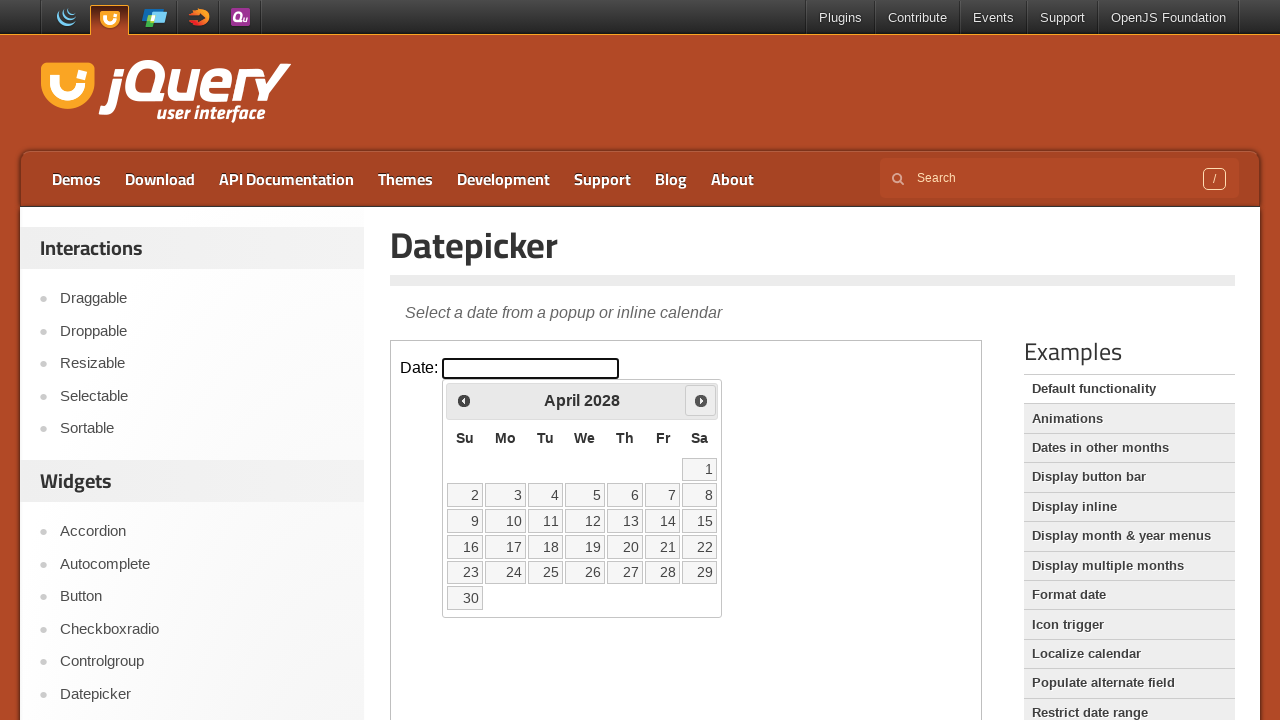

Found 30 date elements in the calendar
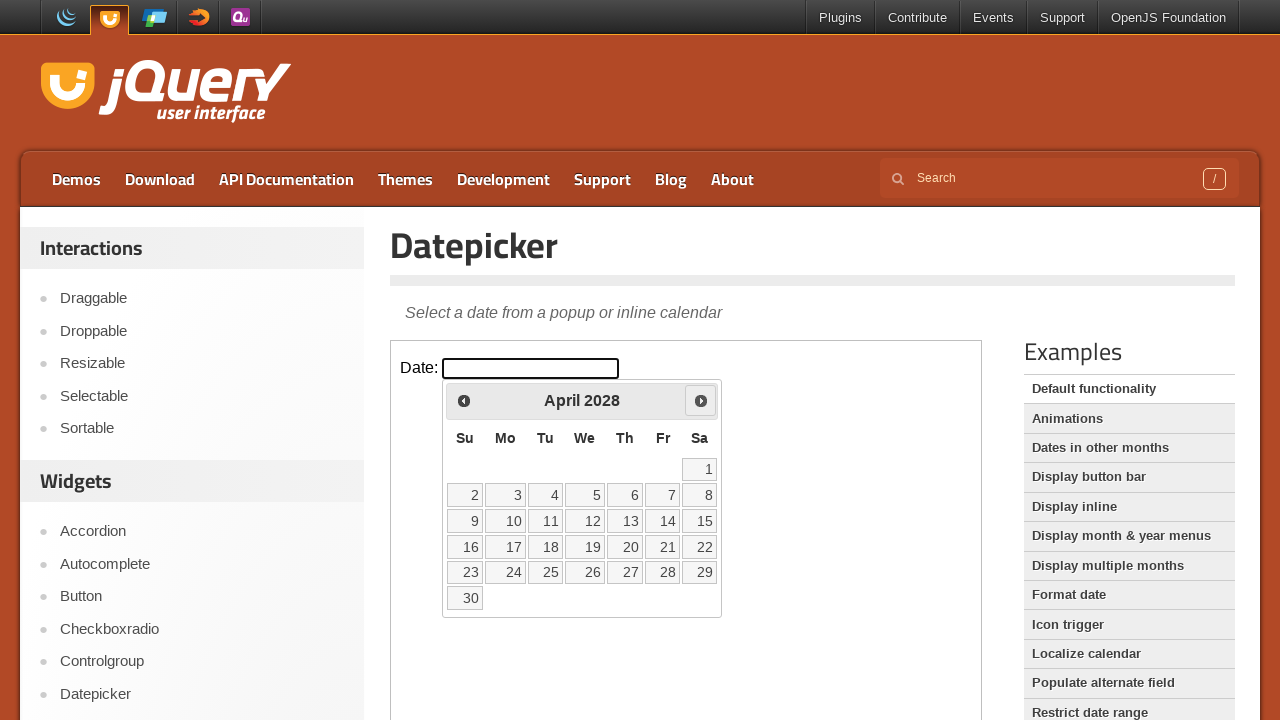

Checking date element 1: 1
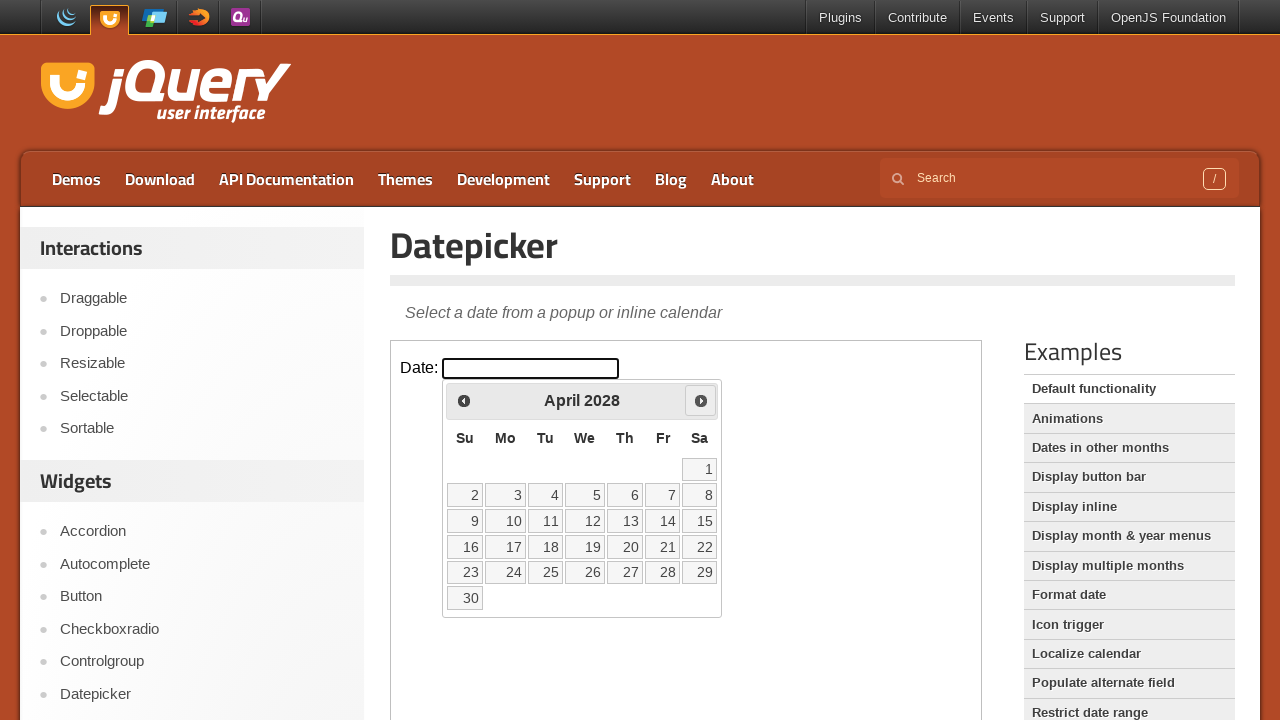

Checking date element 2: 2
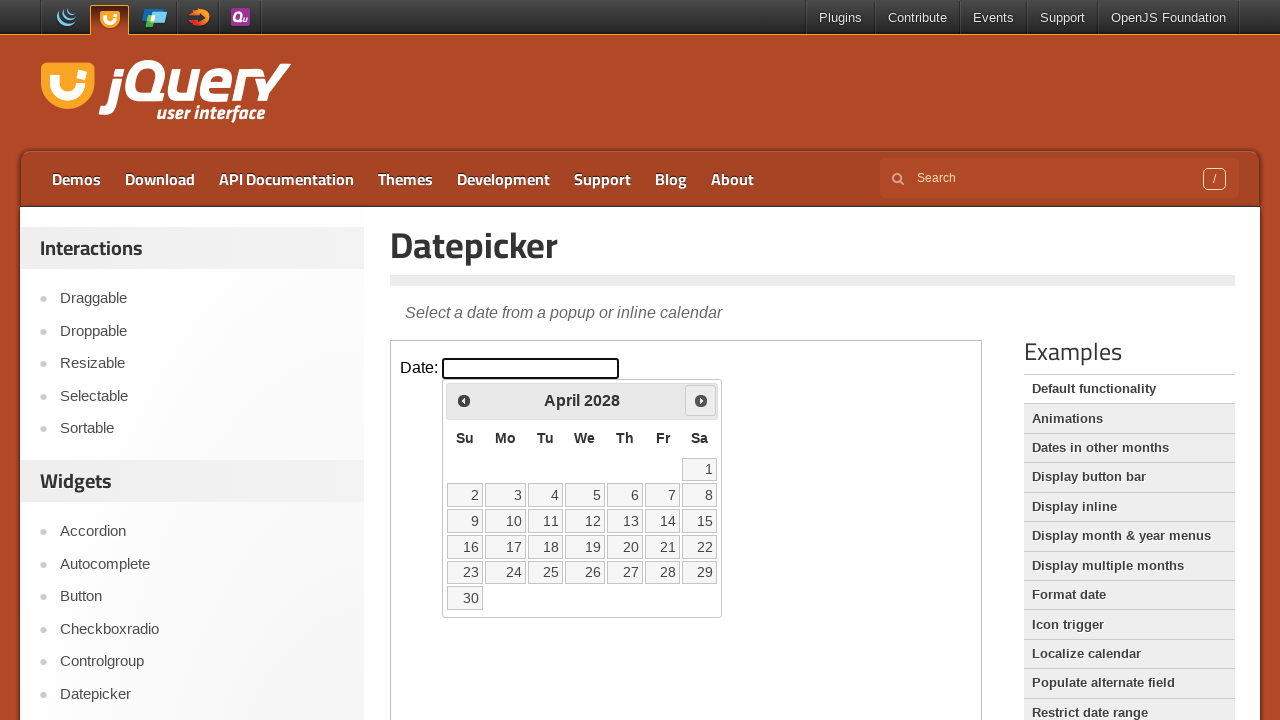

Checking date element 3: 3
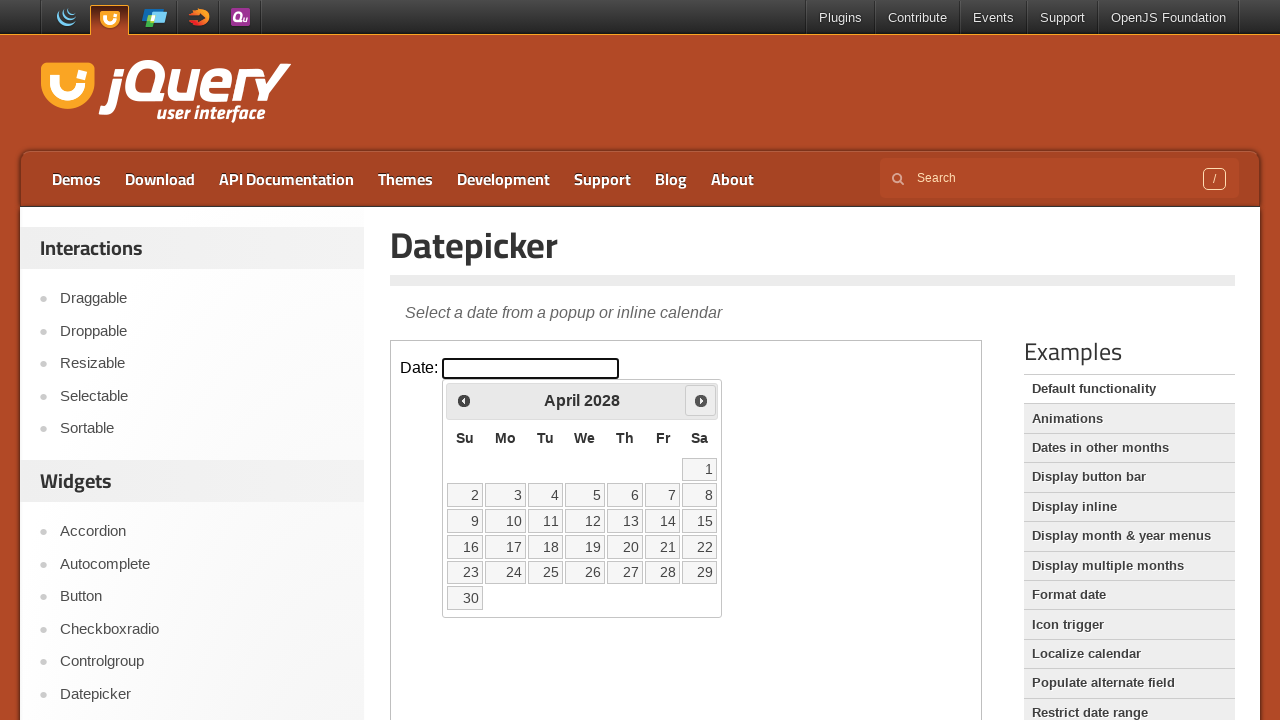

Checking date element 4: 4
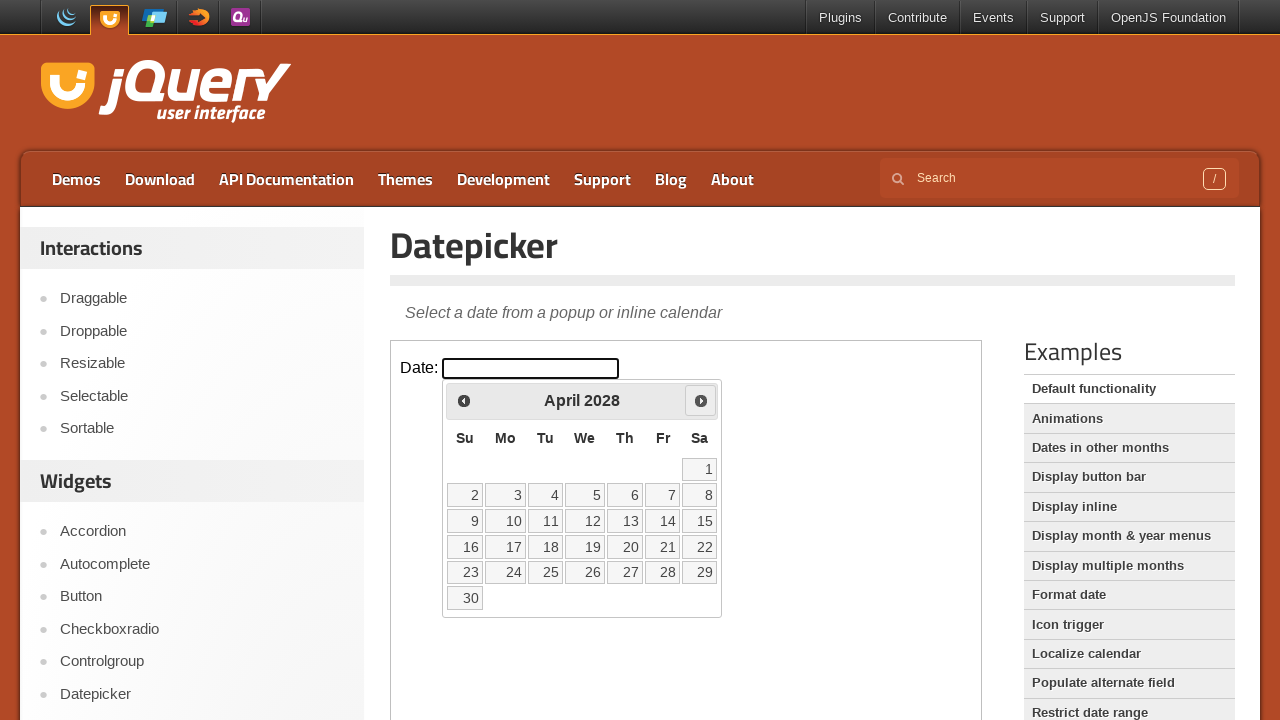

Checking date element 5: 5
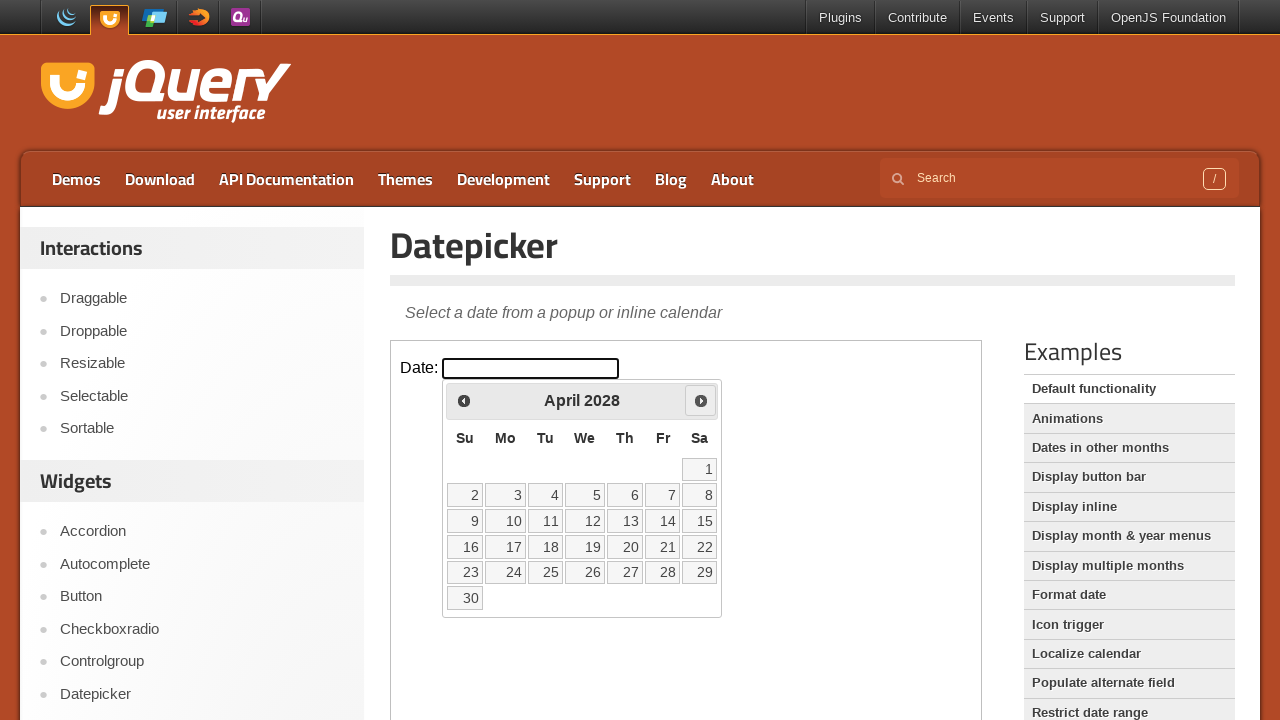

Checking date element 6: 6
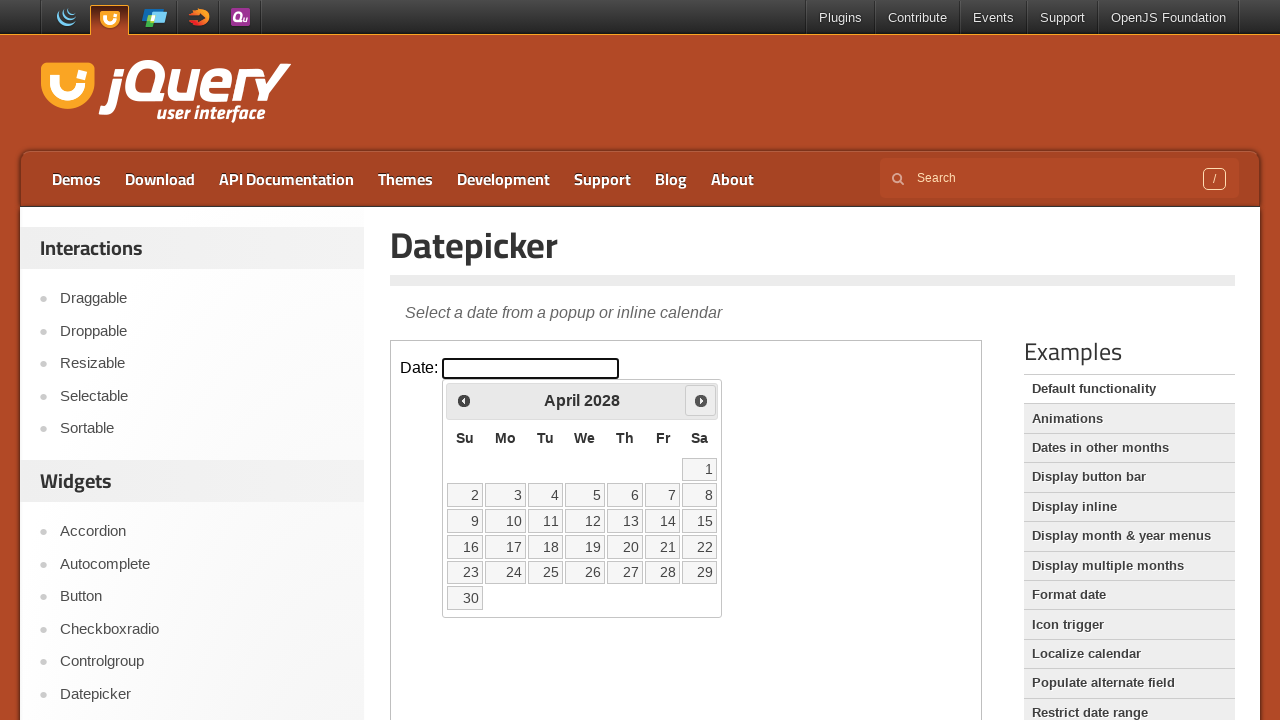

Checking date element 7: 7
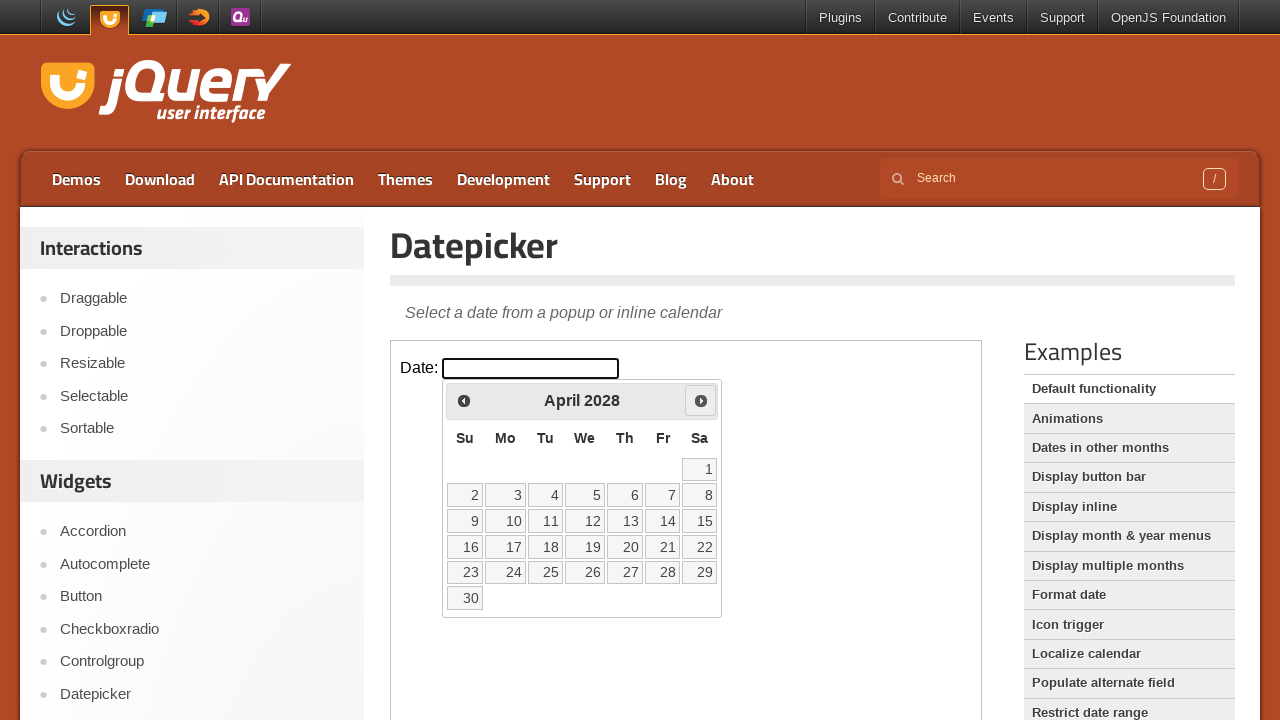

Checking date element 8: 8
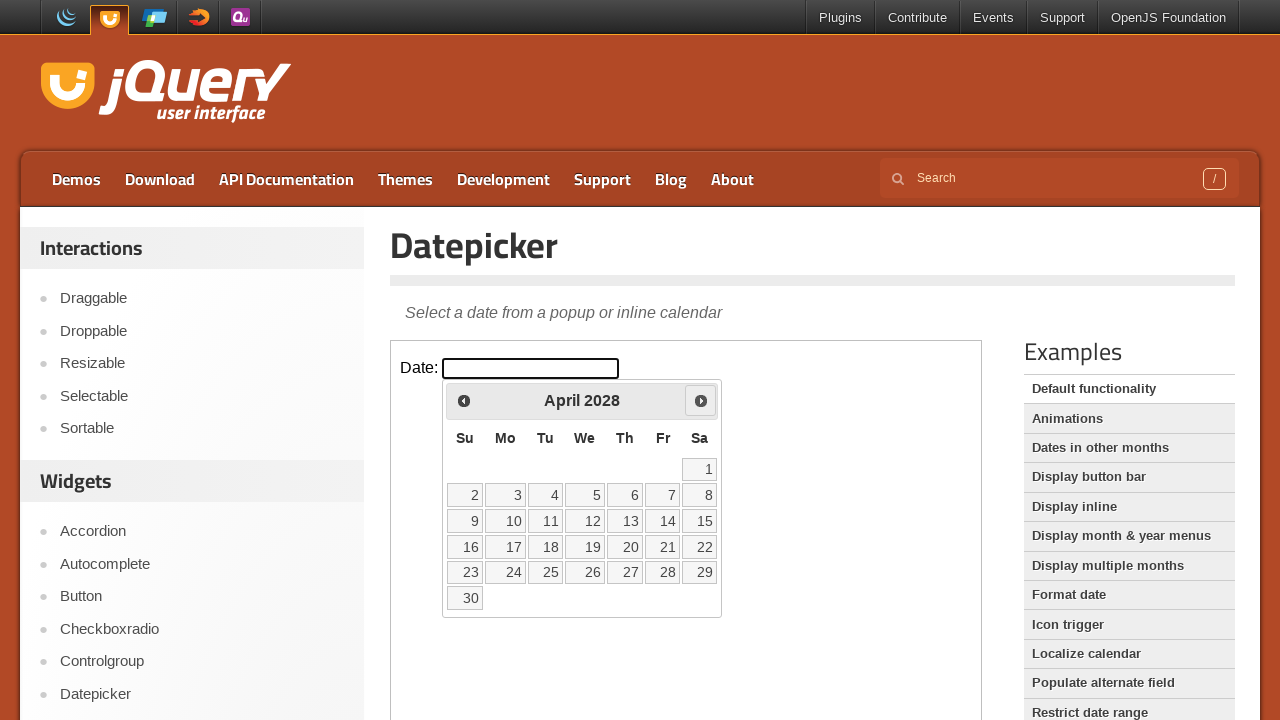

Checking date element 9: 9
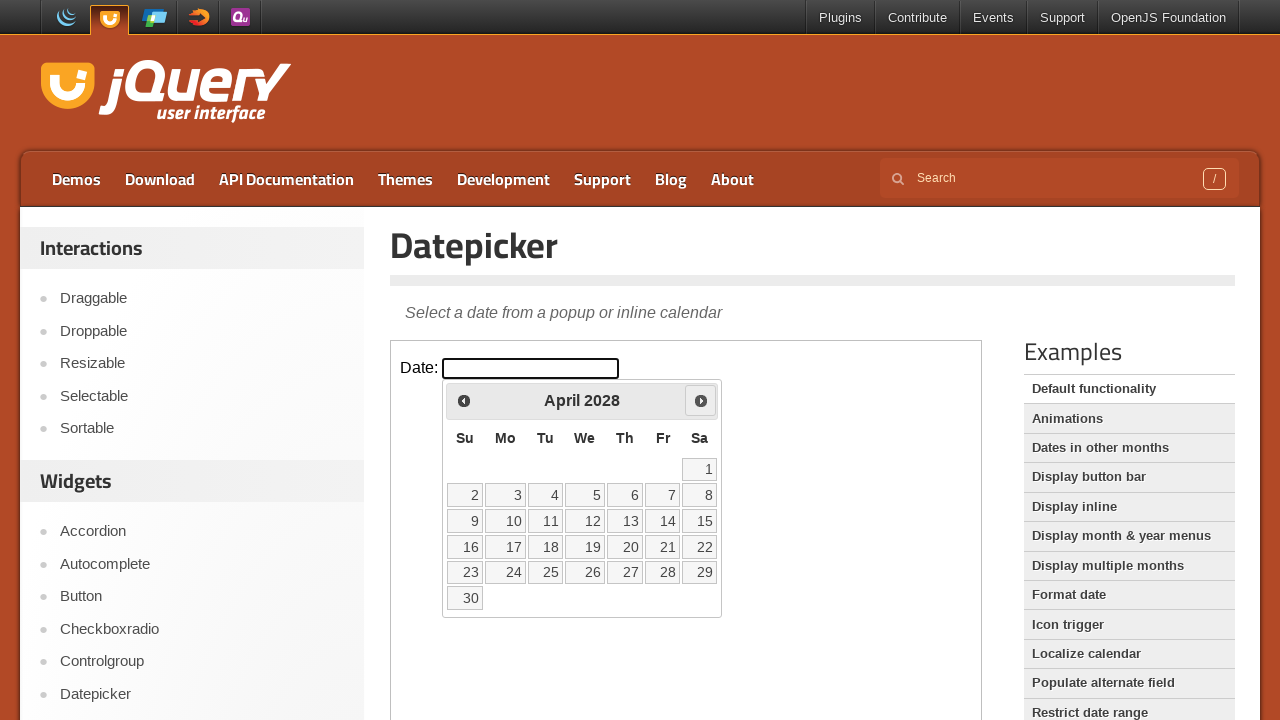

Checking date element 10: 10
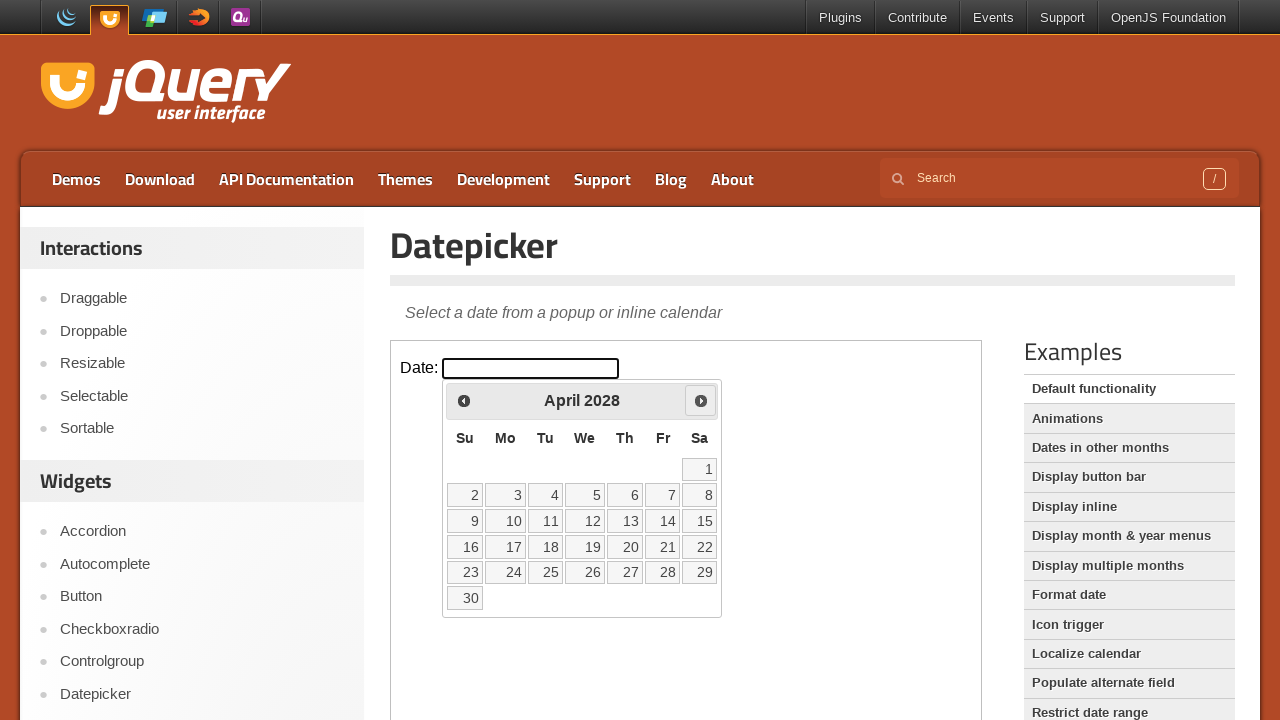

Checking date element 11: 11
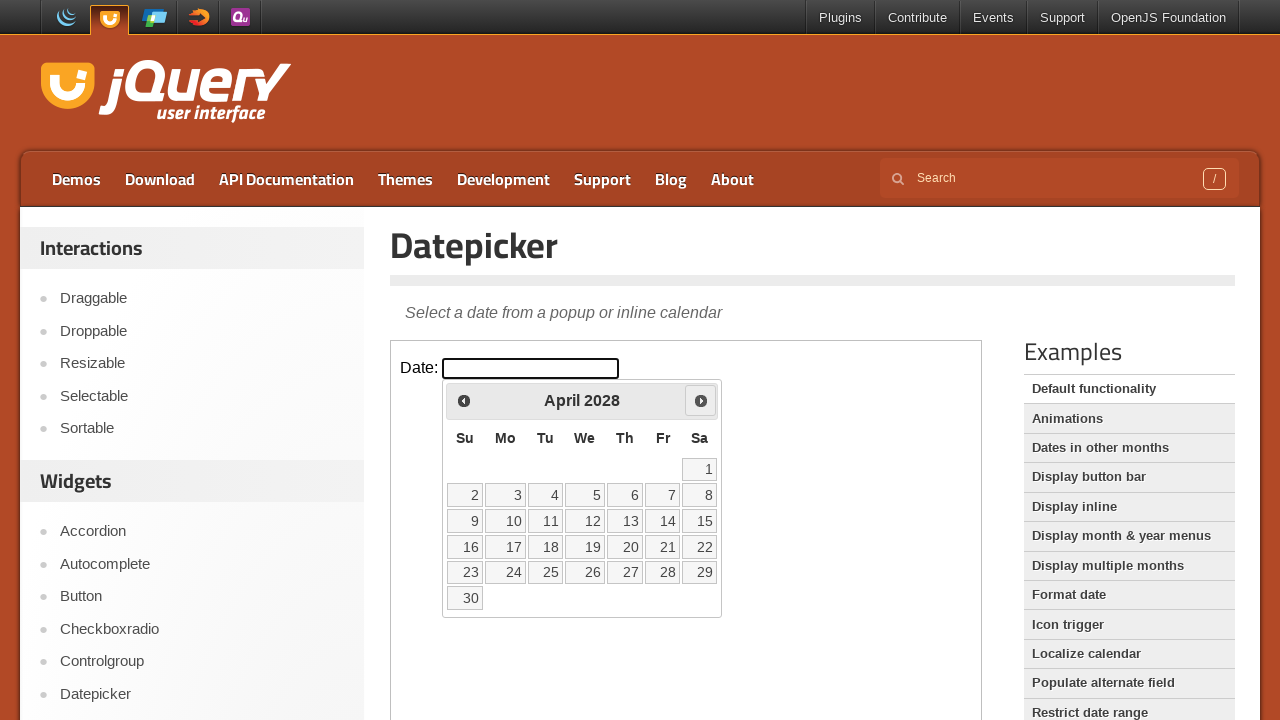

Checking date element 12: 12
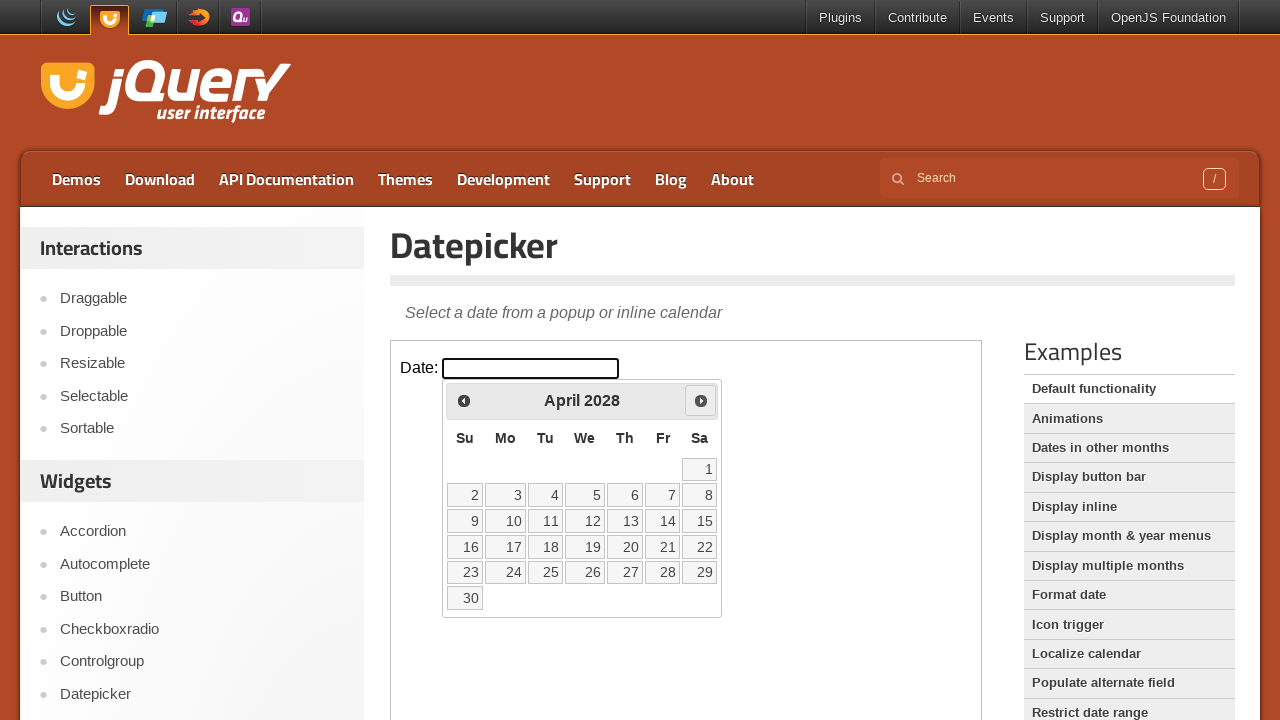

Checking date element 13: 13
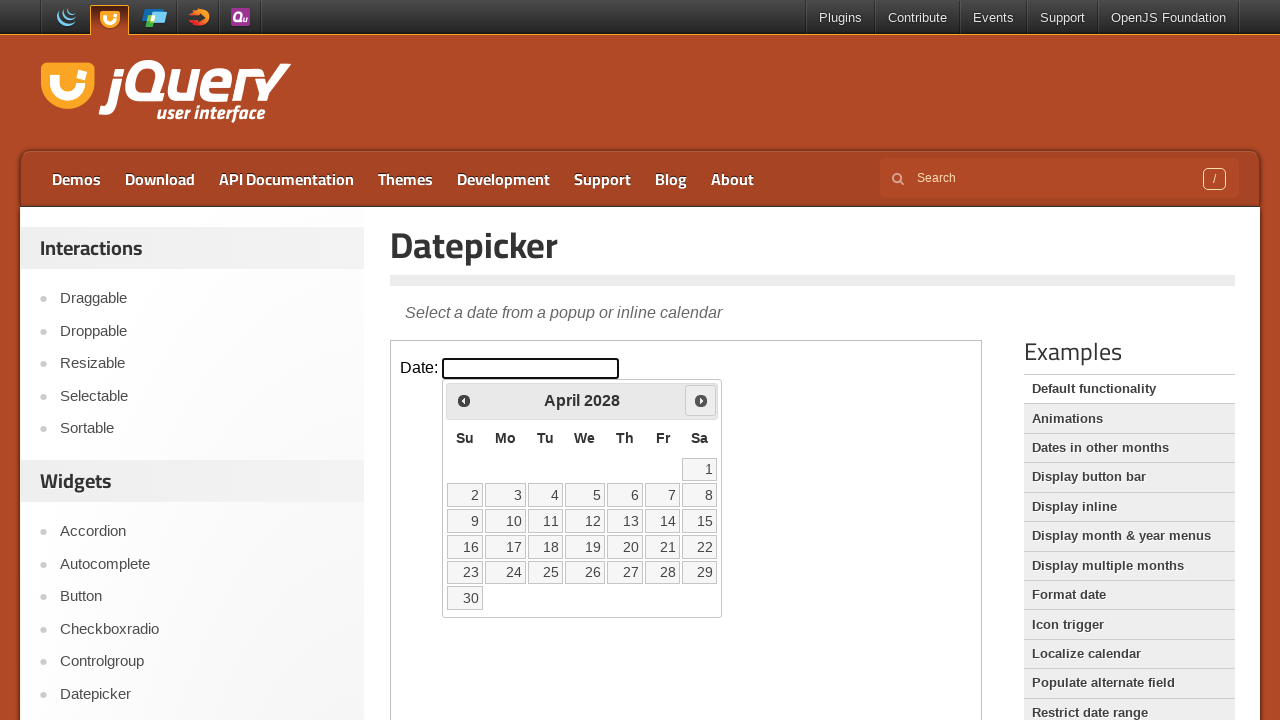

Checking date element 14: 14
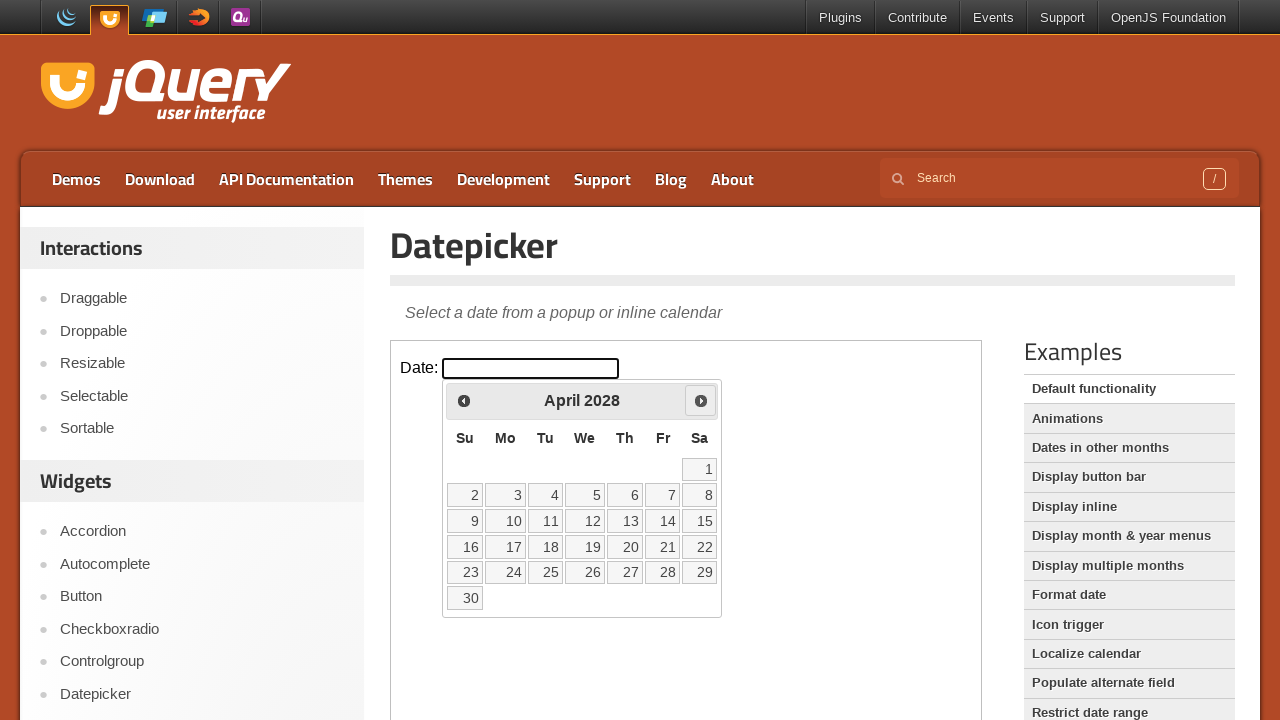

Checking date element 15: 15
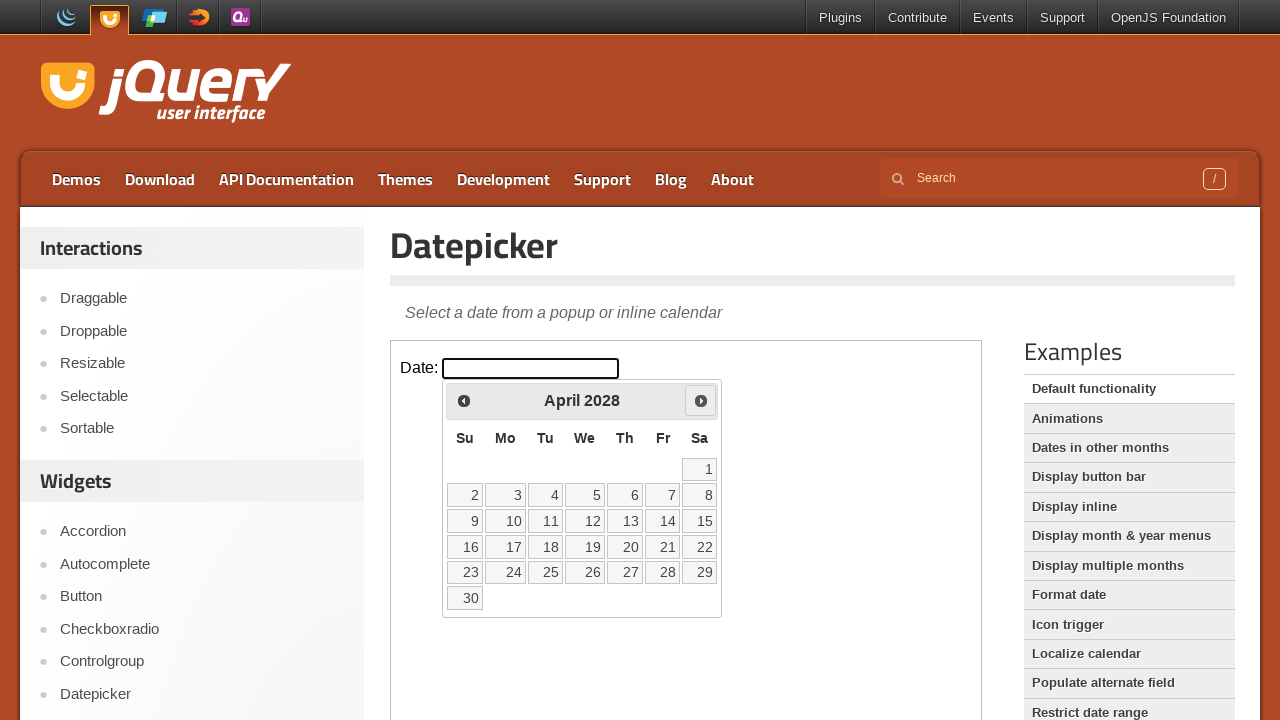

Checking date element 16: 16
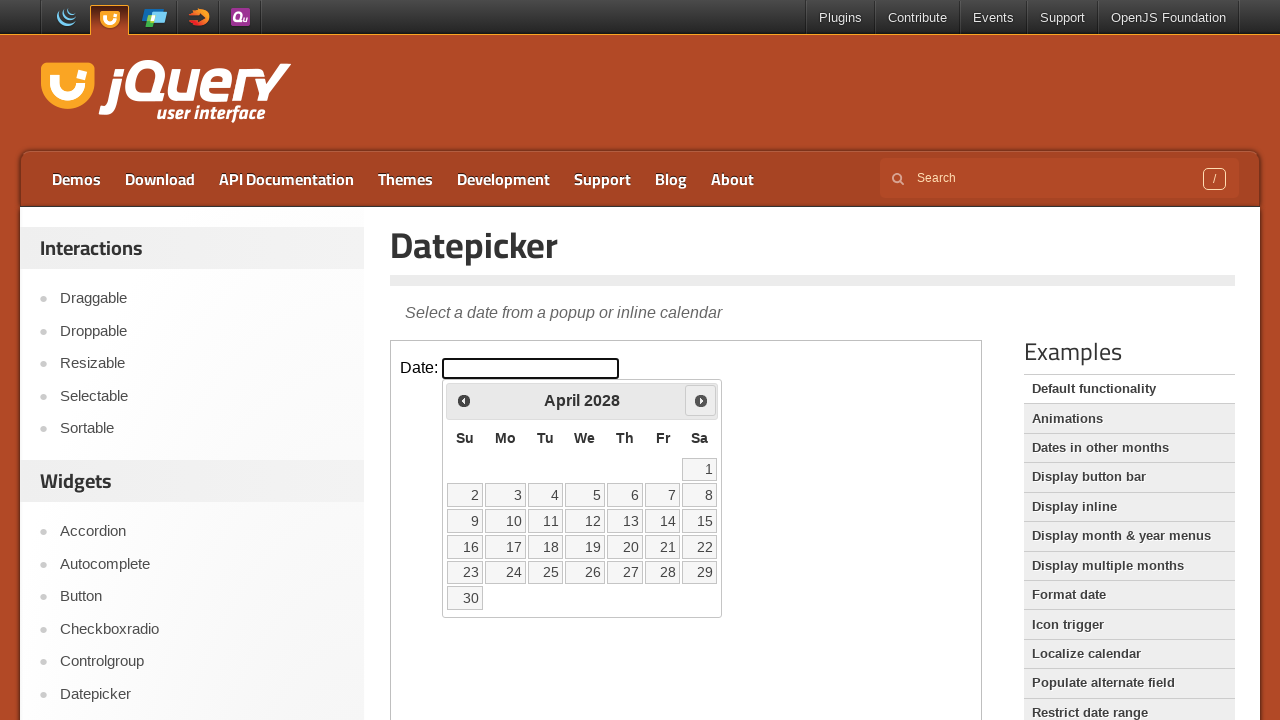

Checking date element 17: 17
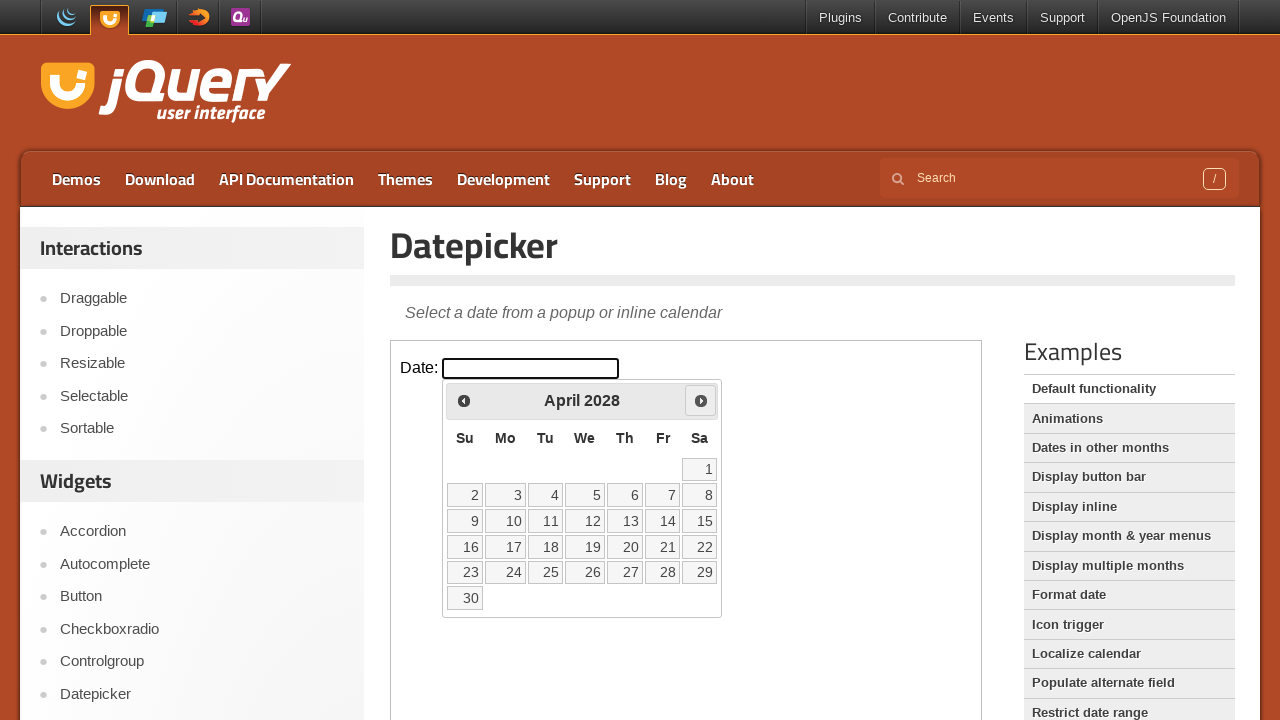

Checking date element 18: 18
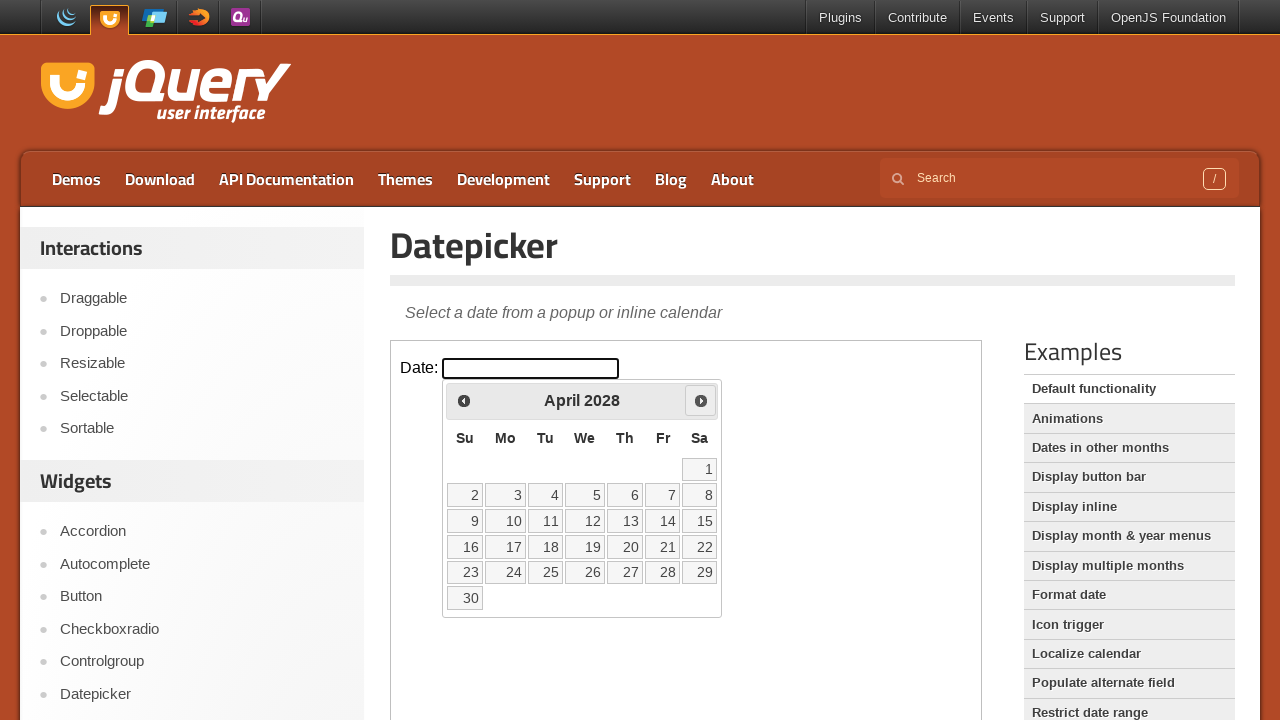

Checking date element 19: 19
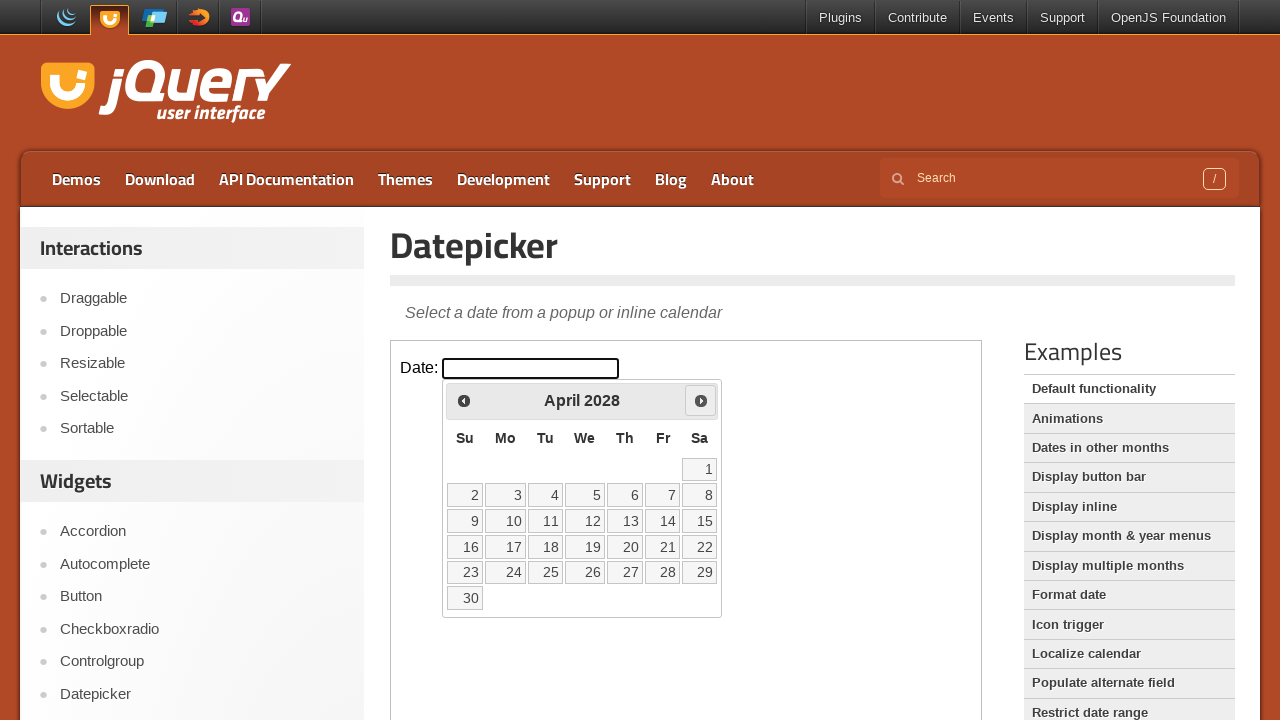

Checking date element 20: 20
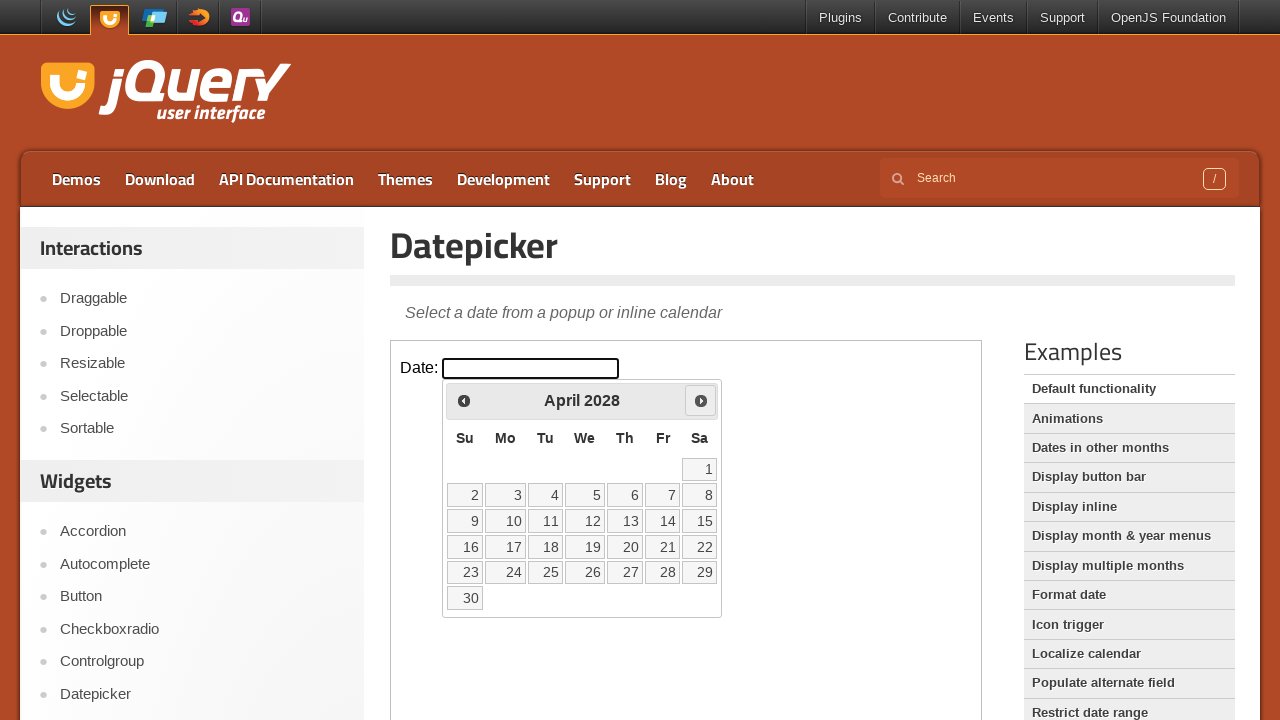

Clicked on target date 20 at (625, 547) on iframe >> nth=0 >> internal:control=enter-frame >> xpath=//table[@class='ui-date
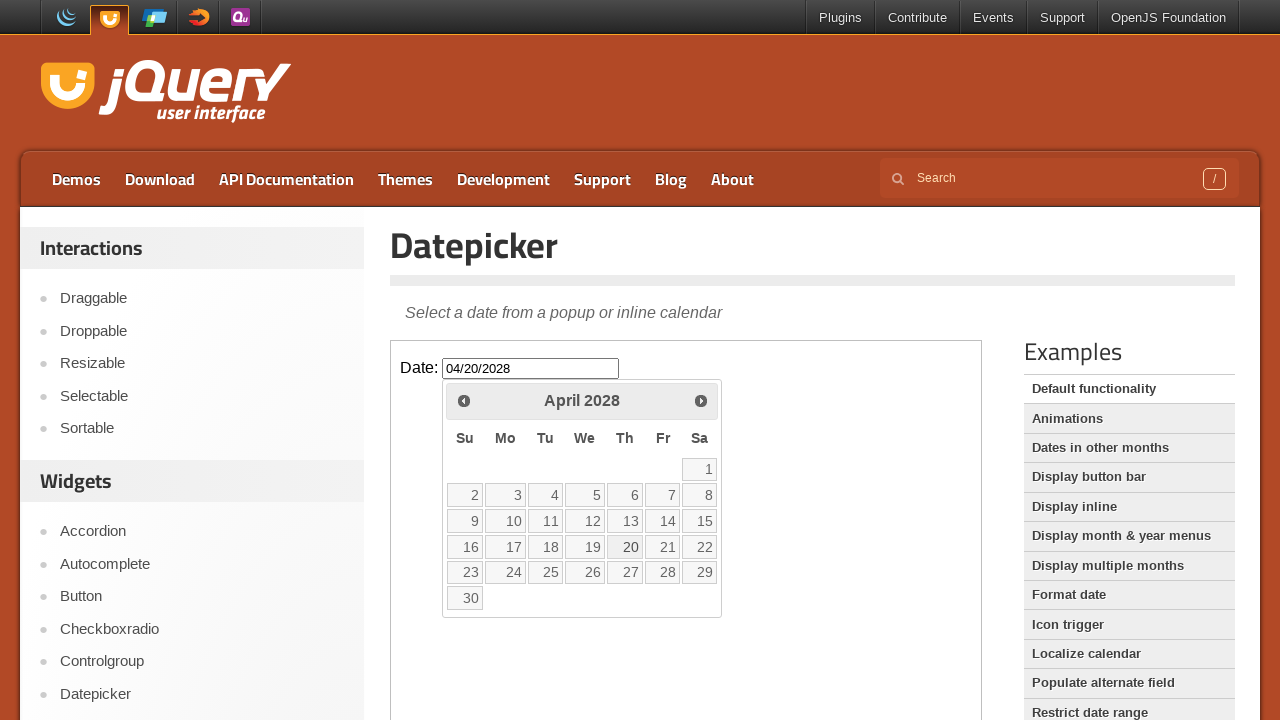

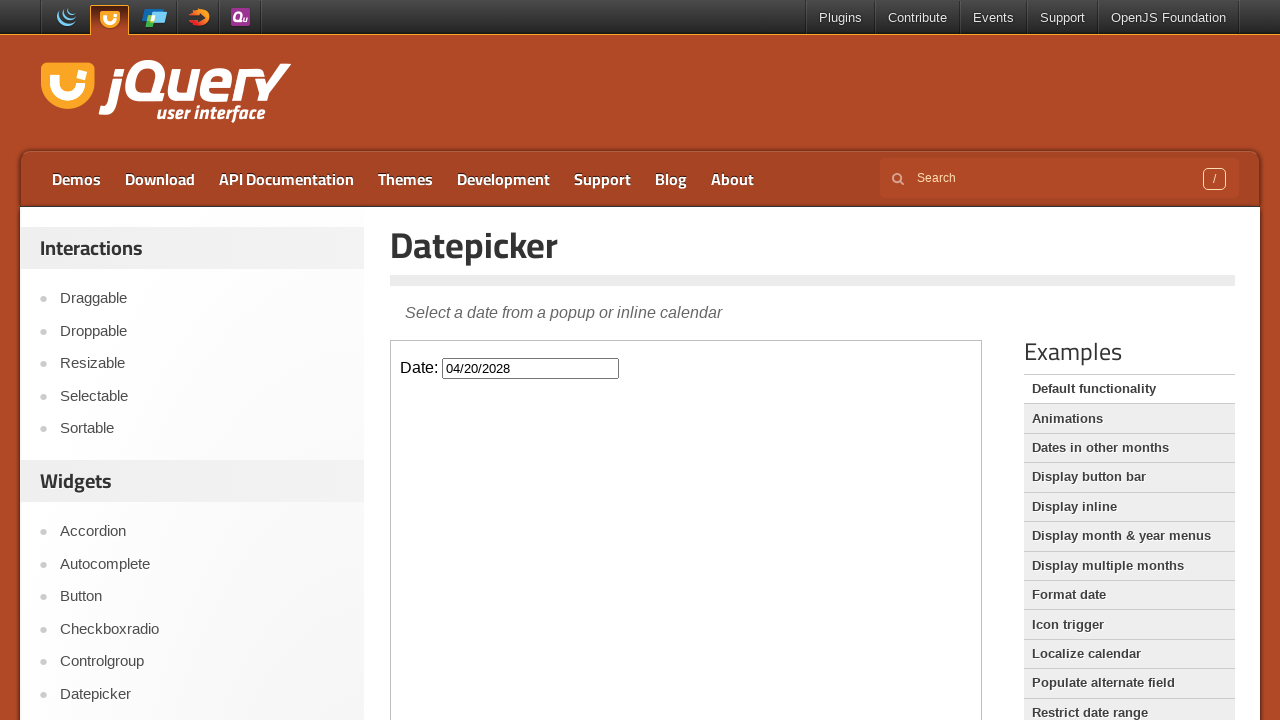